Tests a large form by filling all input fields with text and clicking the submit button

Starting URL: http://suninjuly.github.io/huge_form.html

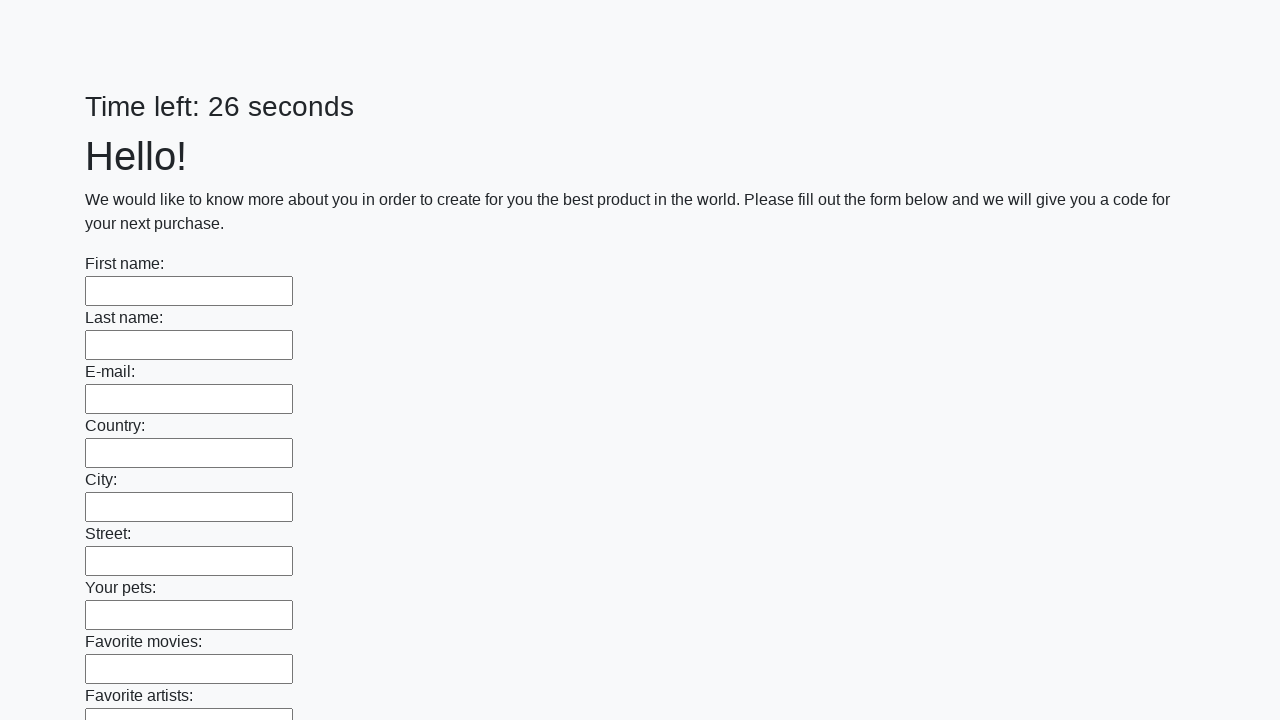

Filled input field with test data on input >> nth=0
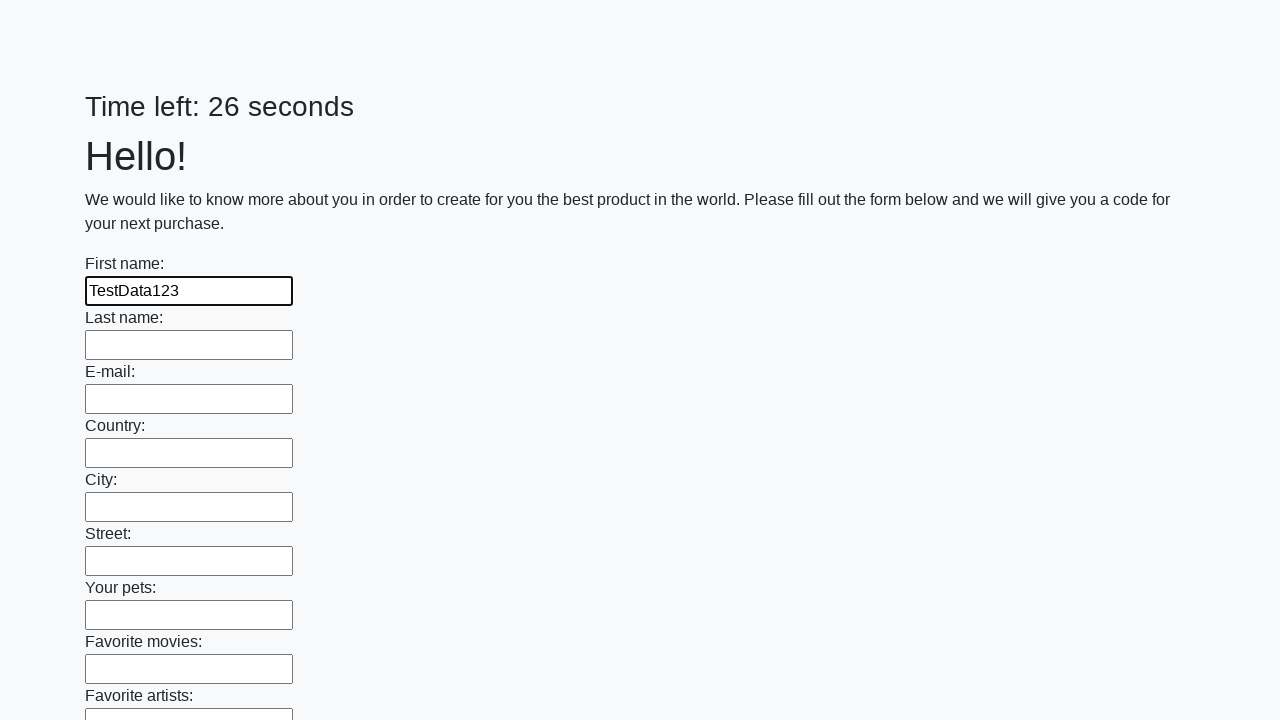

Filled input field with test data on input >> nth=1
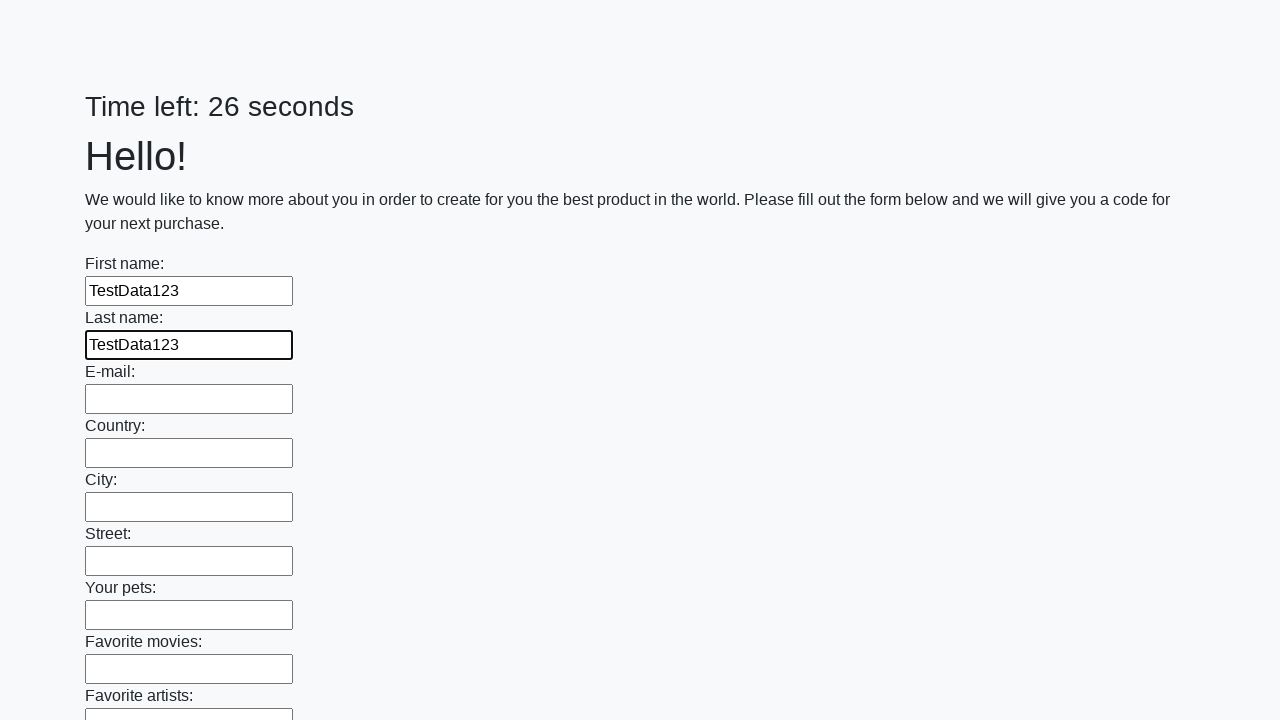

Filled input field with test data on input >> nth=2
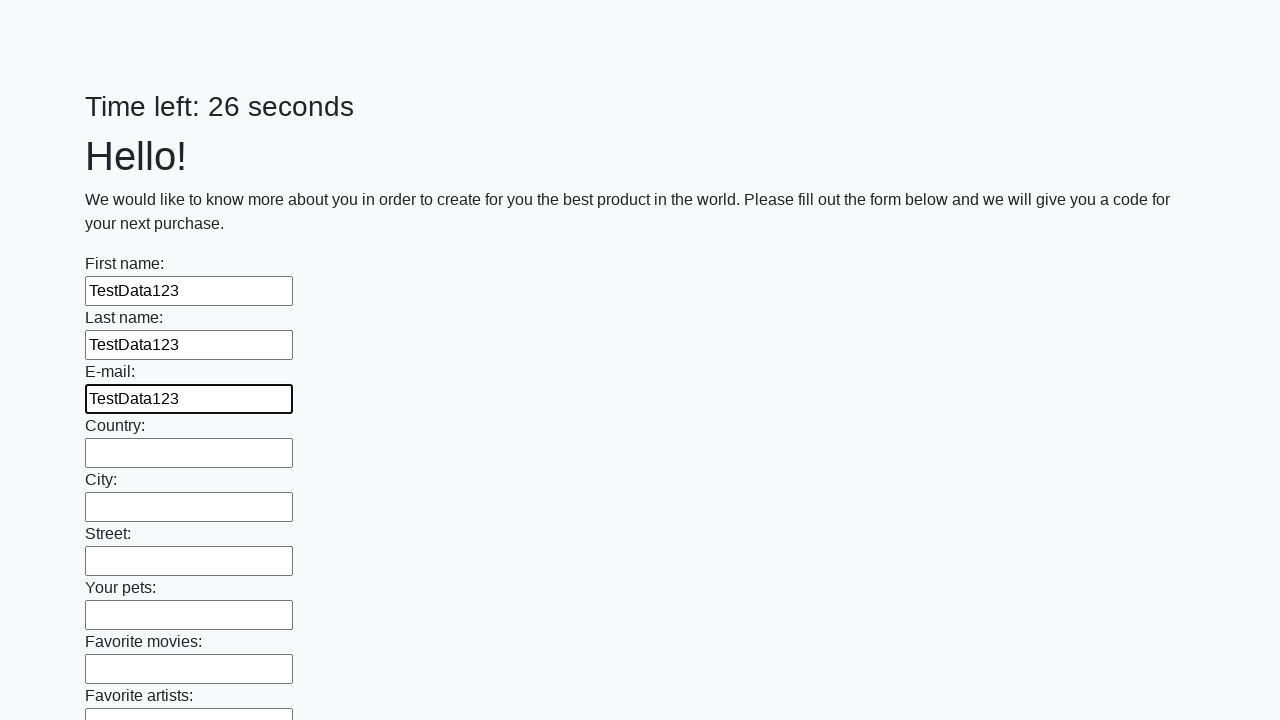

Filled input field with test data on input >> nth=3
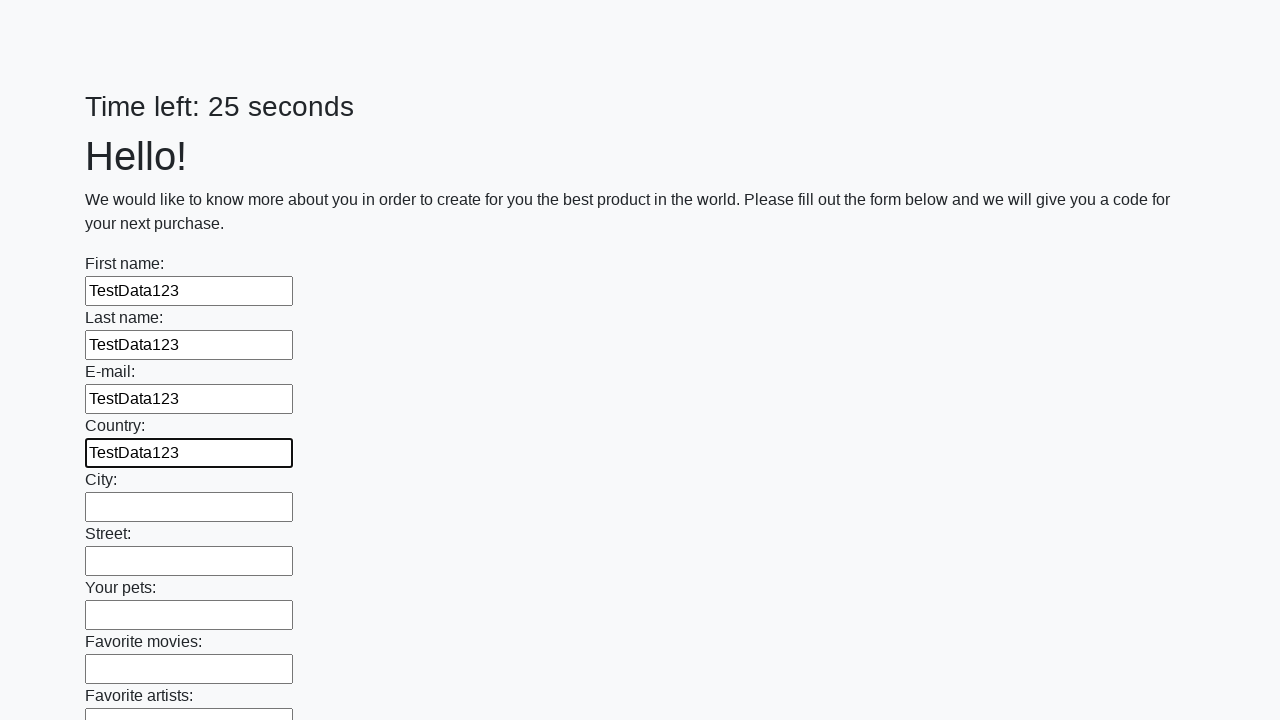

Filled input field with test data on input >> nth=4
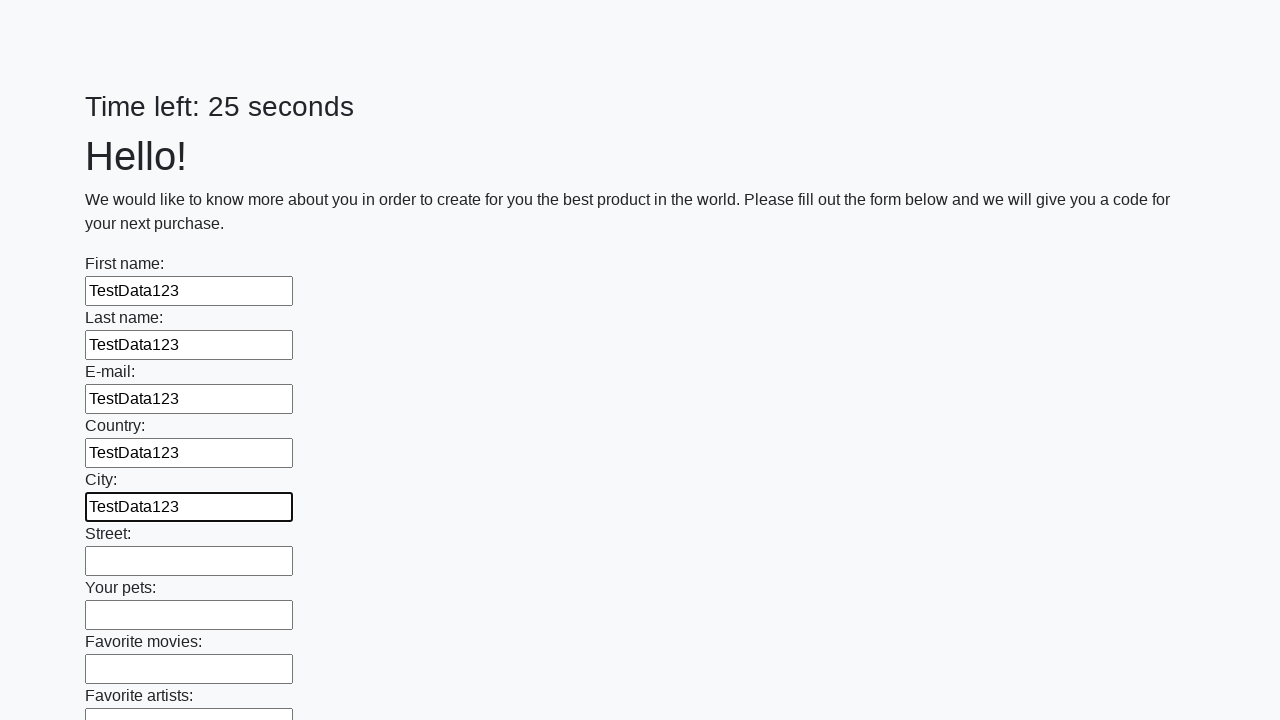

Filled input field with test data on input >> nth=5
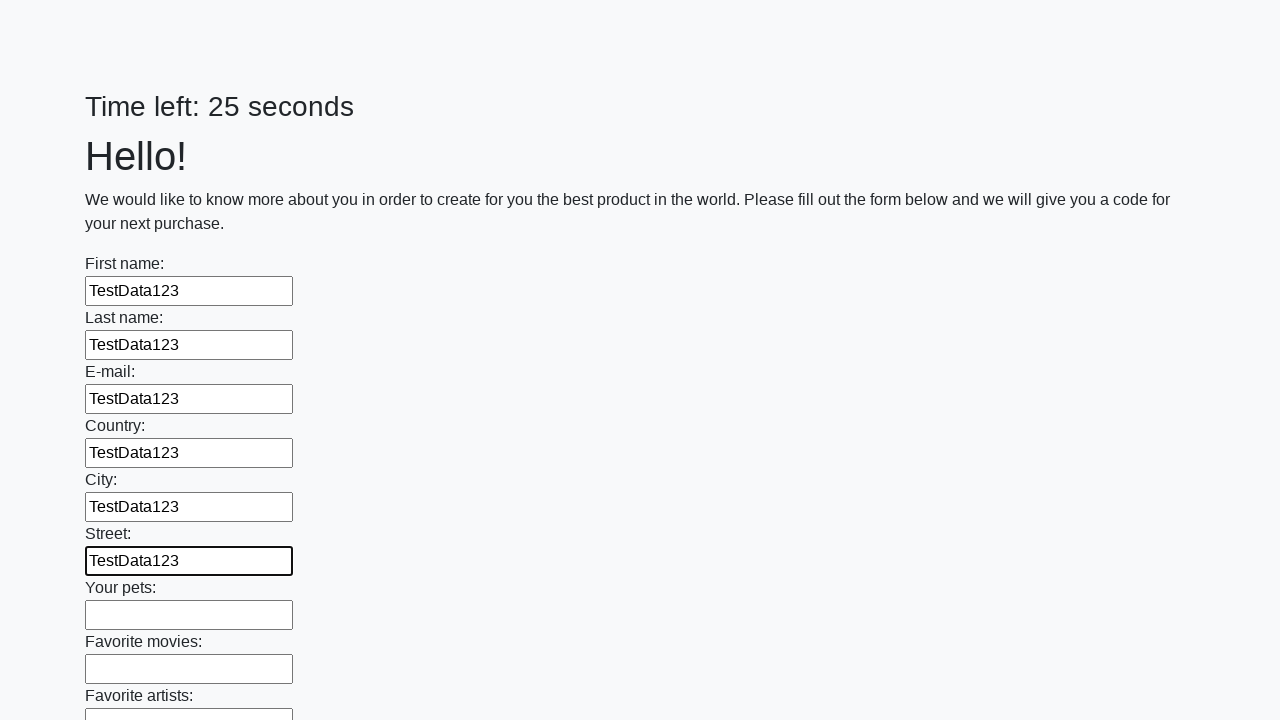

Filled input field with test data on input >> nth=6
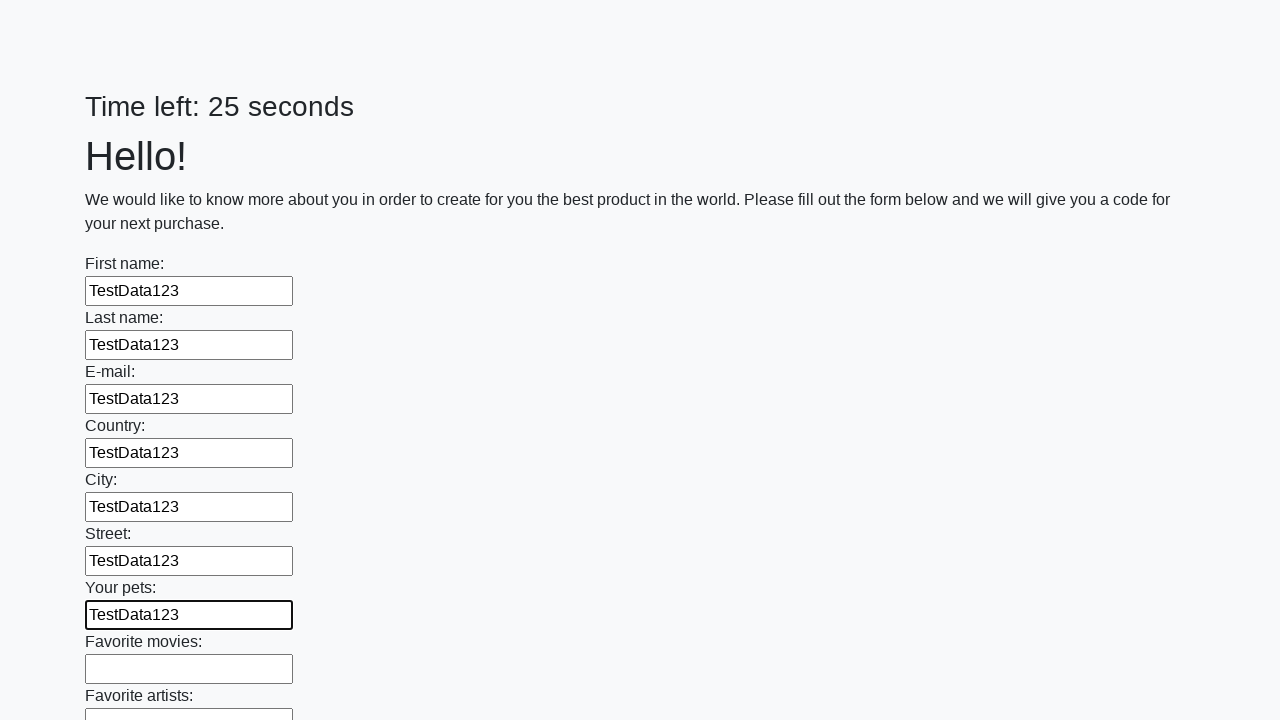

Filled input field with test data on input >> nth=7
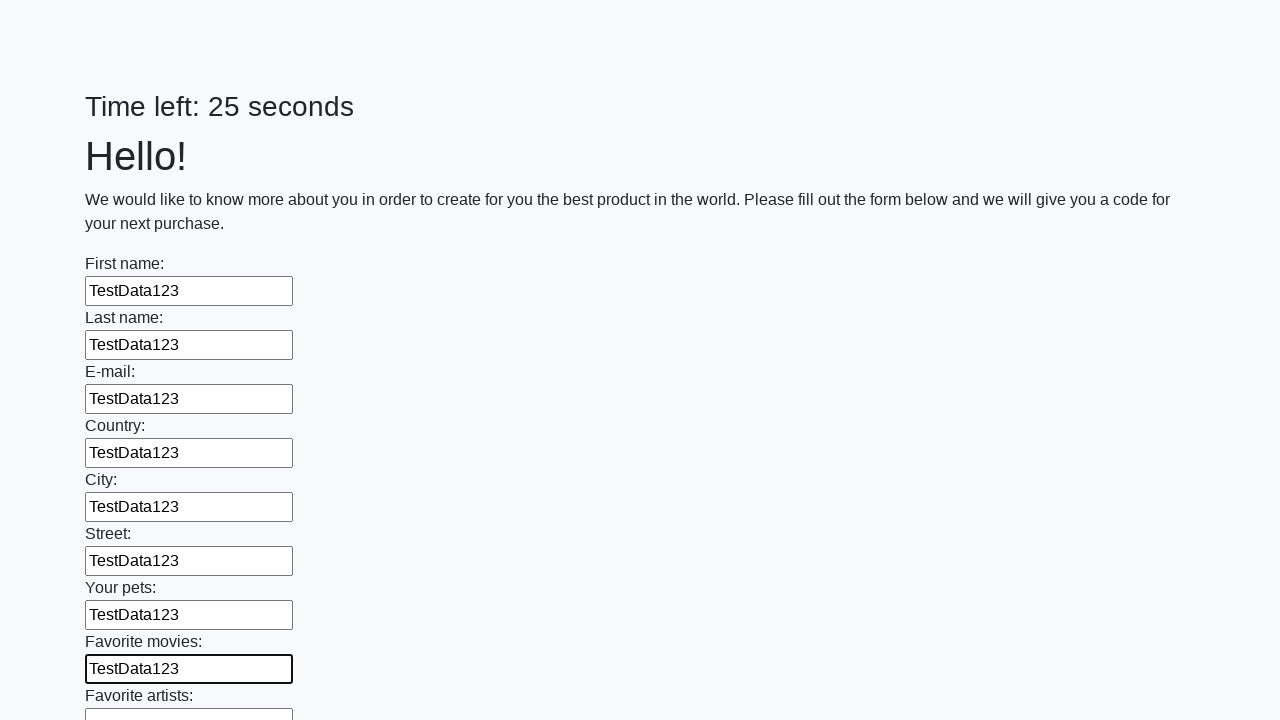

Filled input field with test data on input >> nth=8
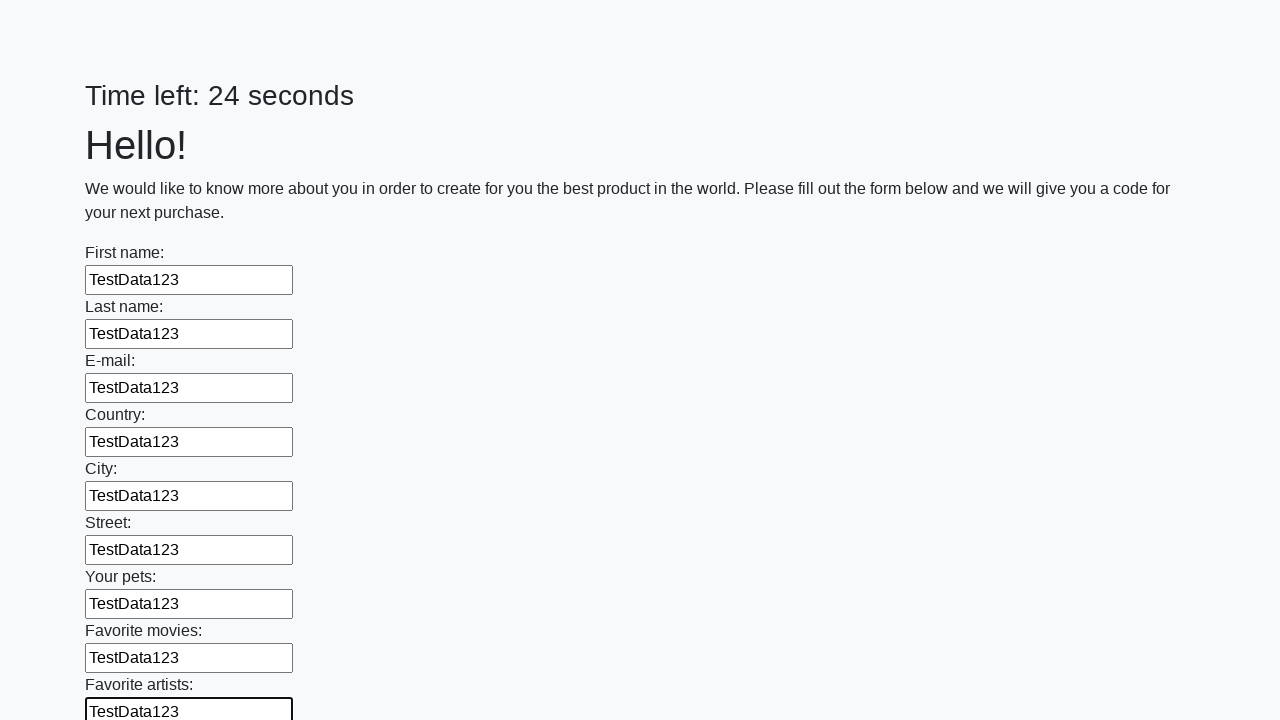

Filled input field with test data on input >> nth=9
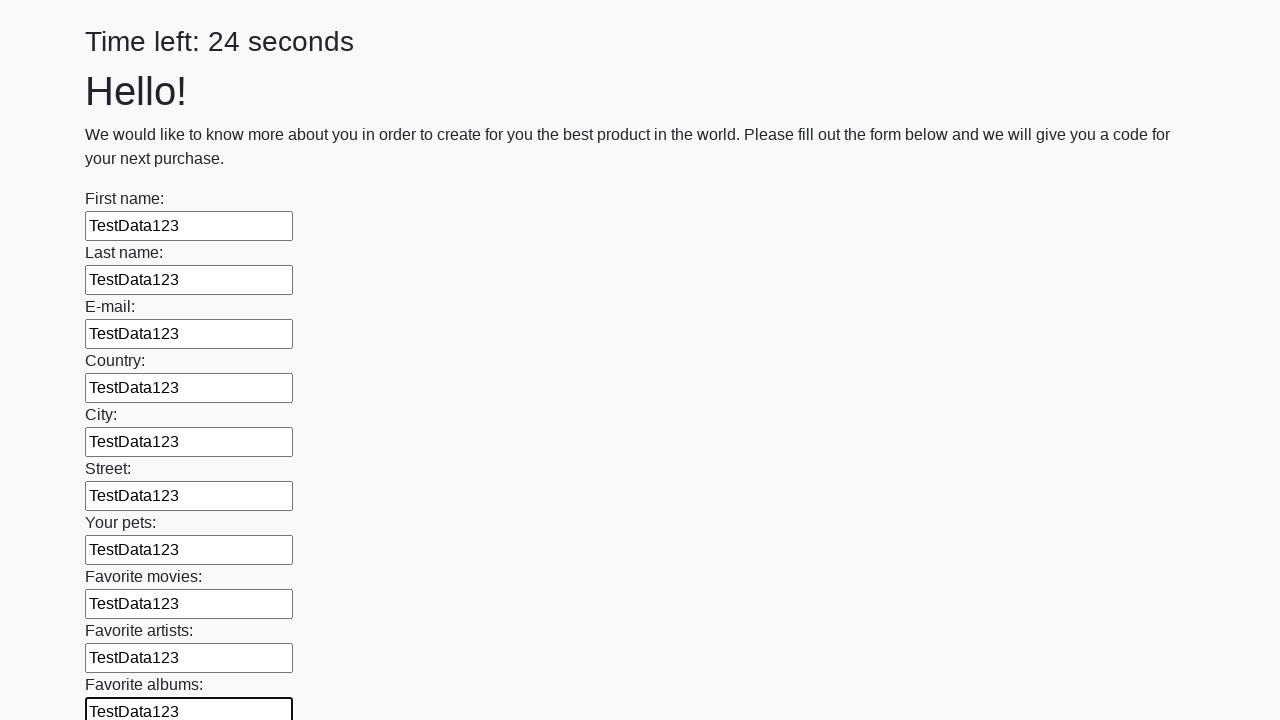

Filled input field with test data on input >> nth=10
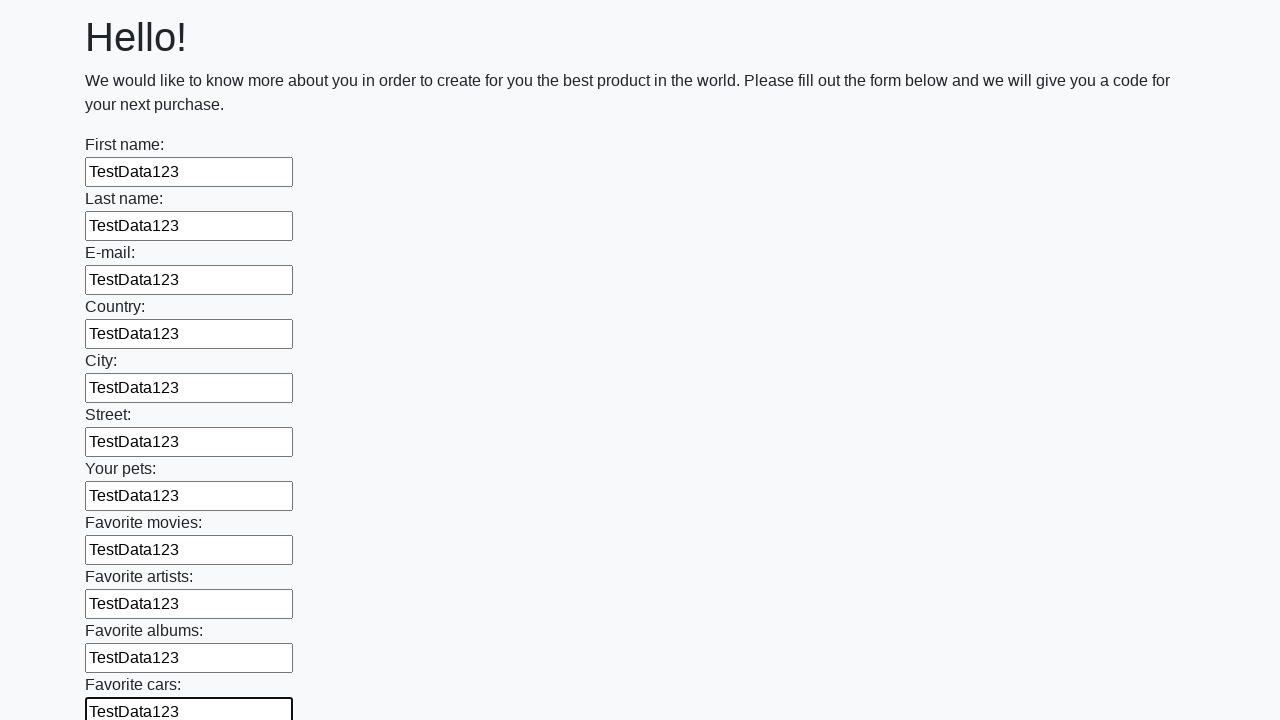

Filled input field with test data on input >> nth=11
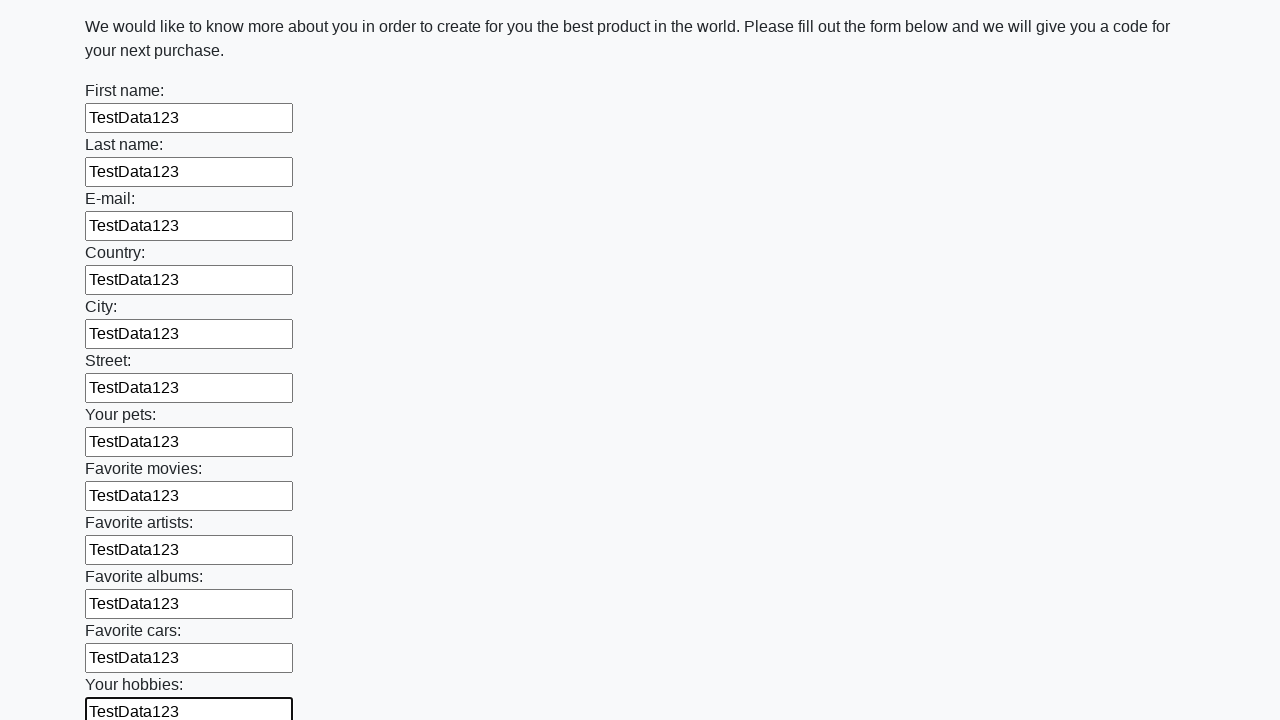

Filled input field with test data on input >> nth=12
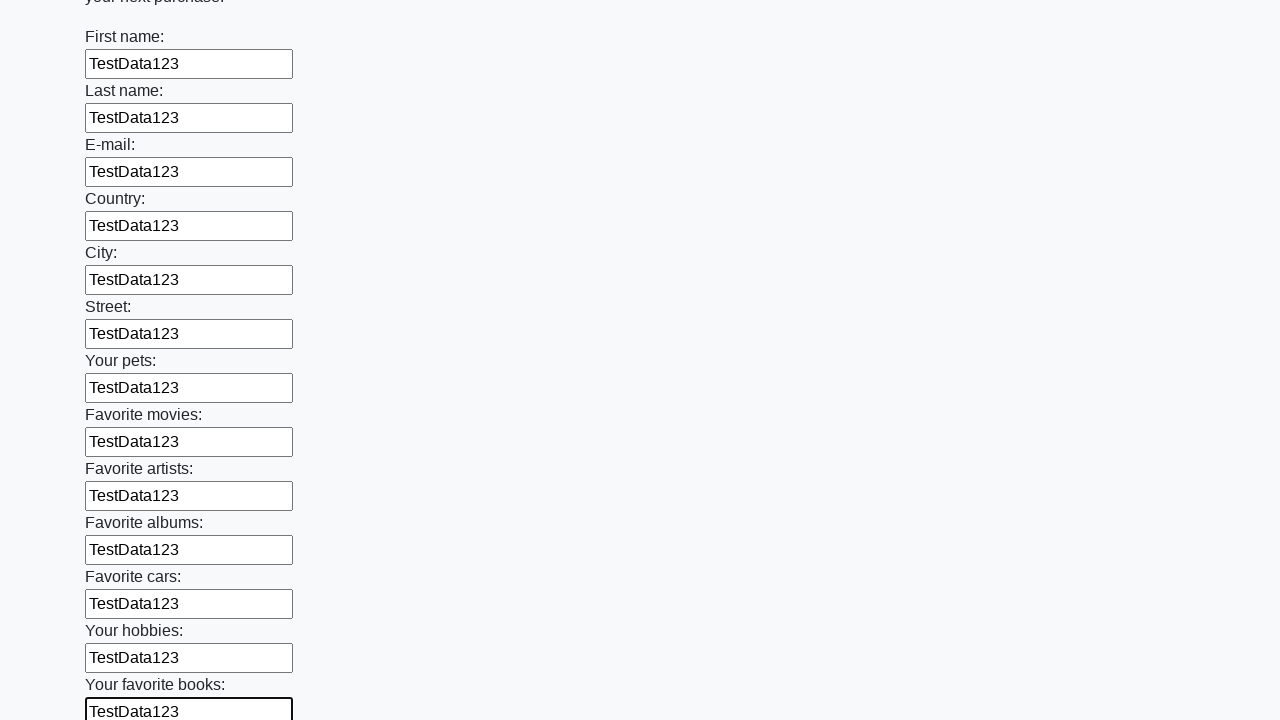

Filled input field with test data on input >> nth=13
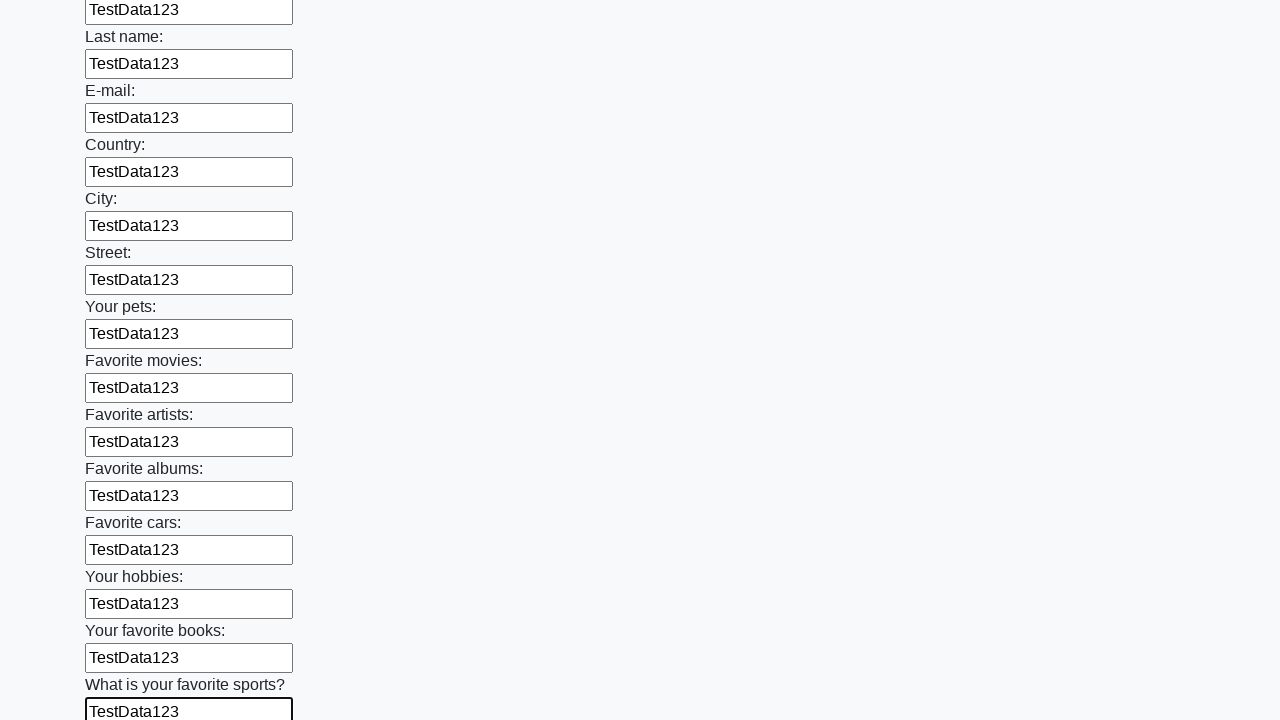

Filled input field with test data on input >> nth=14
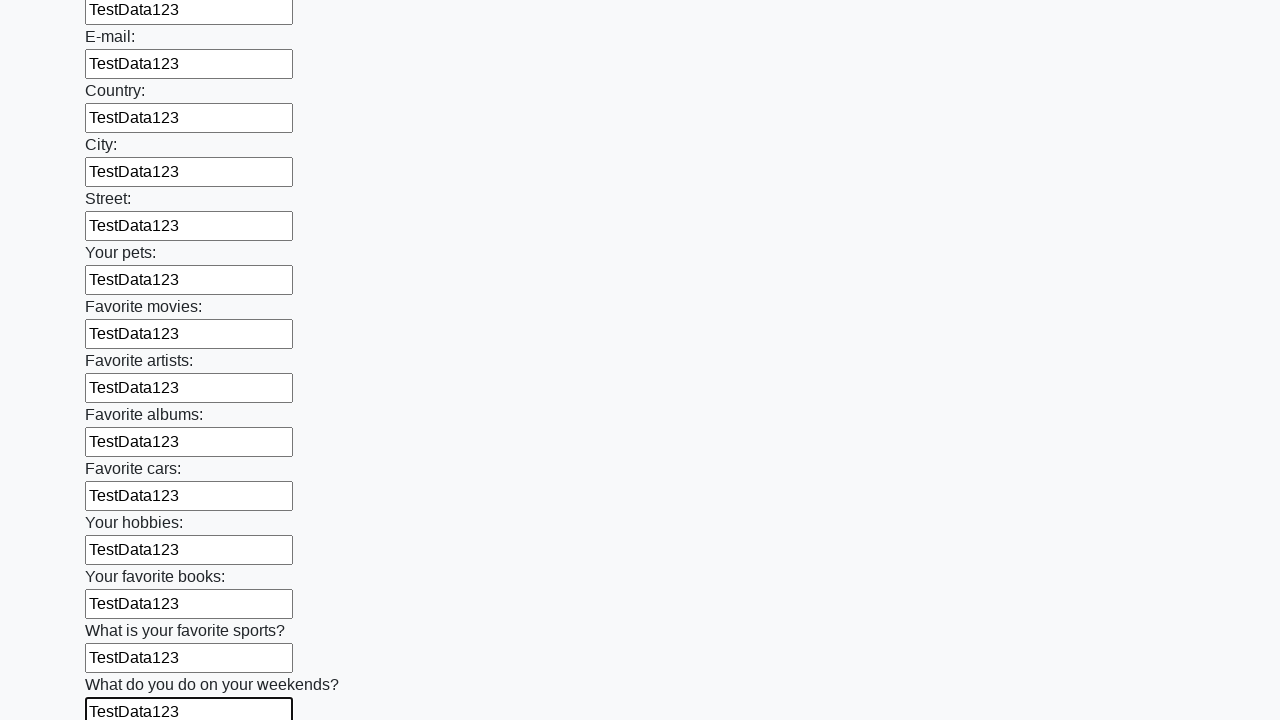

Filled input field with test data on input >> nth=15
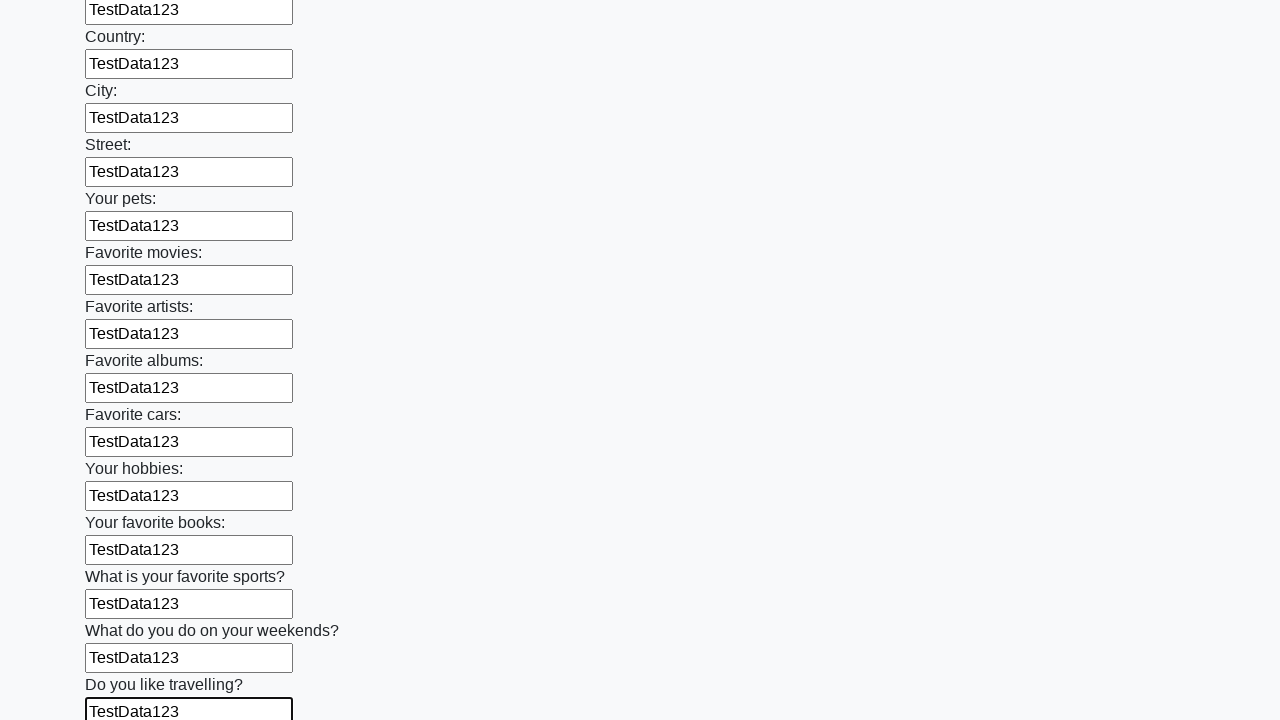

Filled input field with test data on input >> nth=16
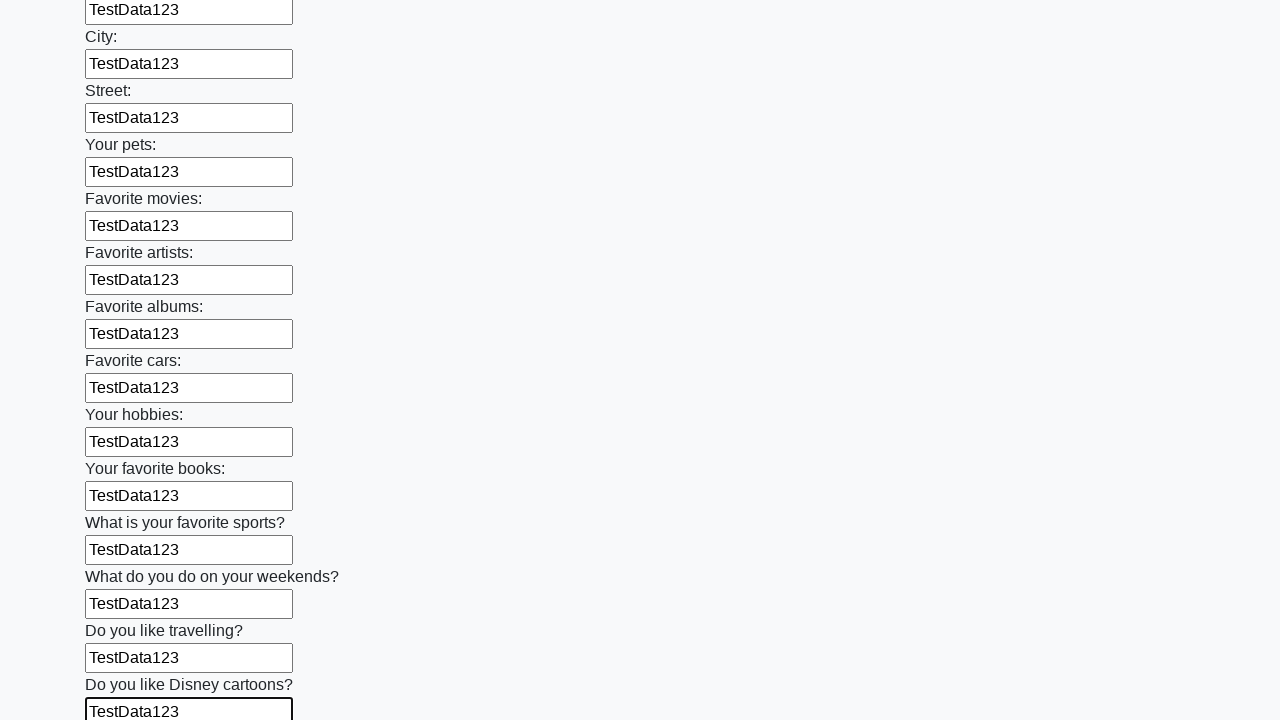

Filled input field with test data on input >> nth=17
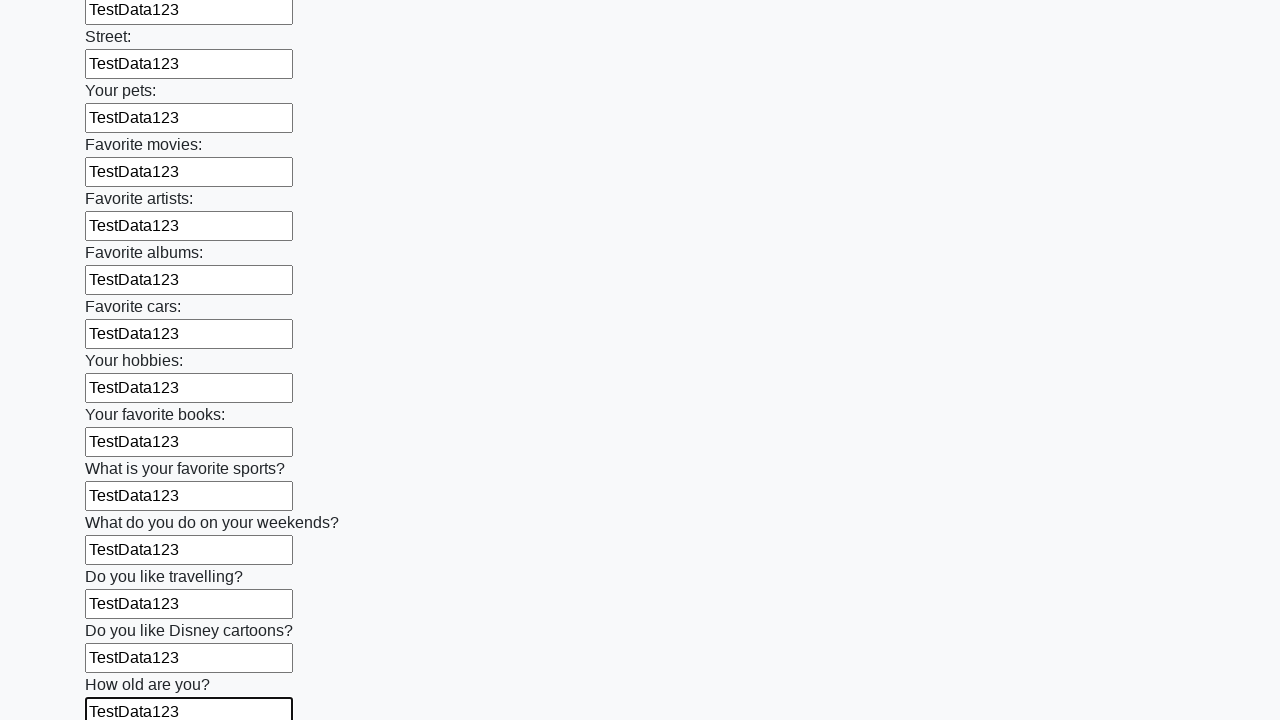

Filled input field with test data on input >> nth=18
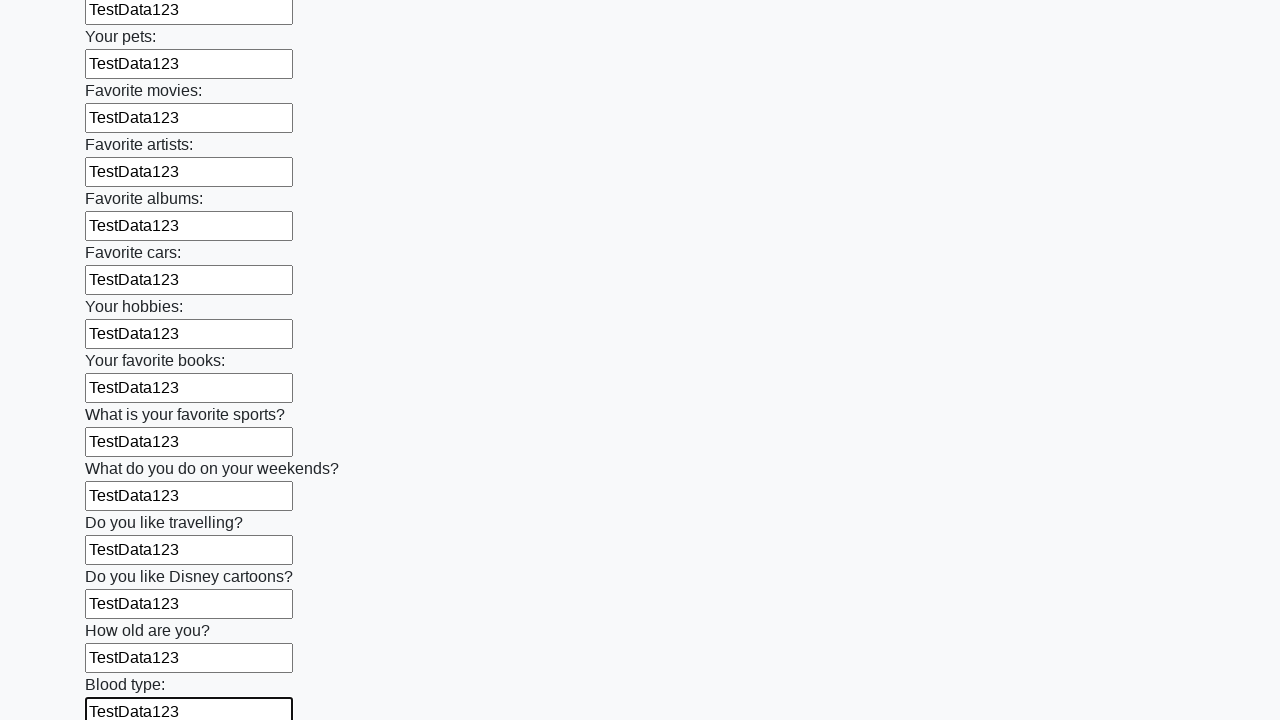

Filled input field with test data on input >> nth=19
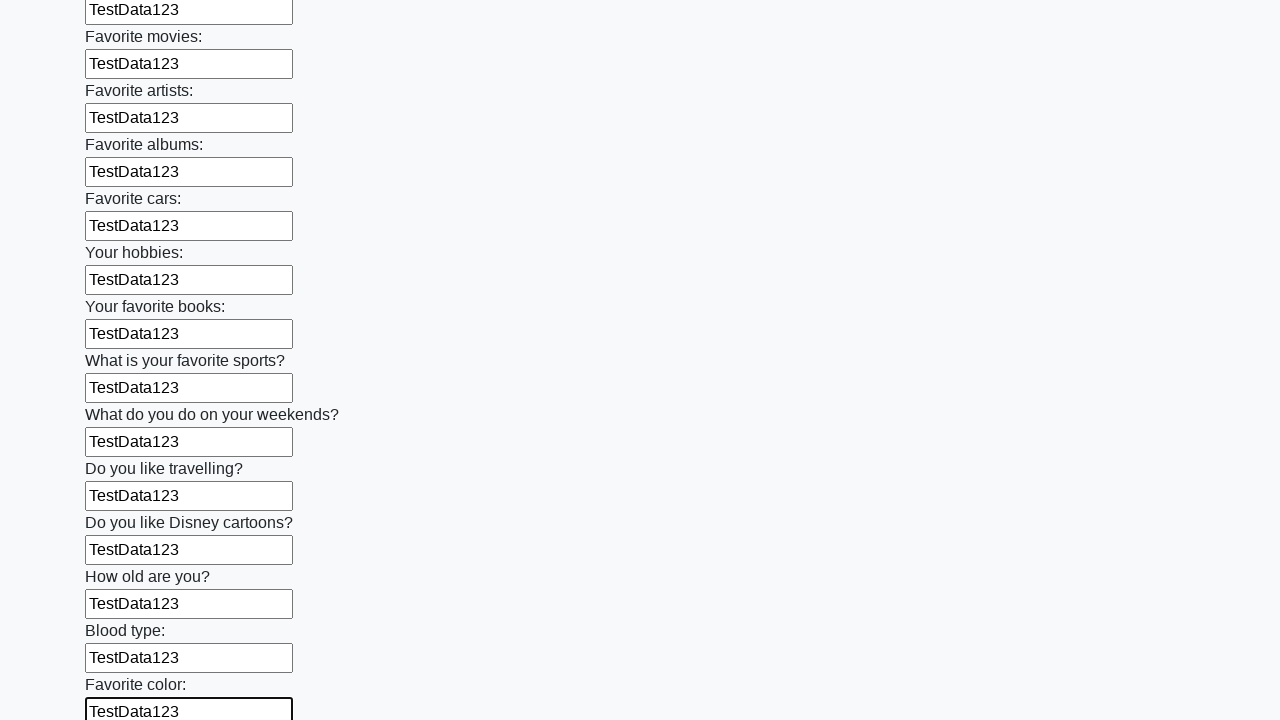

Filled input field with test data on input >> nth=20
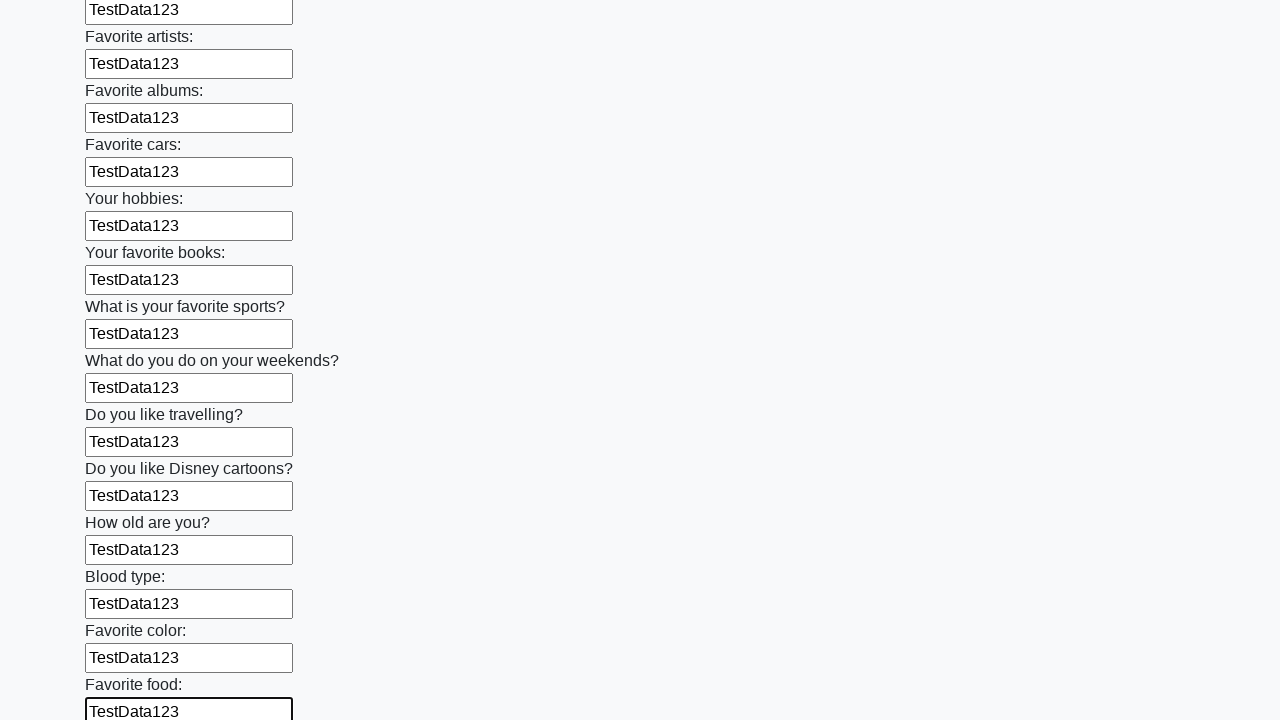

Filled input field with test data on input >> nth=21
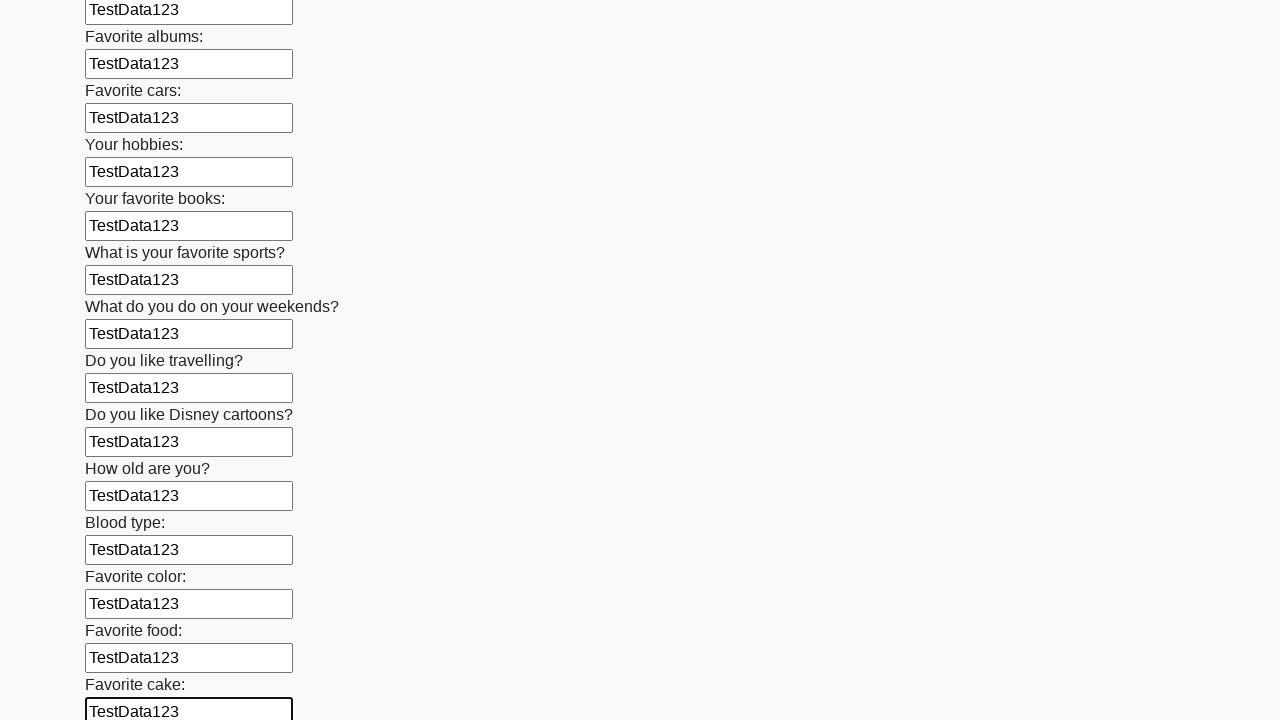

Filled input field with test data on input >> nth=22
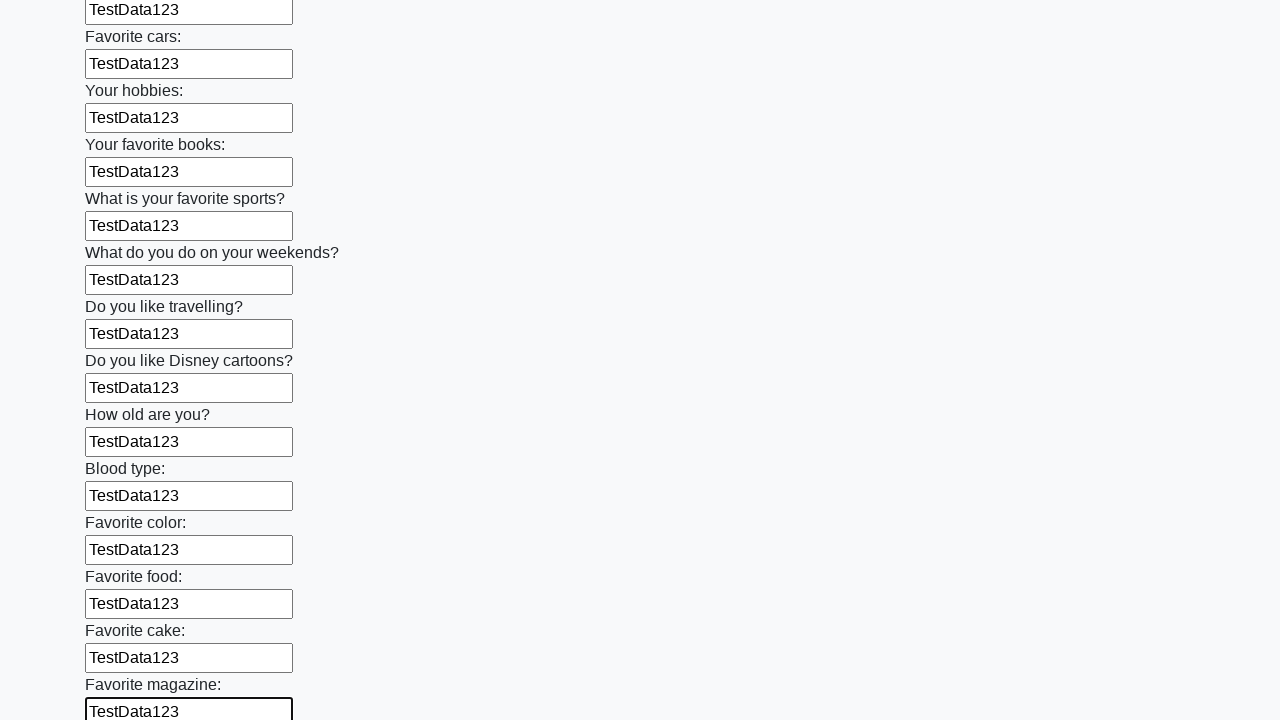

Filled input field with test data on input >> nth=23
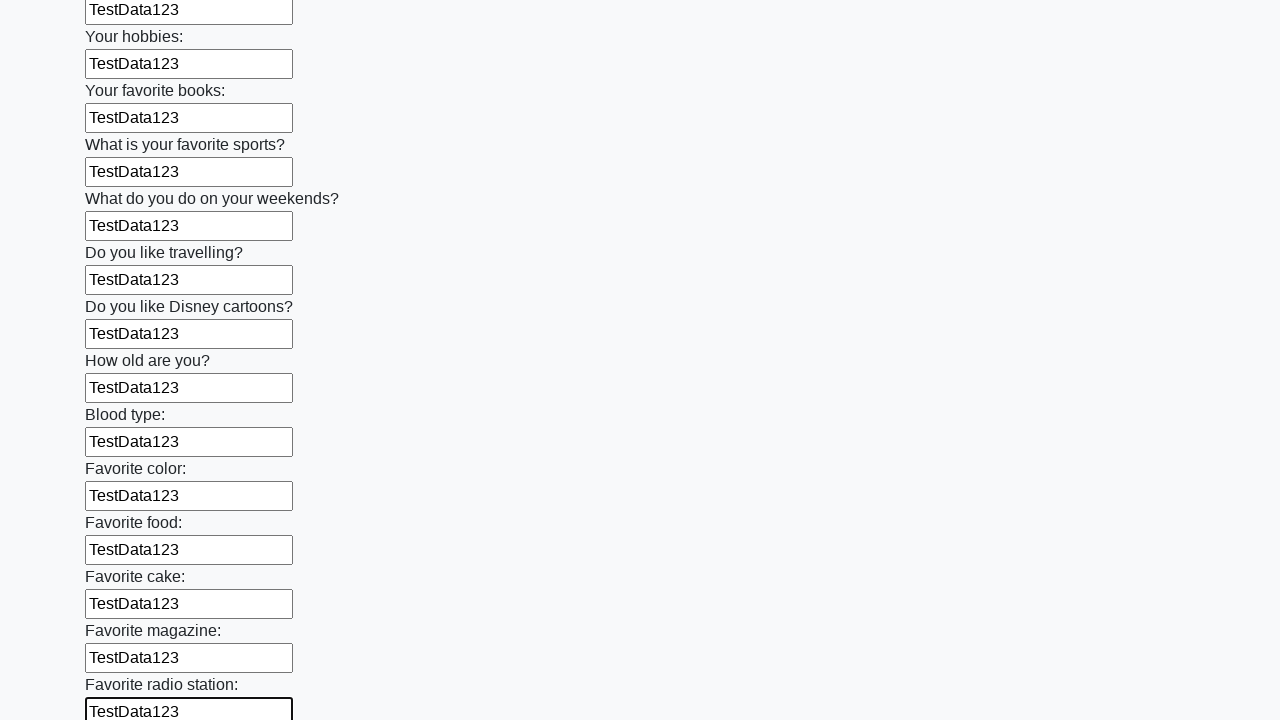

Filled input field with test data on input >> nth=24
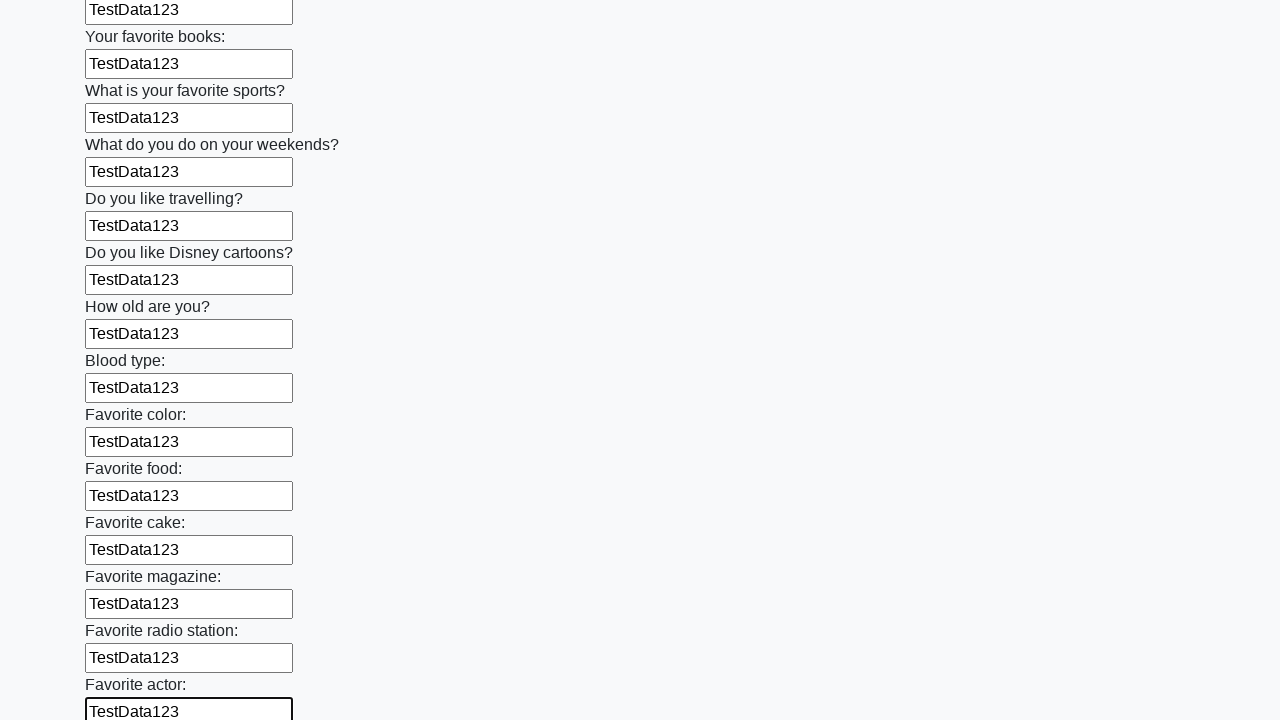

Filled input field with test data on input >> nth=25
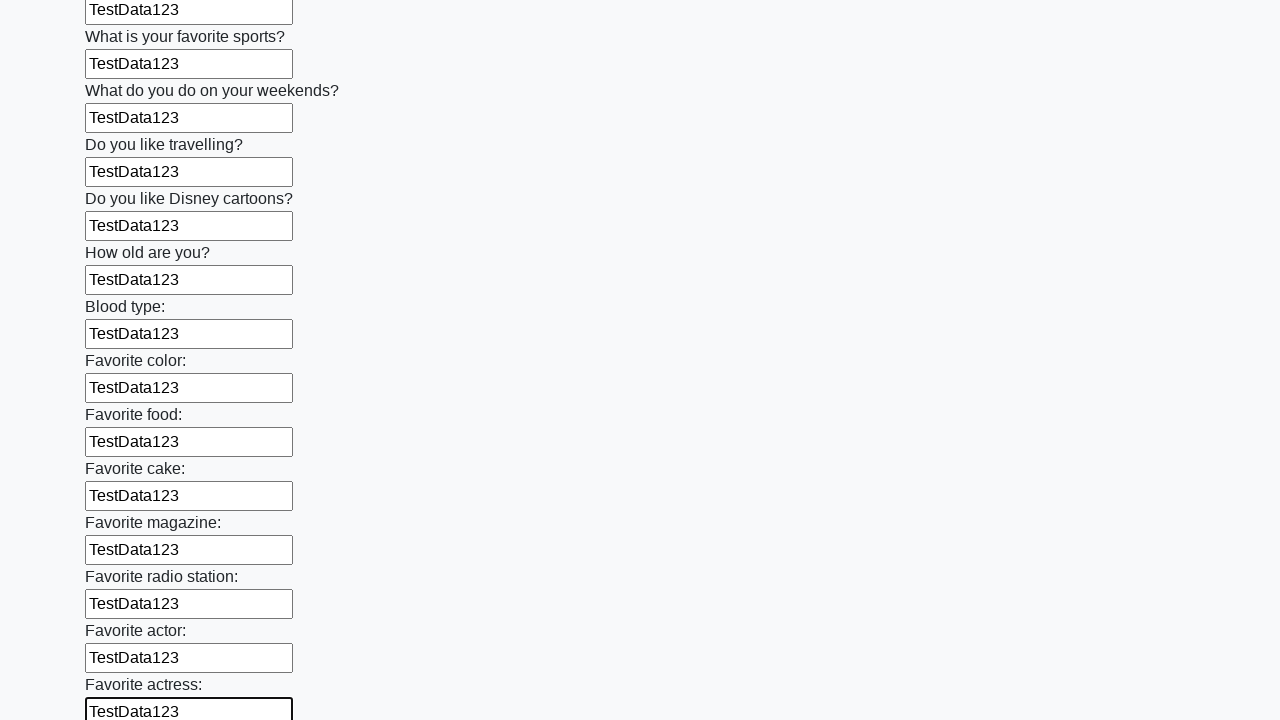

Filled input field with test data on input >> nth=26
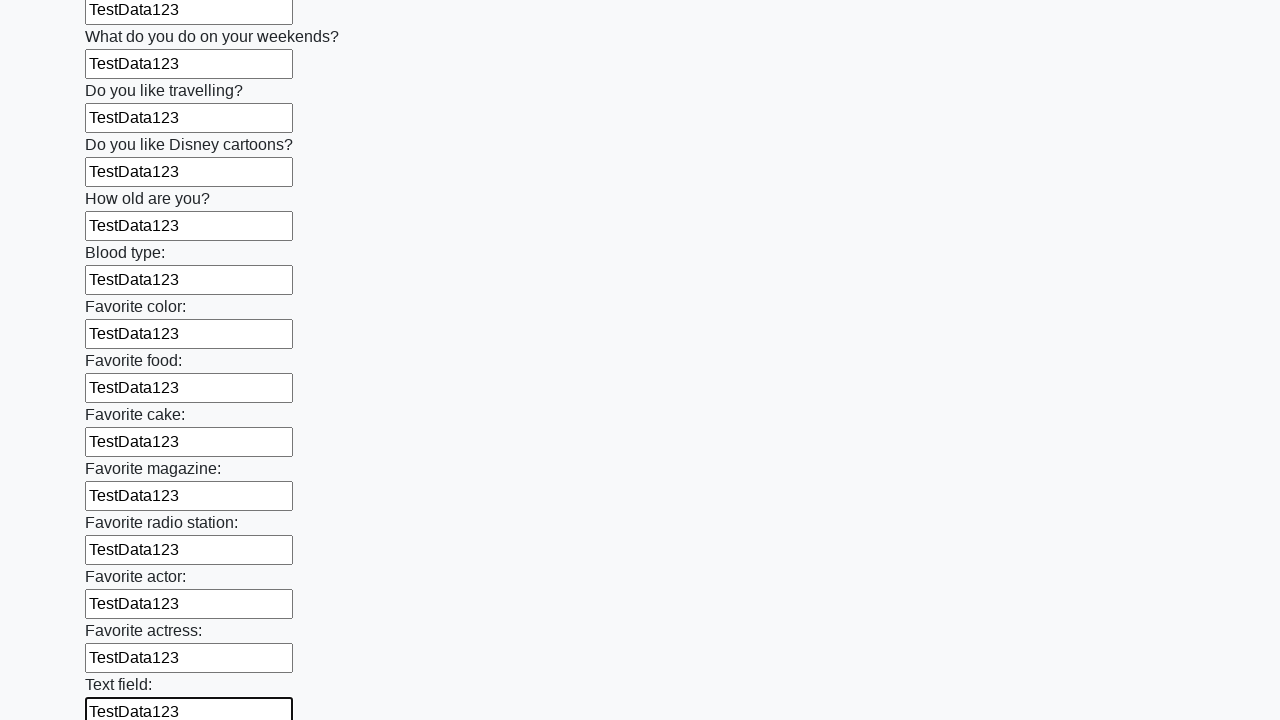

Filled input field with test data on input >> nth=27
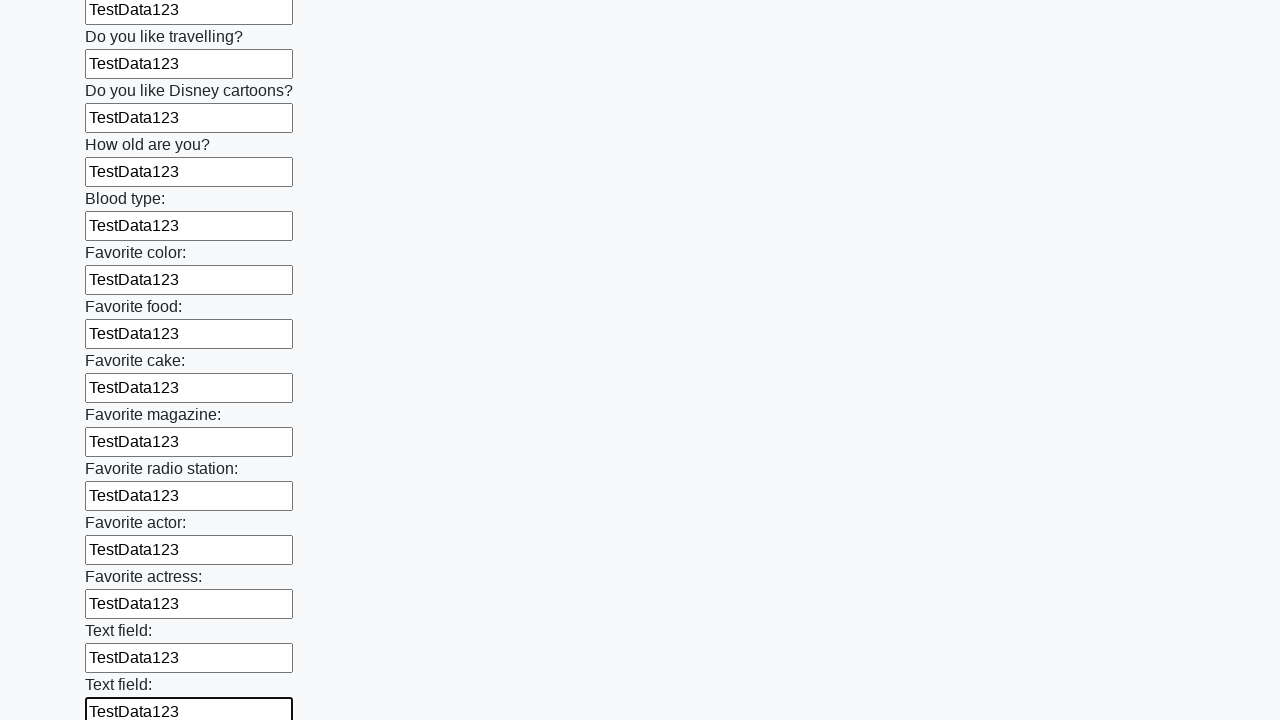

Filled input field with test data on input >> nth=28
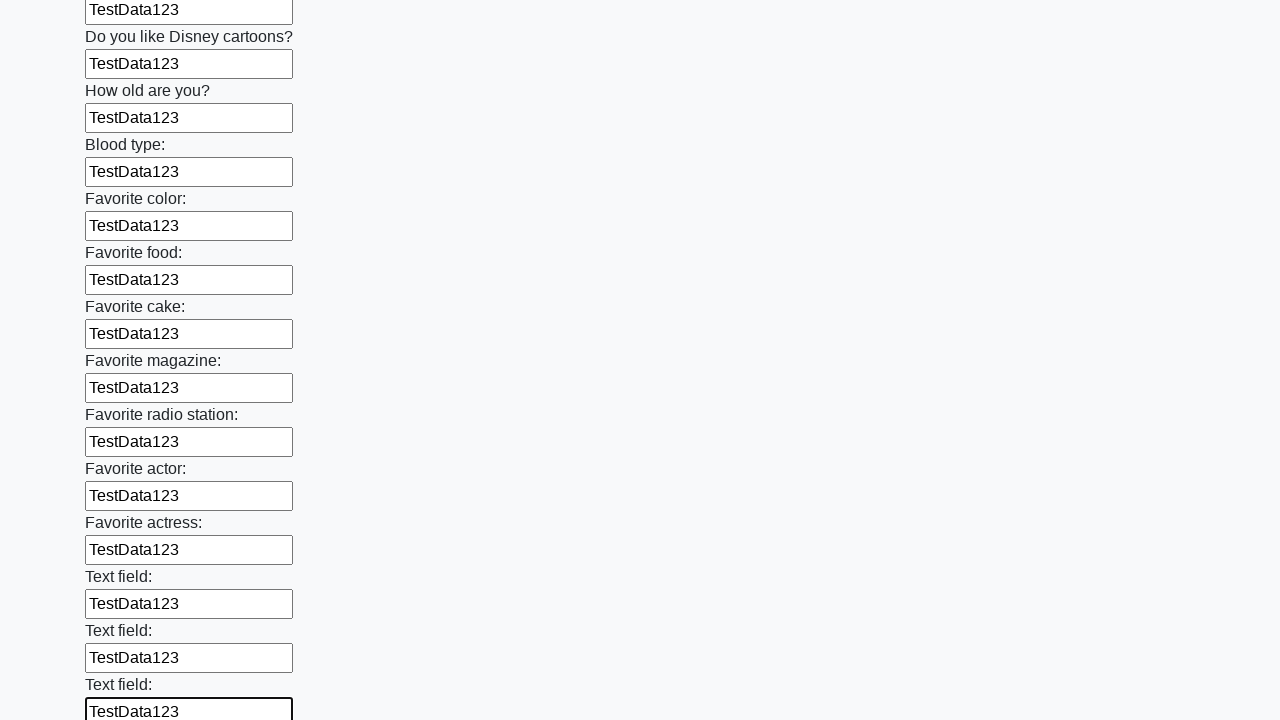

Filled input field with test data on input >> nth=29
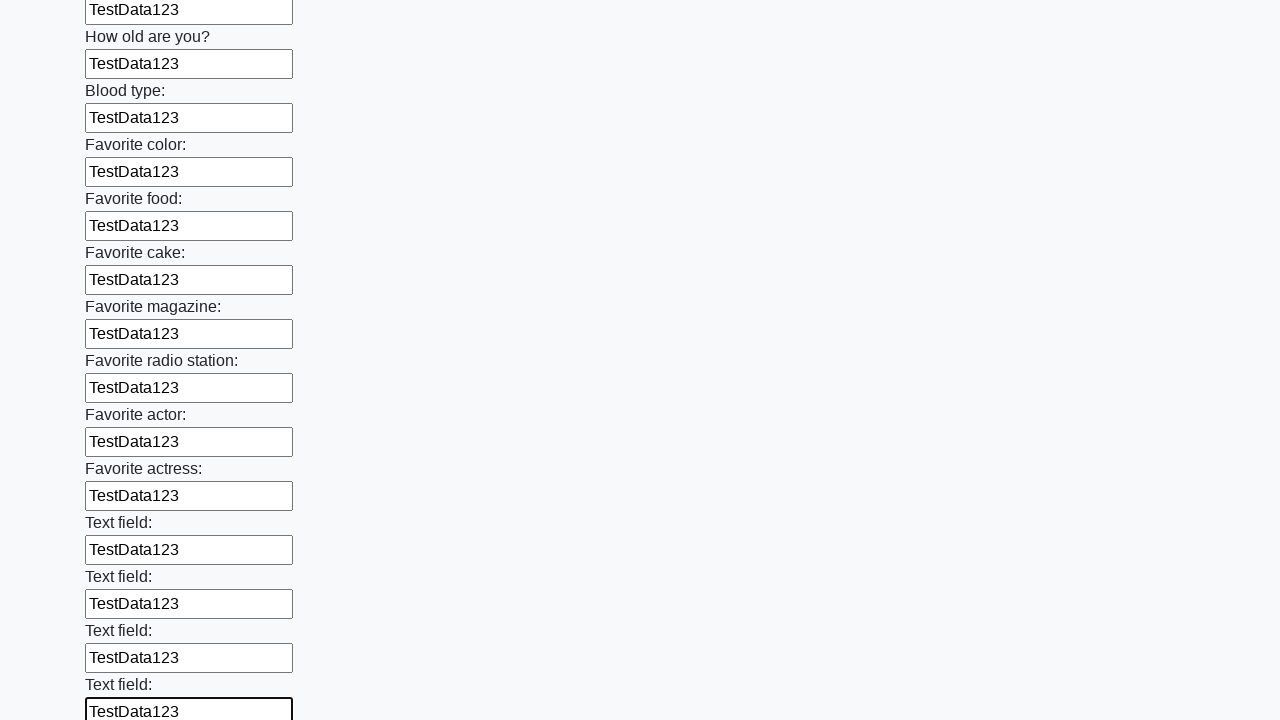

Filled input field with test data on input >> nth=30
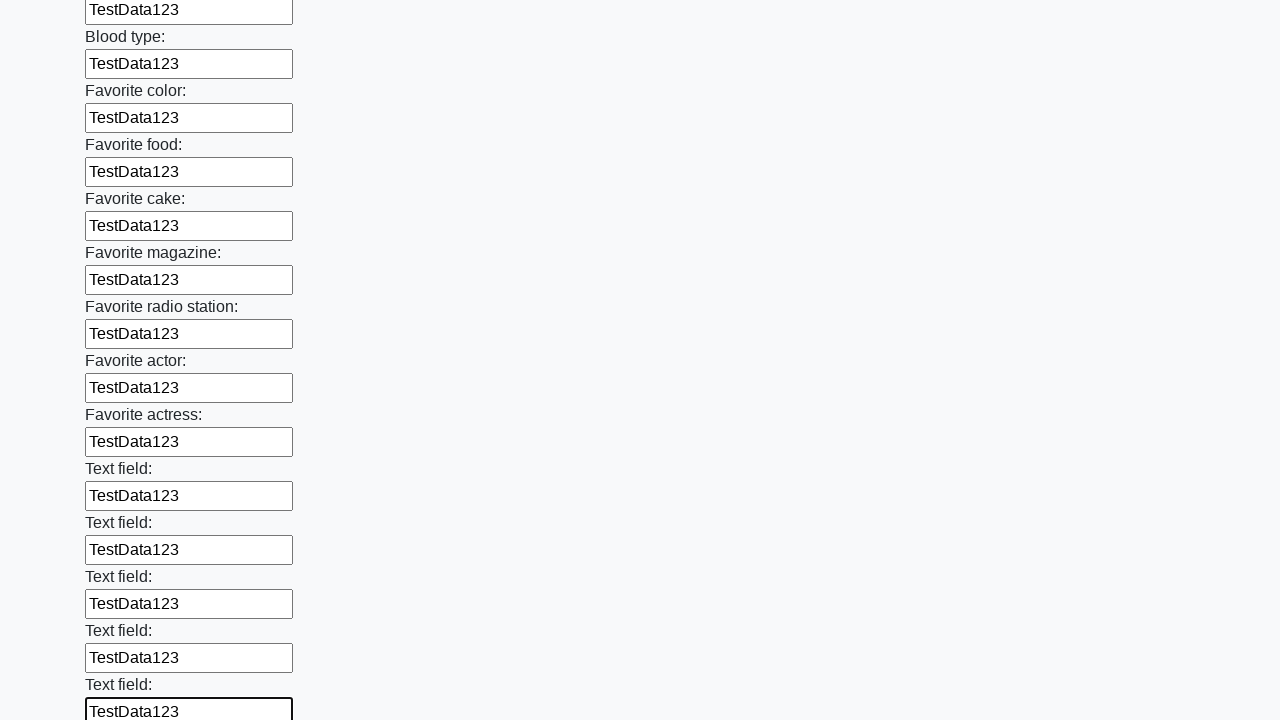

Filled input field with test data on input >> nth=31
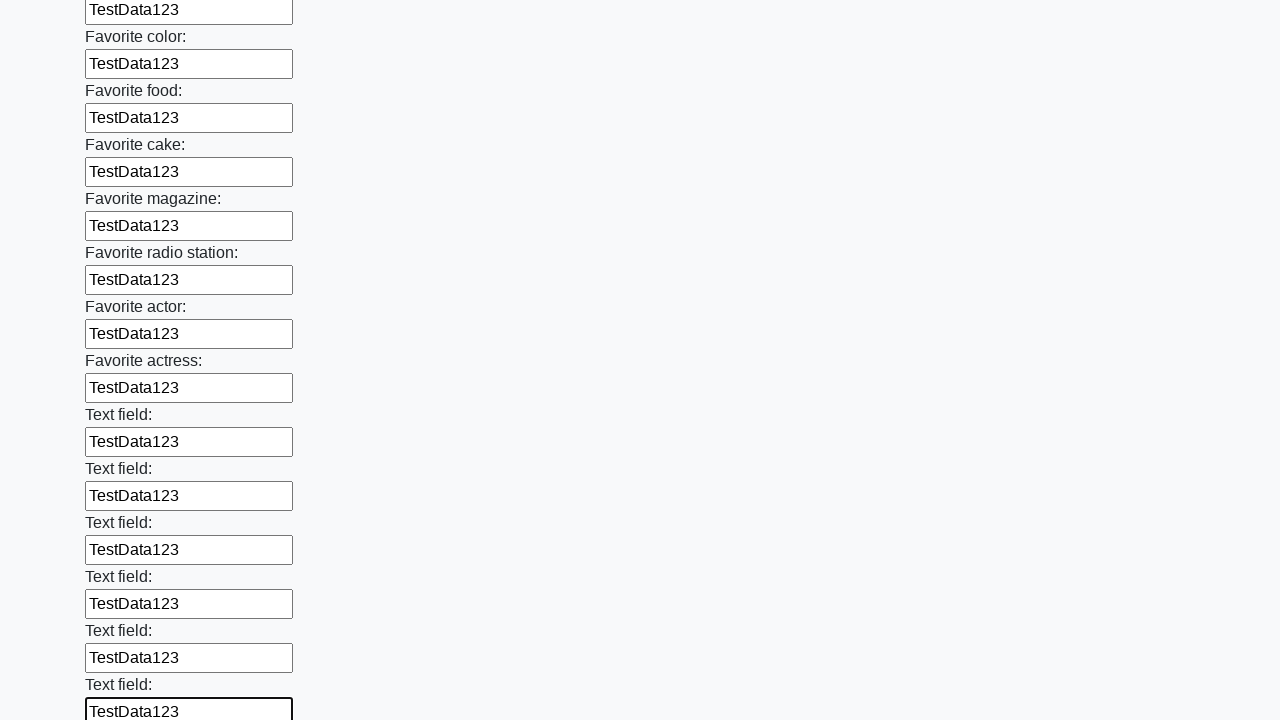

Filled input field with test data on input >> nth=32
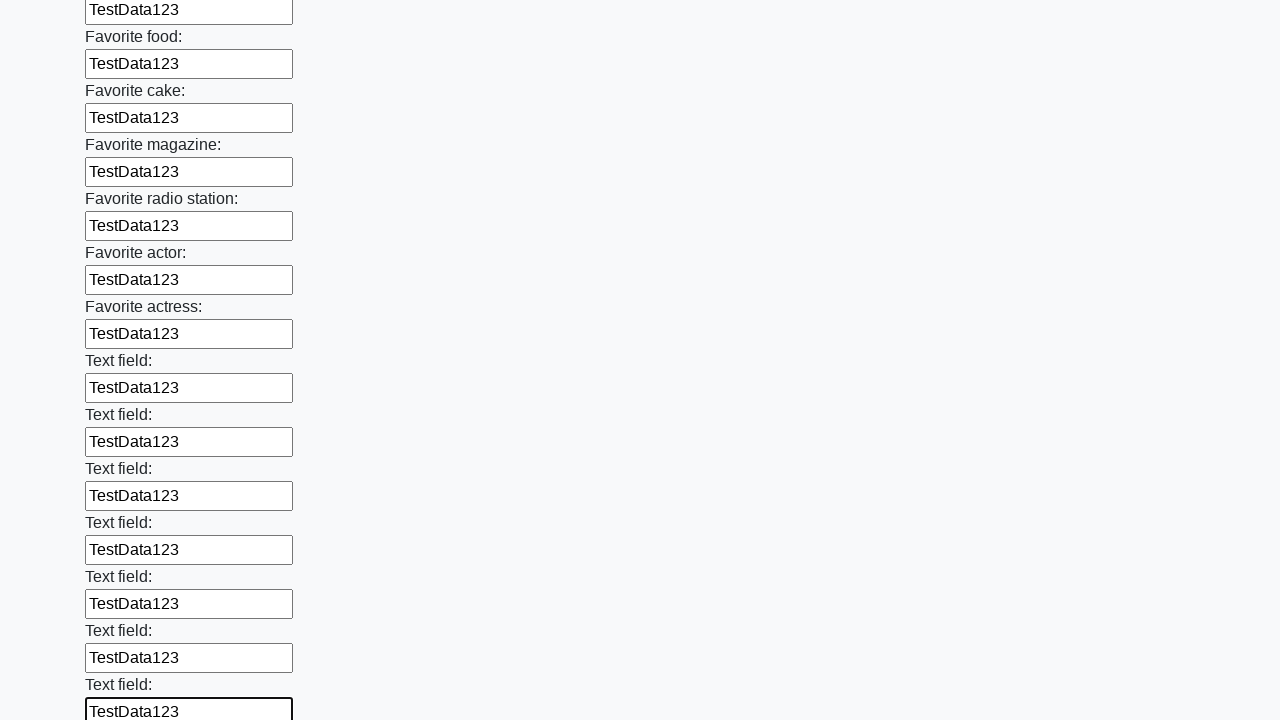

Filled input field with test data on input >> nth=33
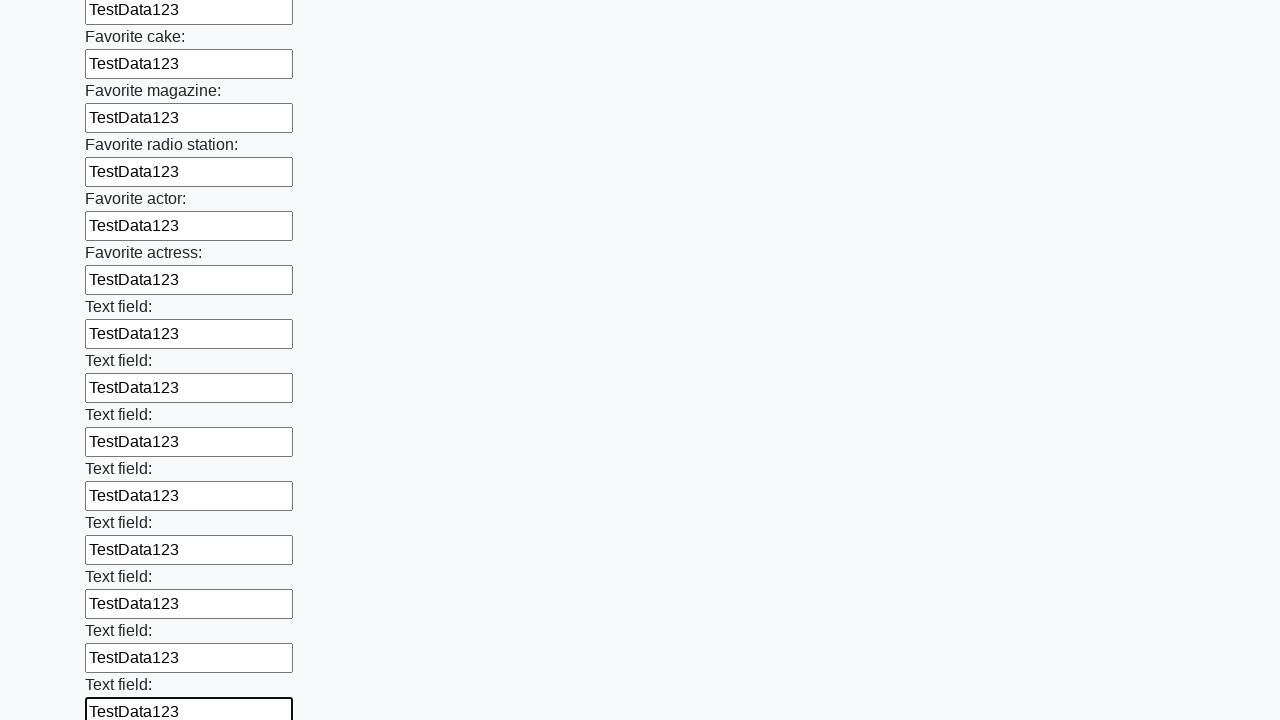

Filled input field with test data on input >> nth=34
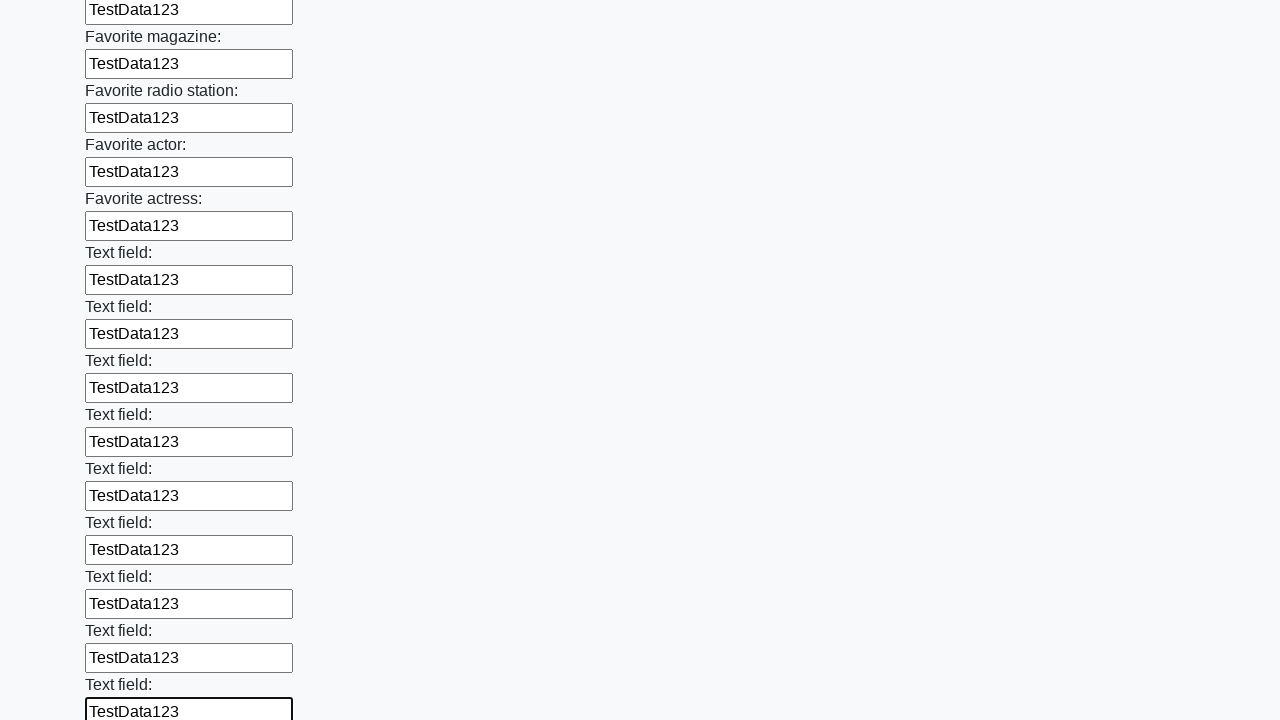

Filled input field with test data on input >> nth=35
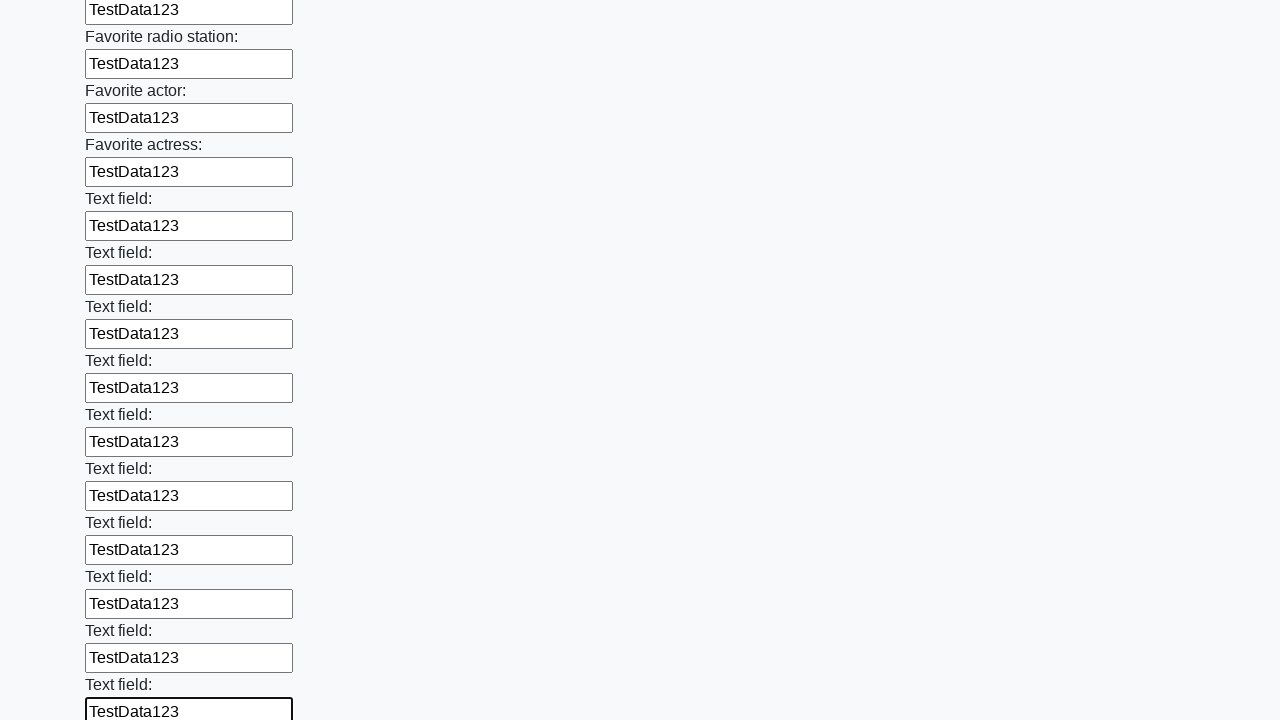

Filled input field with test data on input >> nth=36
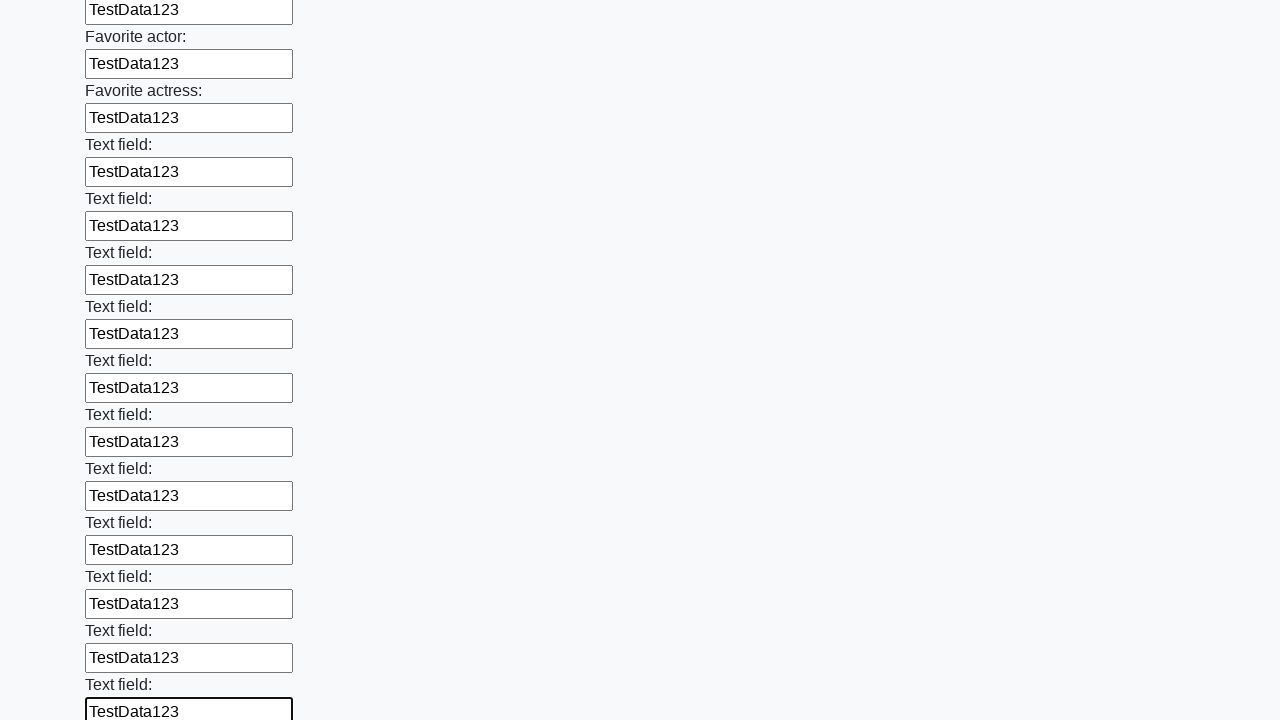

Filled input field with test data on input >> nth=37
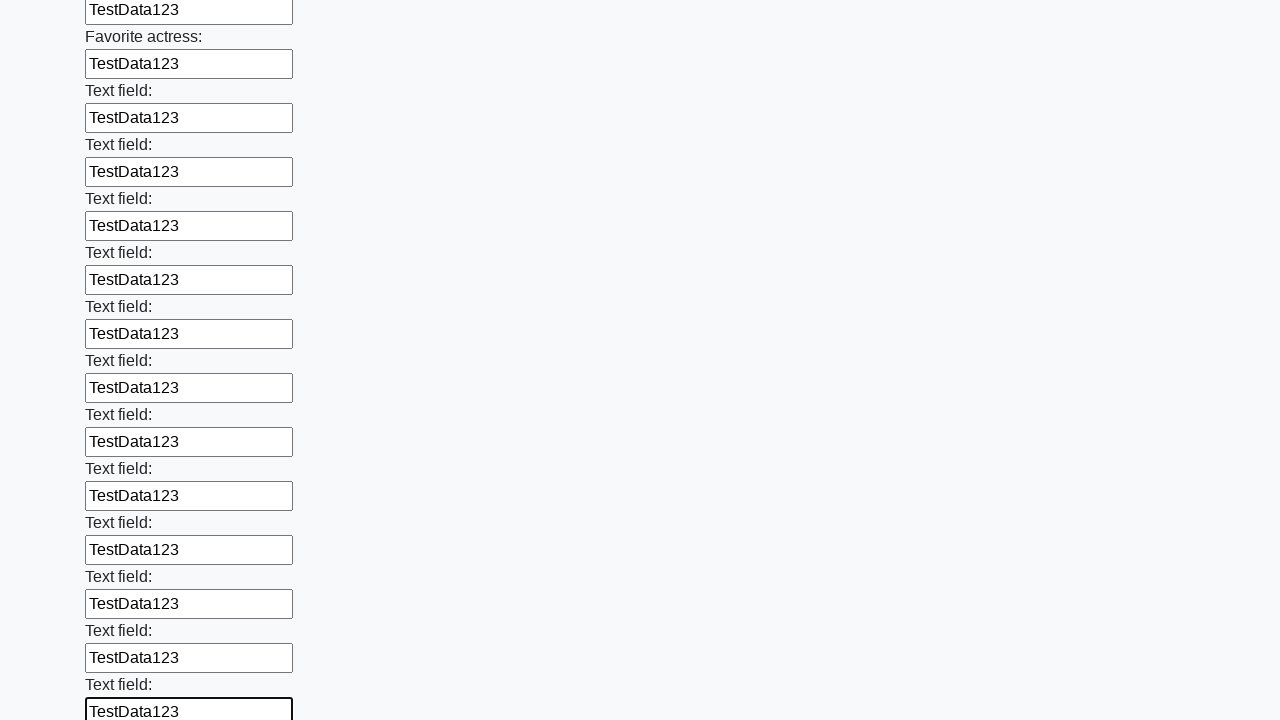

Filled input field with test data on input >> nth=38
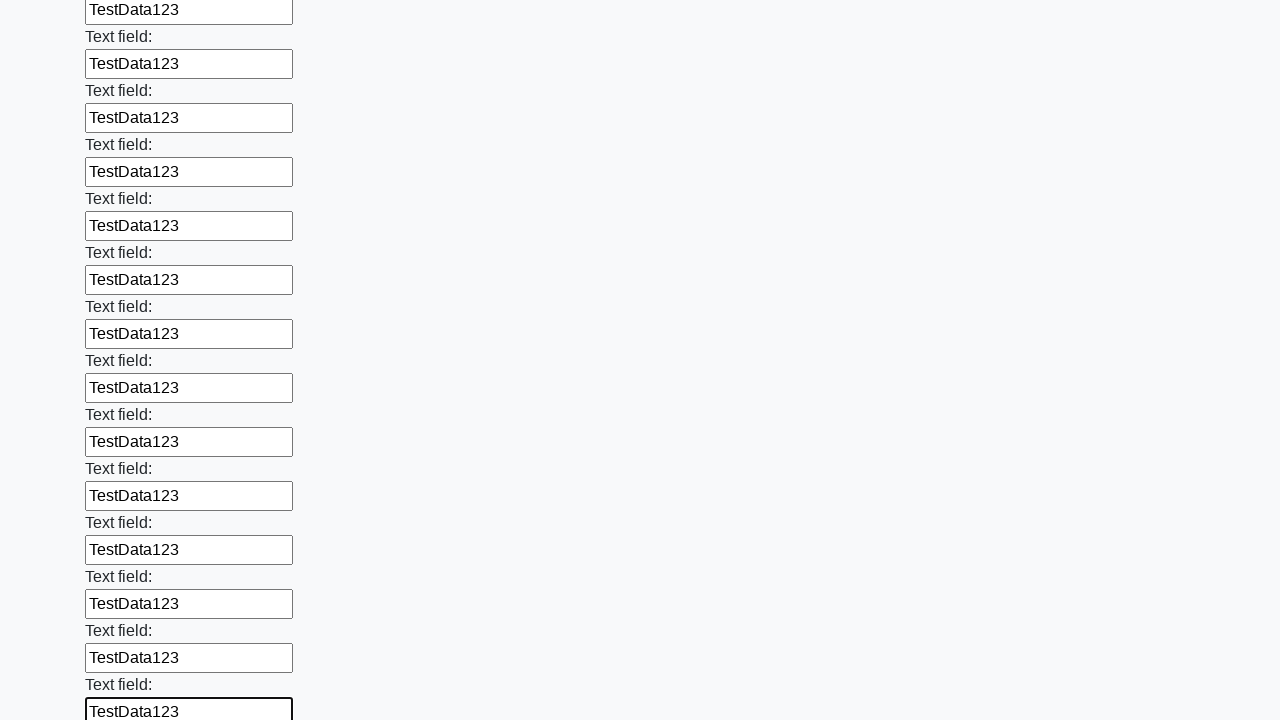

Filled input field with test data on input >> nth=39
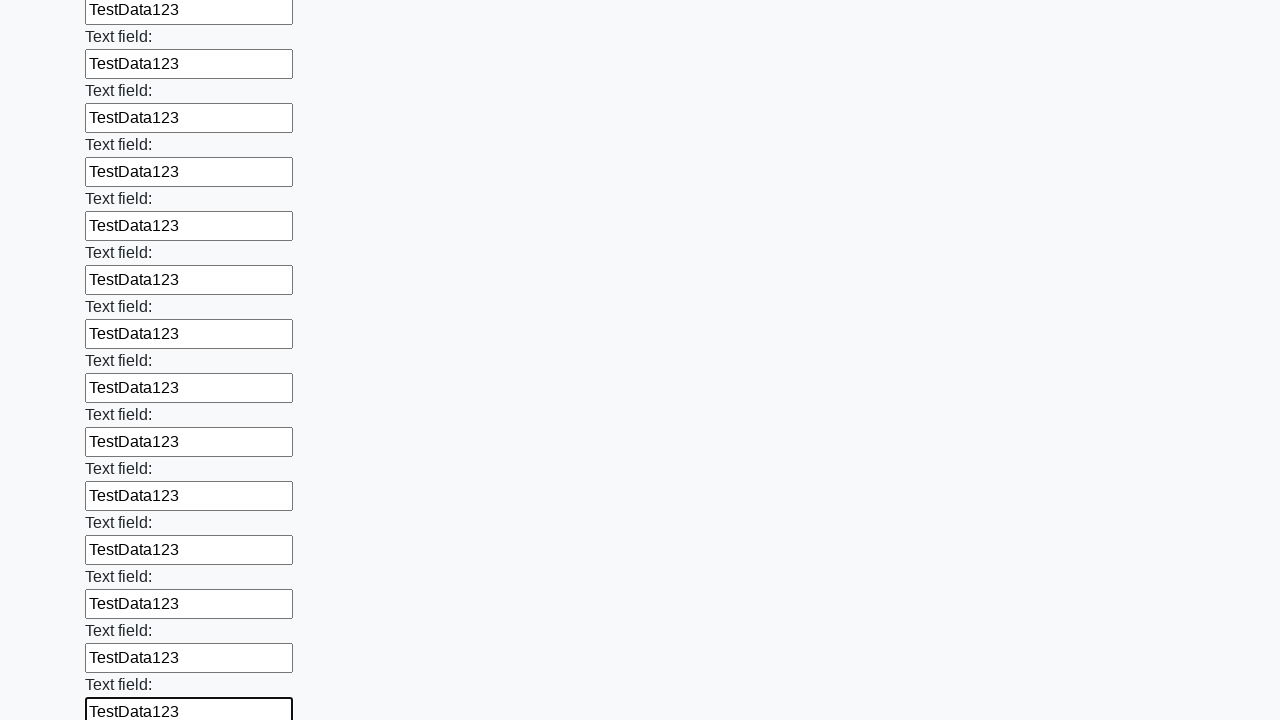

Filled input field with test data on input >> nth=40
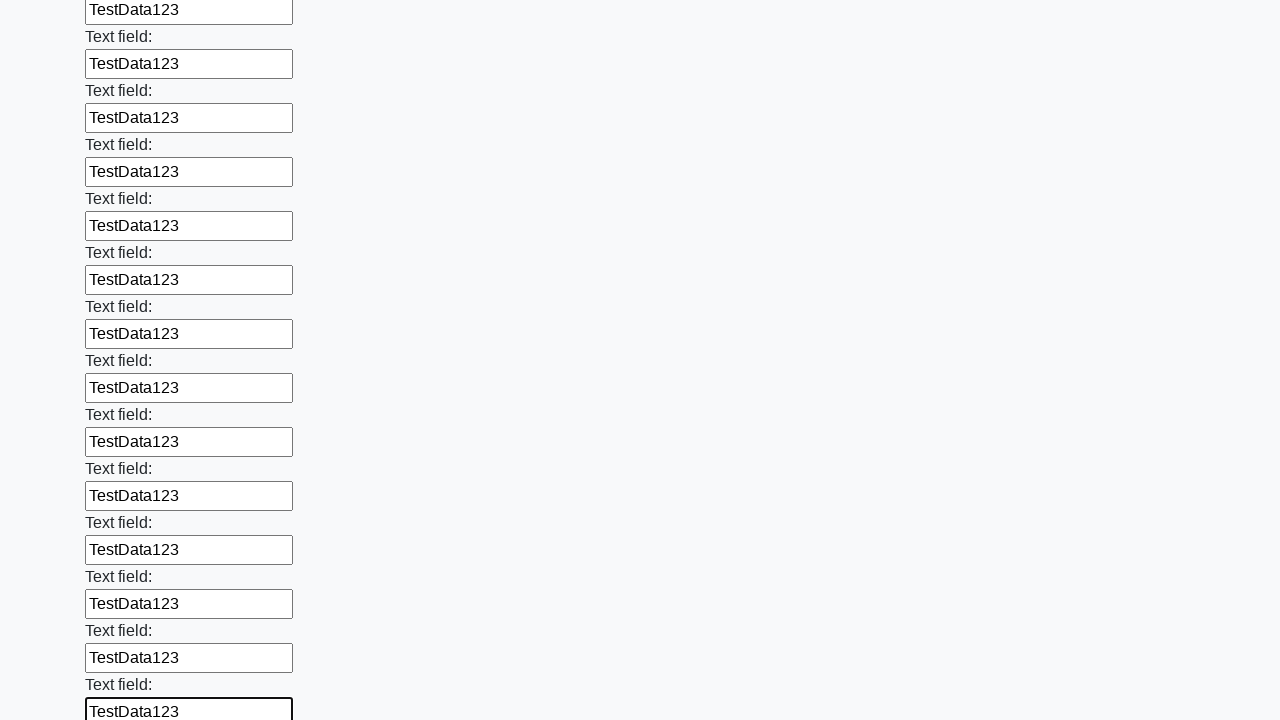

Filled input field with test data on input >> nth=41
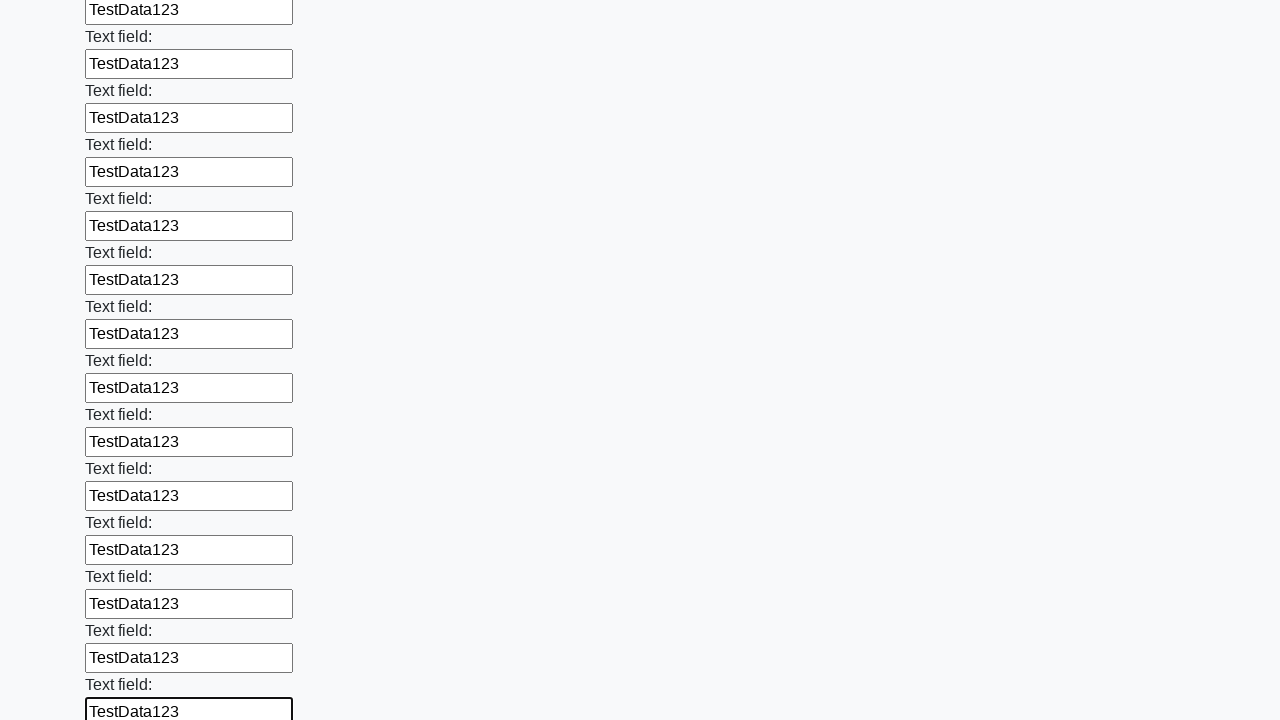

Filled input field with test data on input >> nth=42
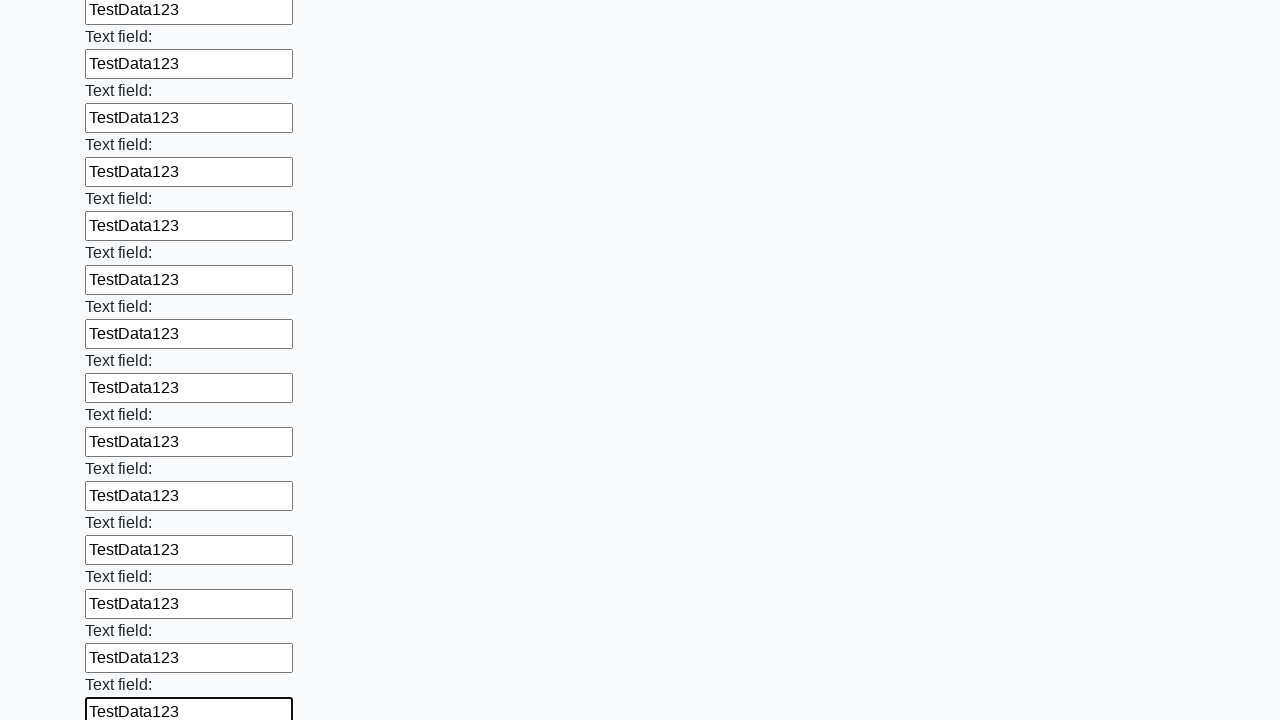

Filled input field with test data on input >> nth=43
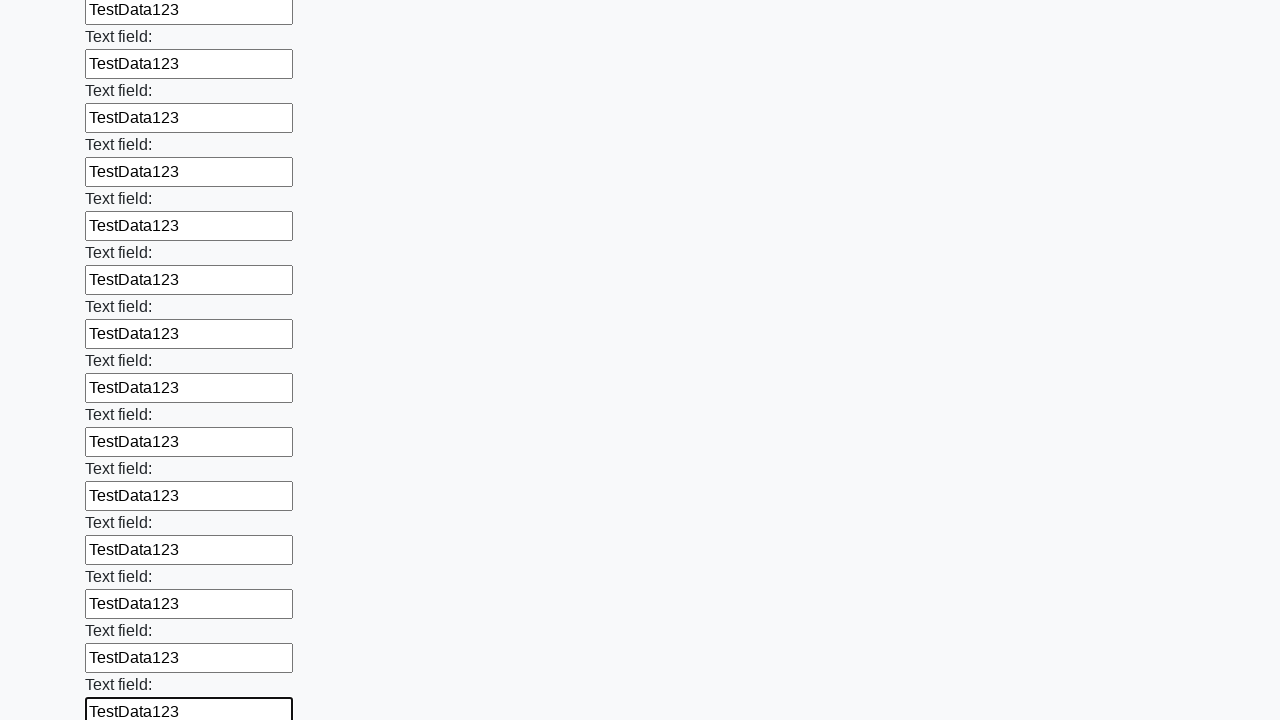

Filled input field with test data on input >> nth=44
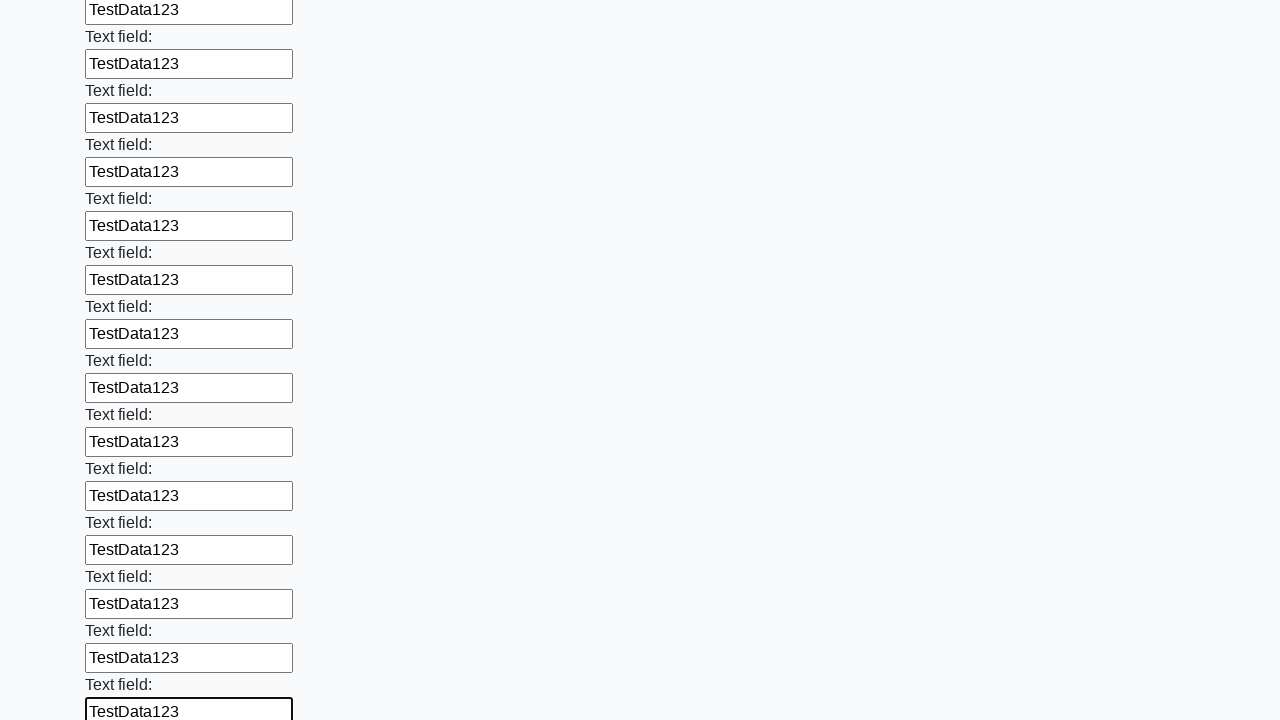

Filled input field with test data on input >> nth=45
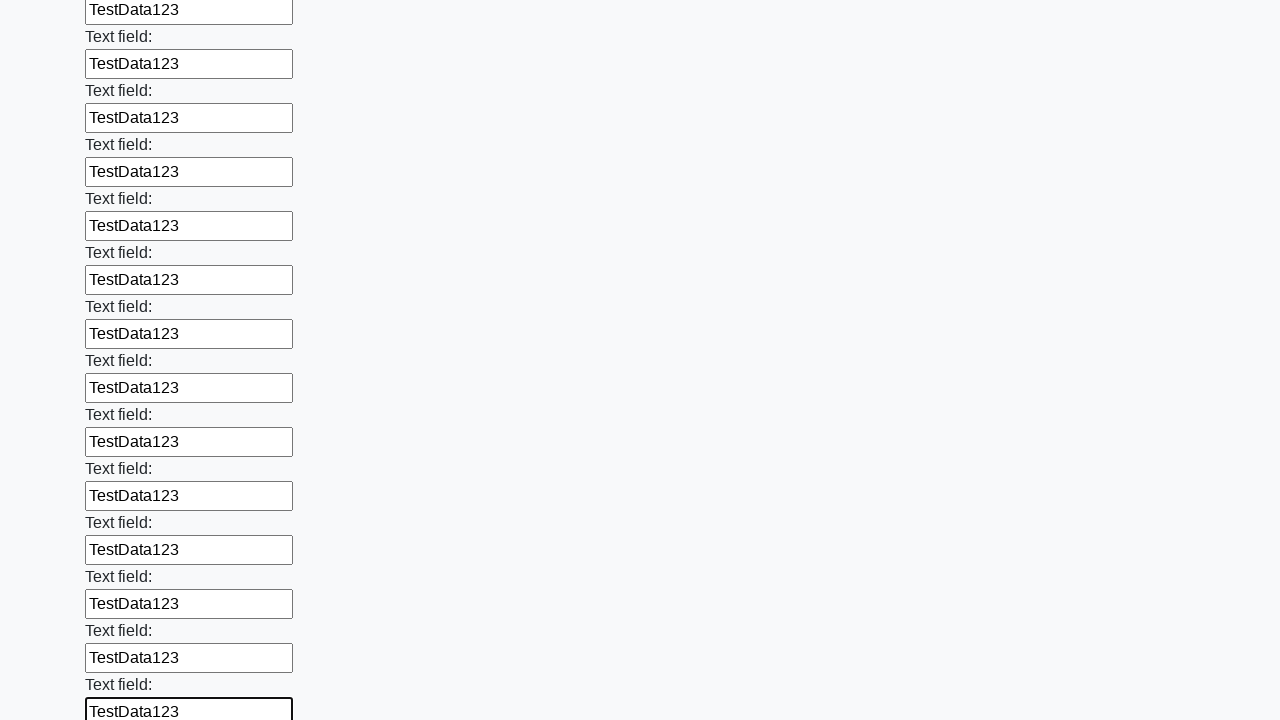

Filled input field with test data on input >> nth=46
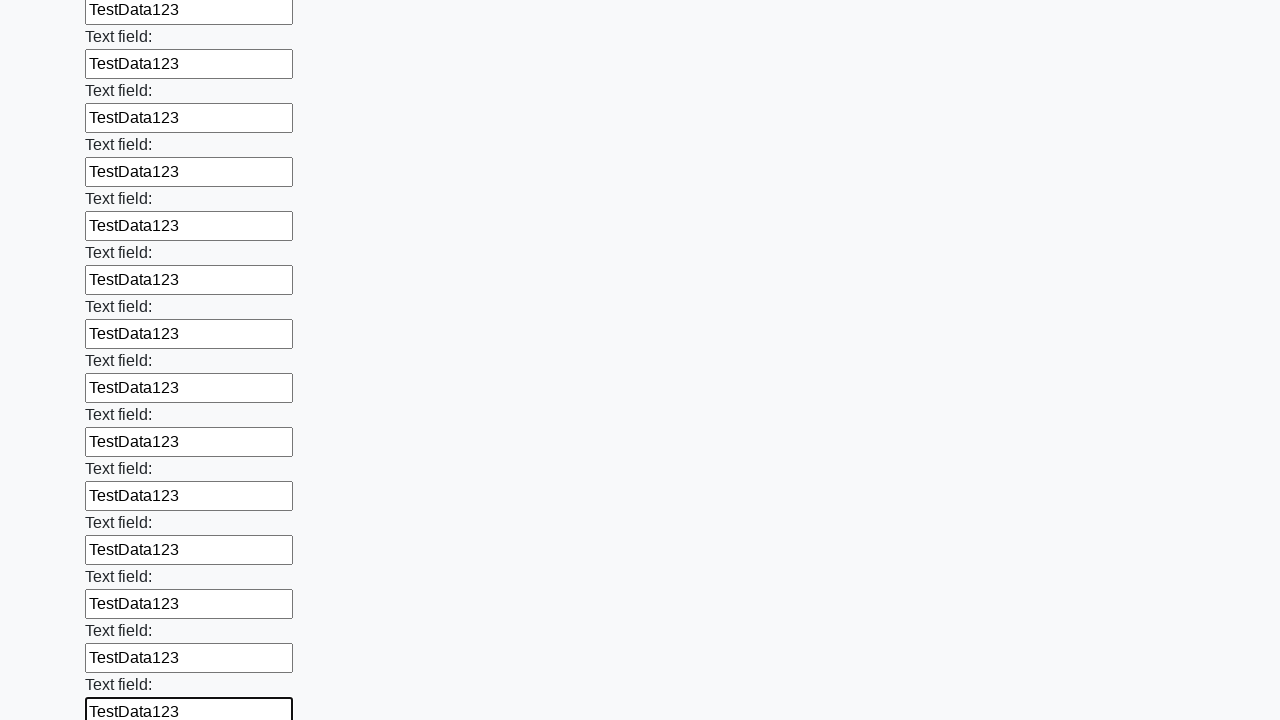

Filled input field with test data on input >> nth=47
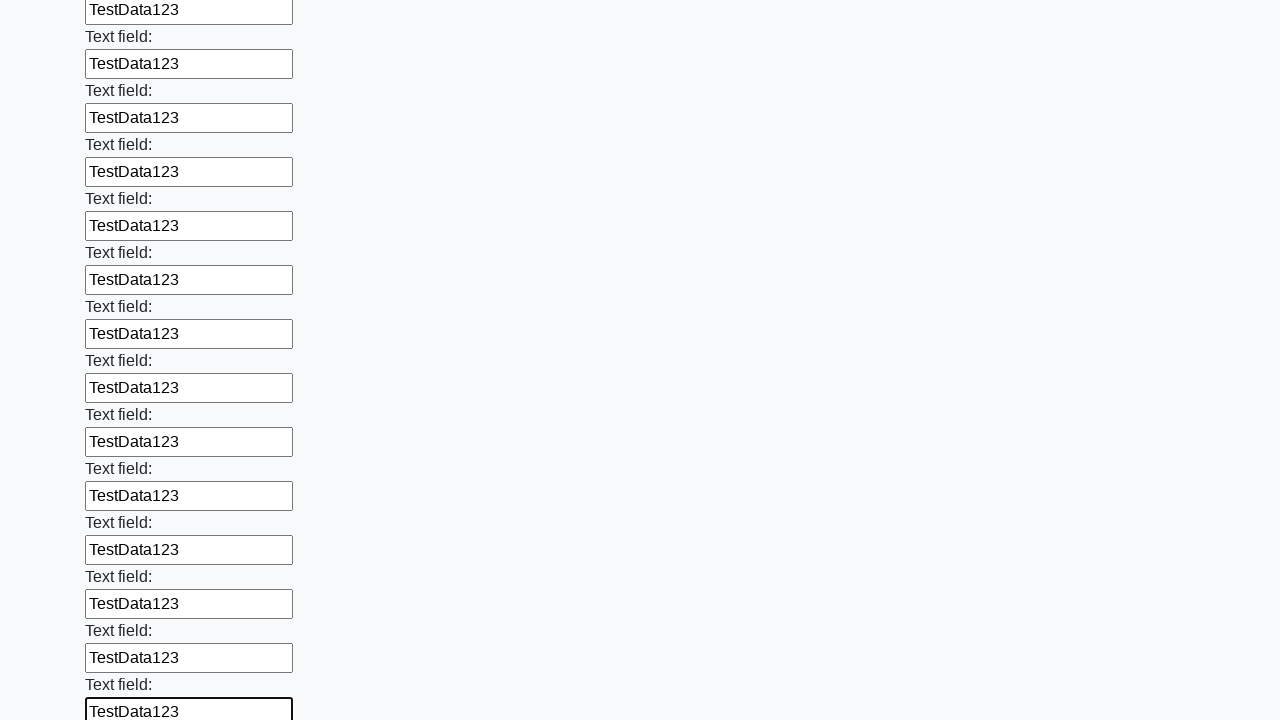

Filled input field with test data on input >> nth=48
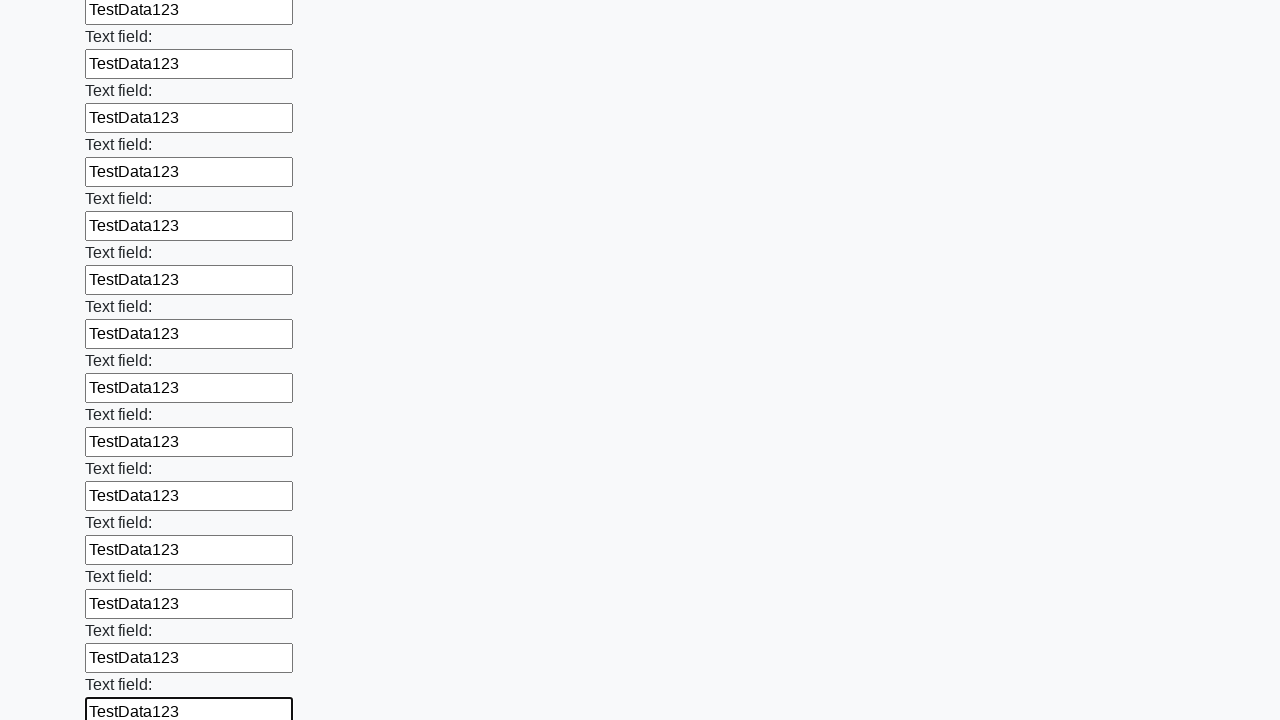

Filled input field with test data on input >> nth=49
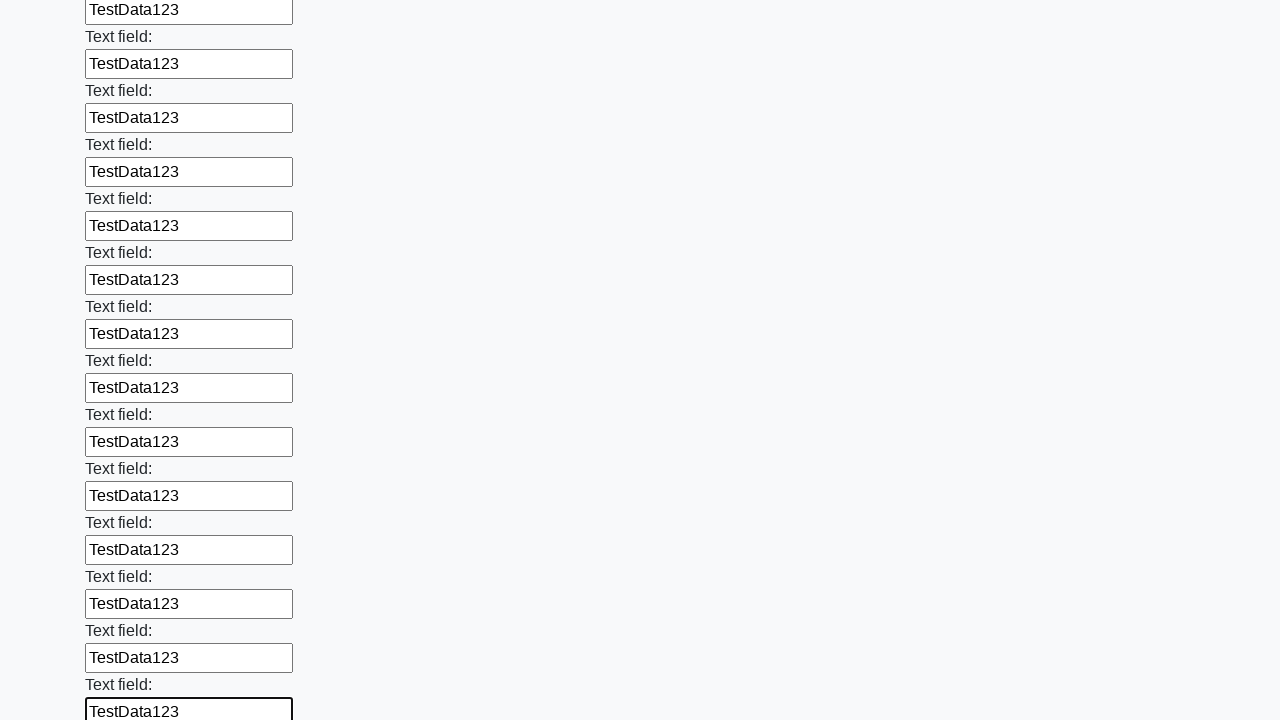

Filled input field with test data on input >> nth=50
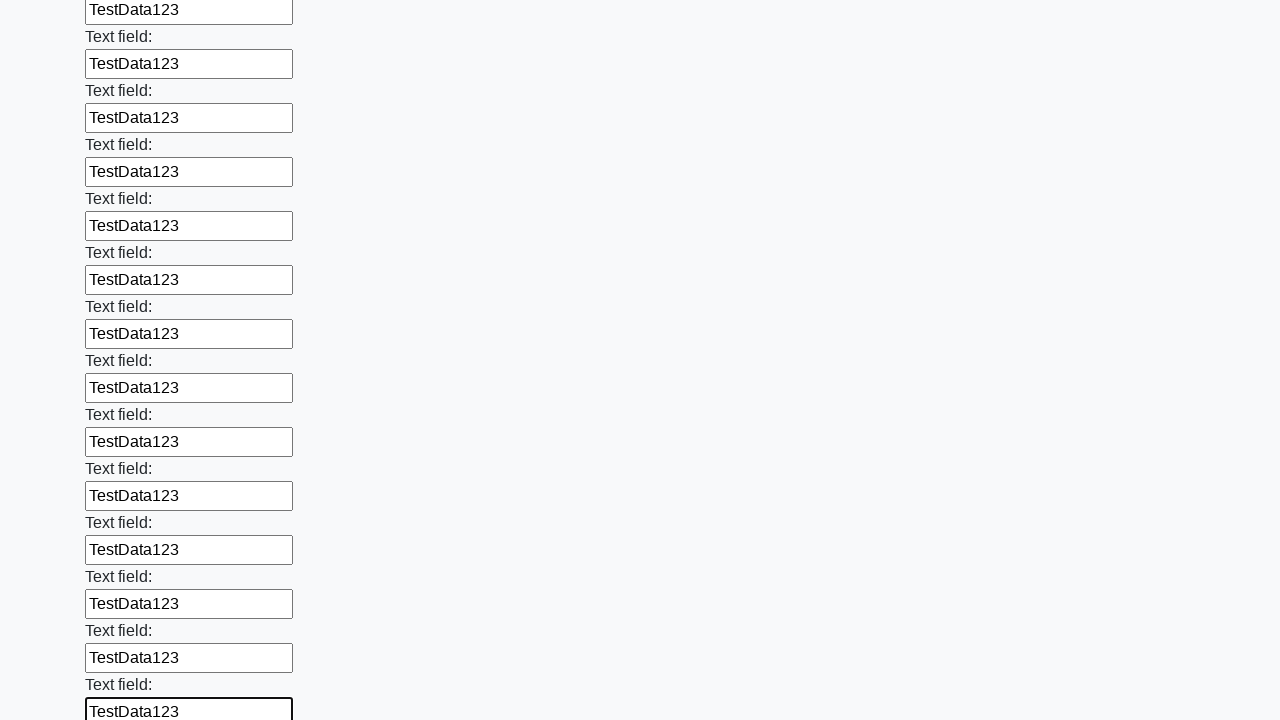

Filled input field with test data on input >> nth=51
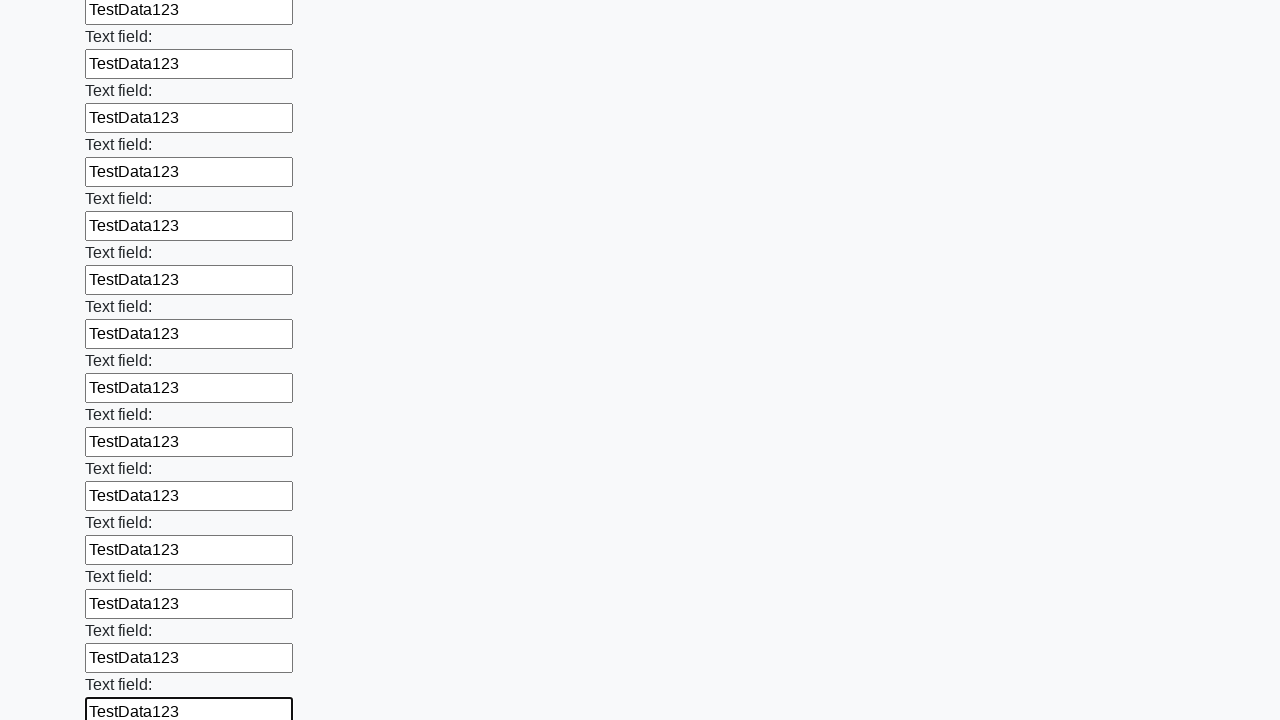

Filled input field with test data on input >> nth=52
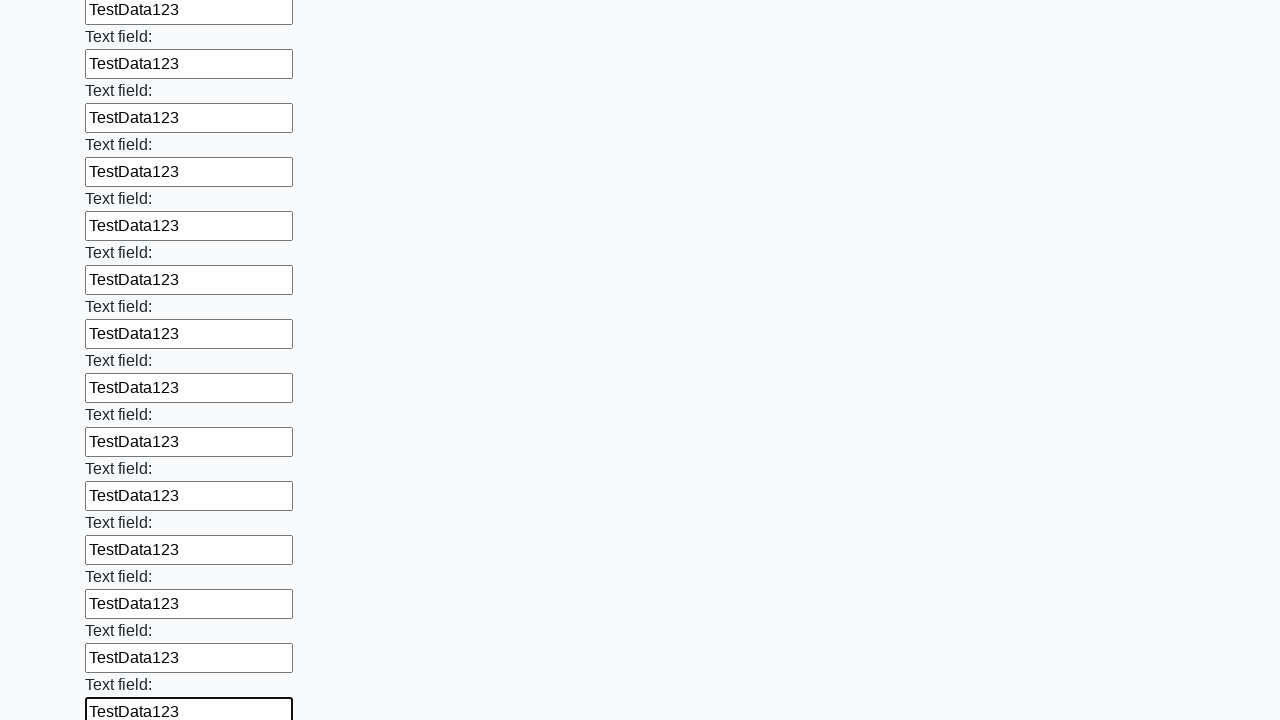

Filled input field with test data on input >> nth=53
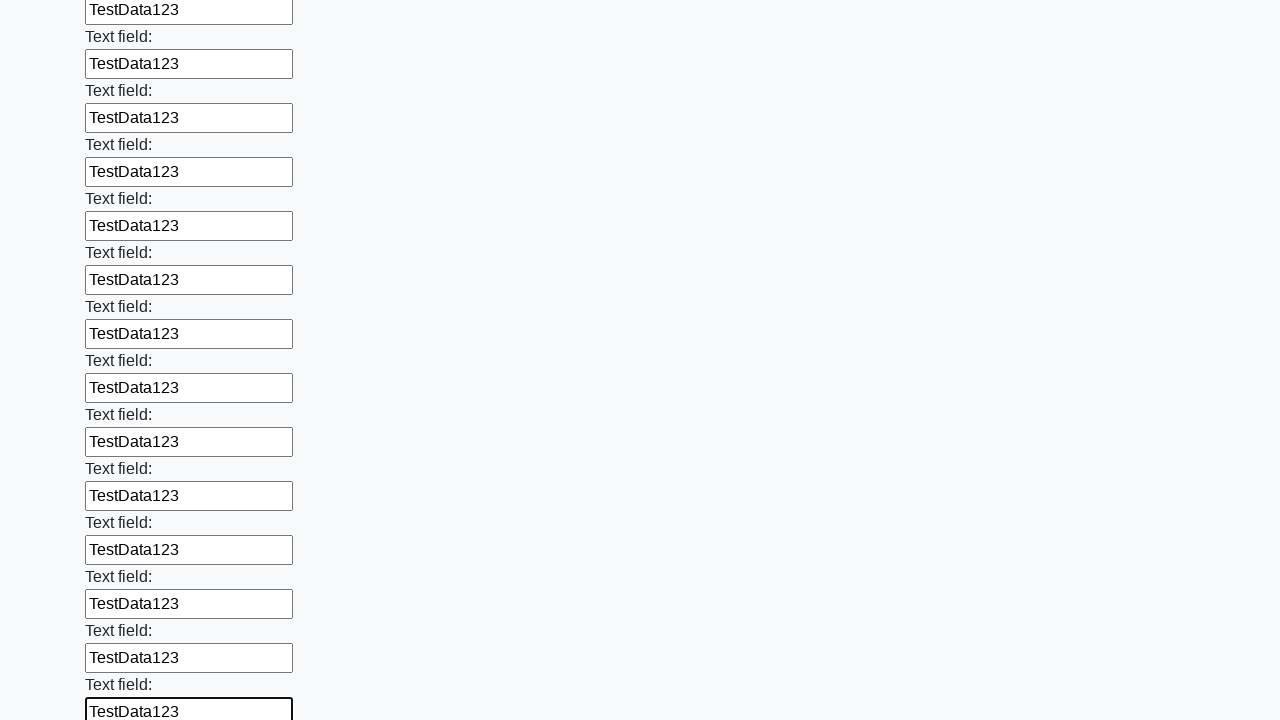

Filled input field with test data on input >> nth=54
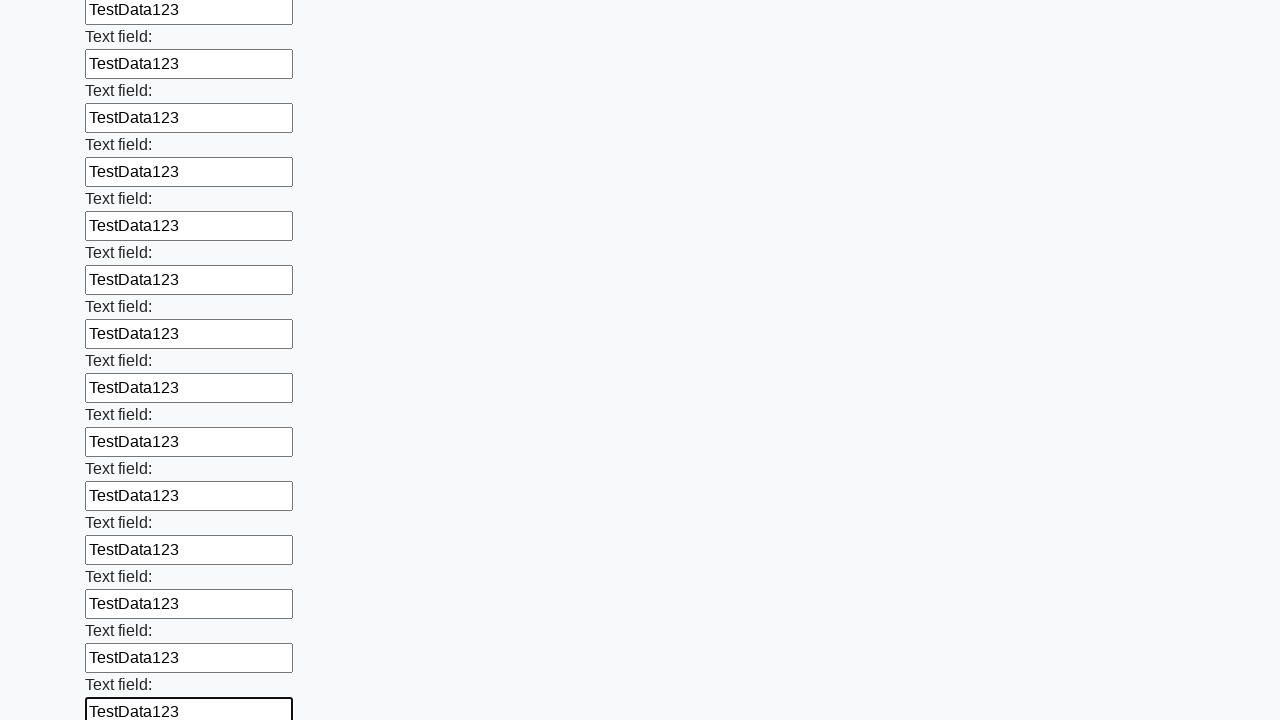

Filled input field with test data on input >> nth=55
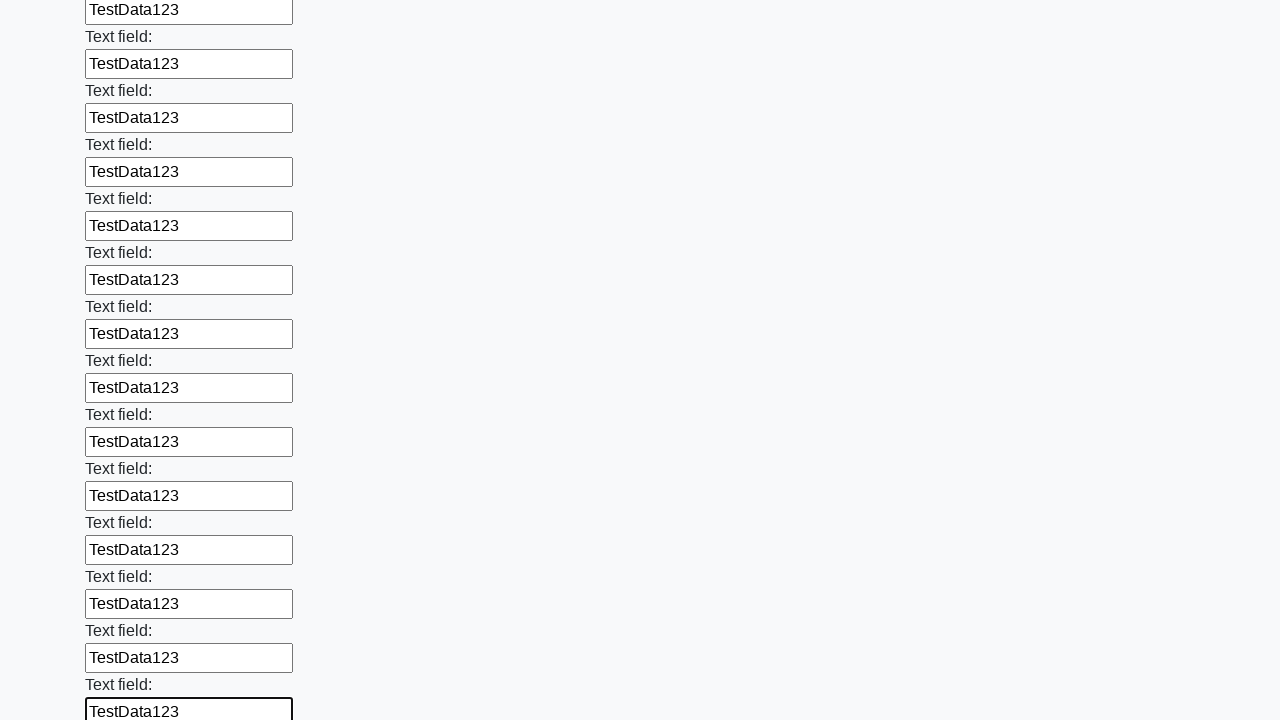

Filled input field with test data on input >> nth=56
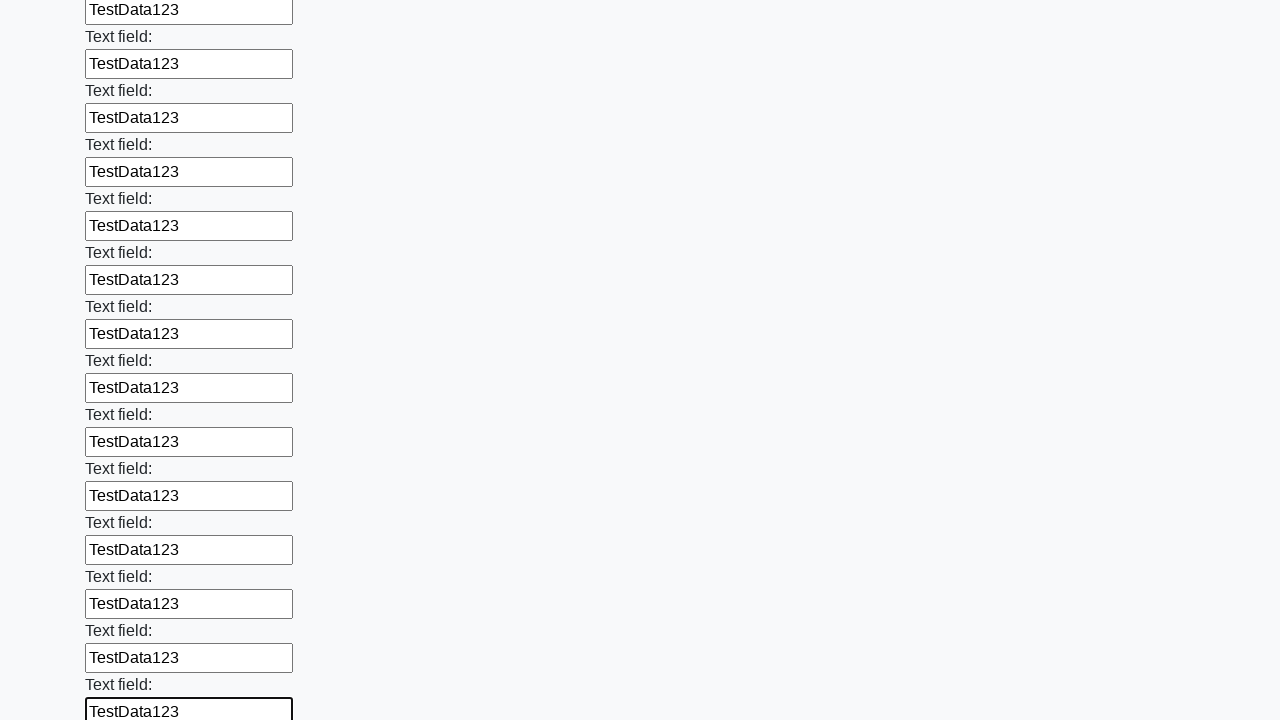

Filled input field with test data on input >> nth=57
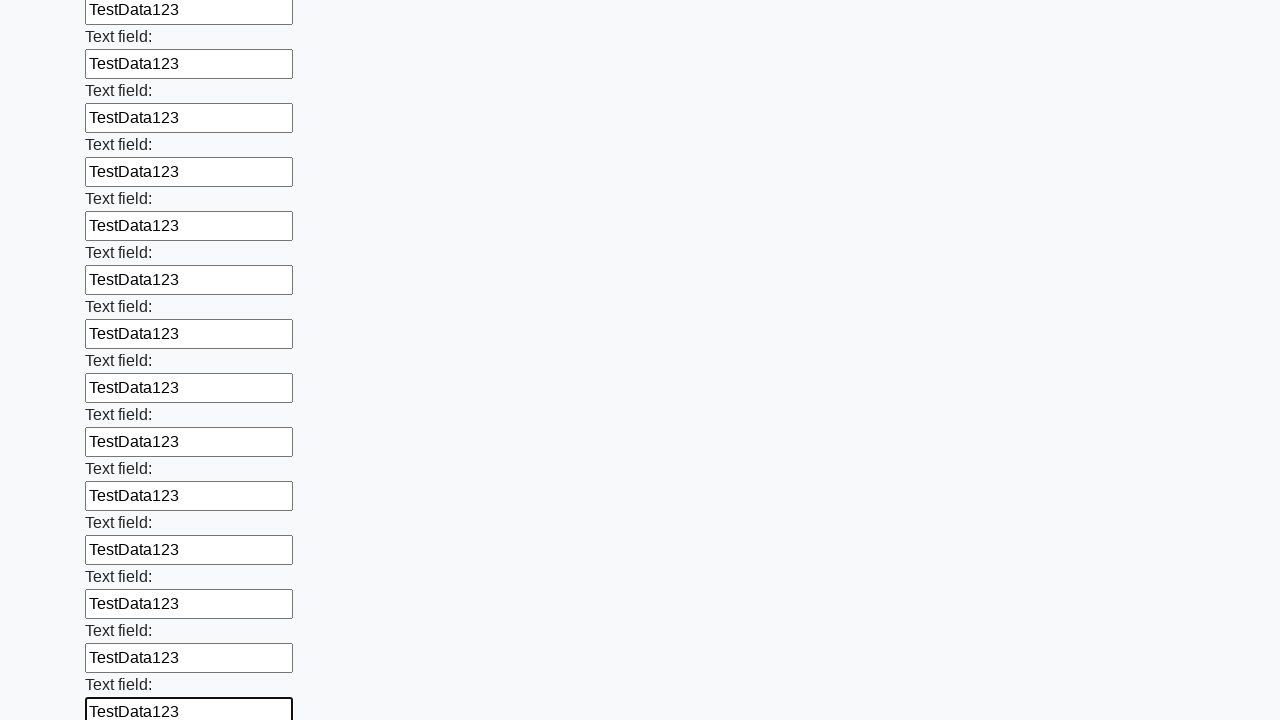

Filled input field with test data on input >> nth=58
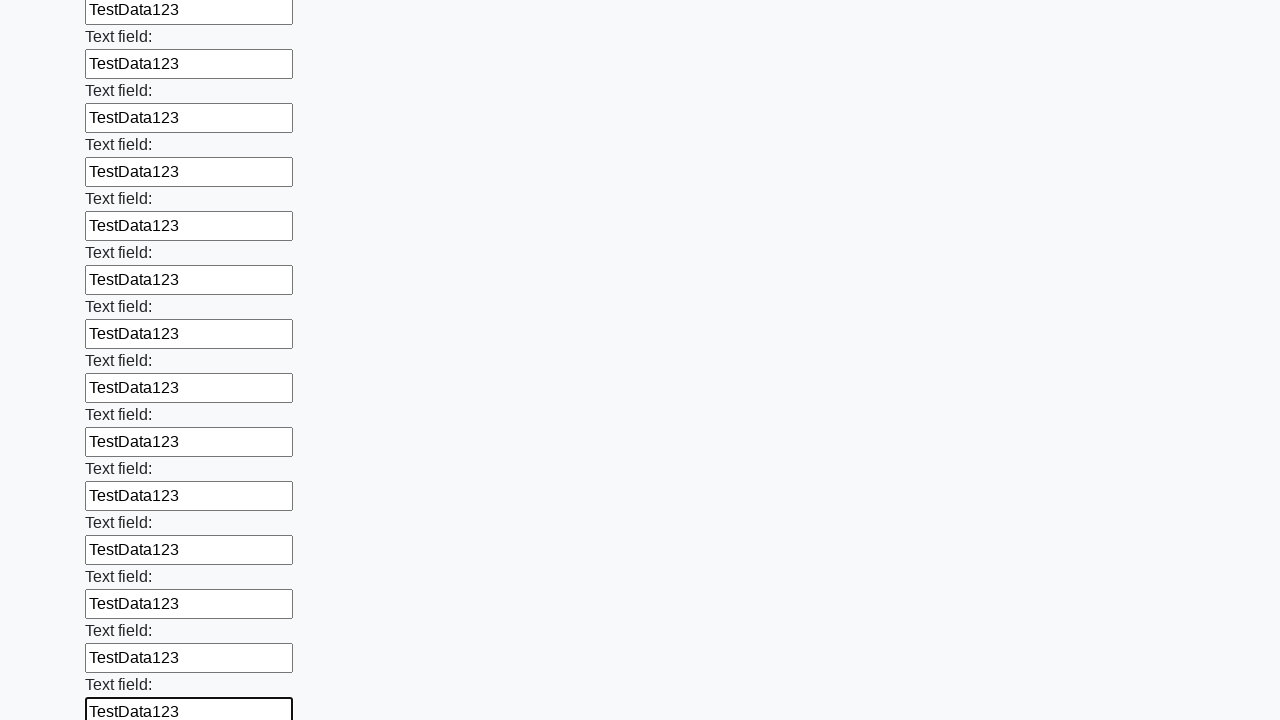

Filled input field with test data on input >> nth=59
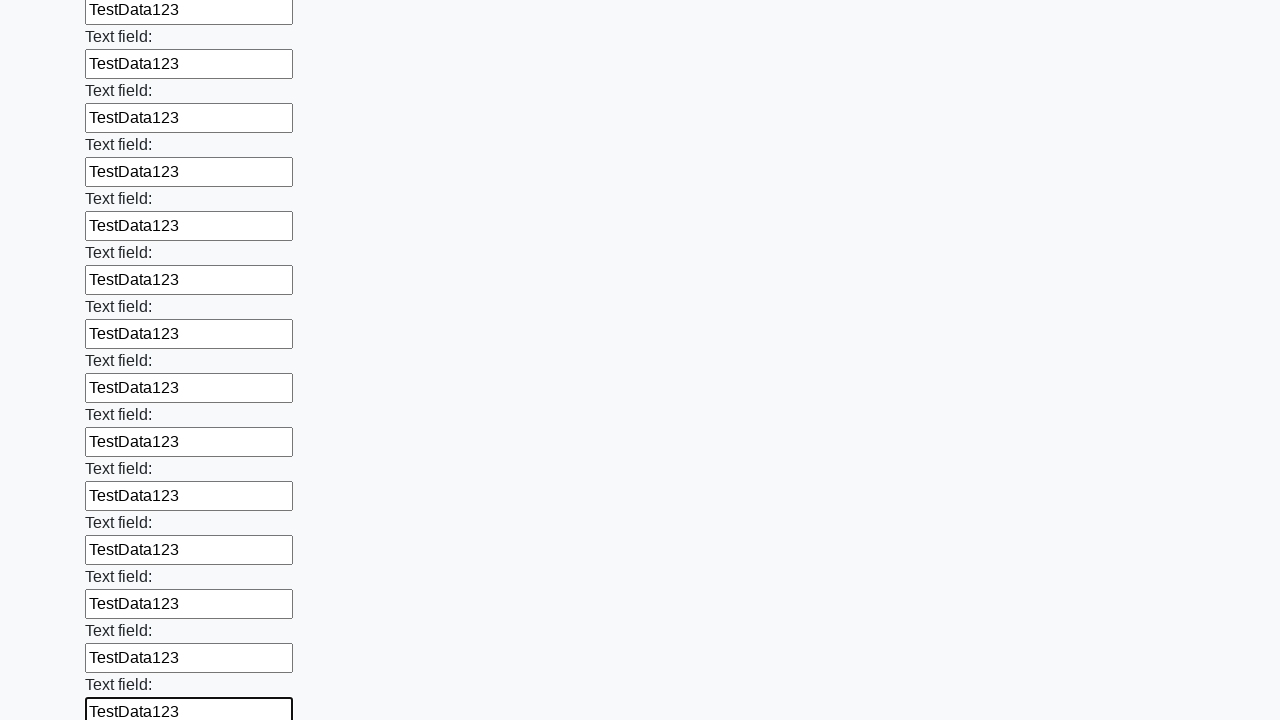

Filled input field with test data on input >> nth=60
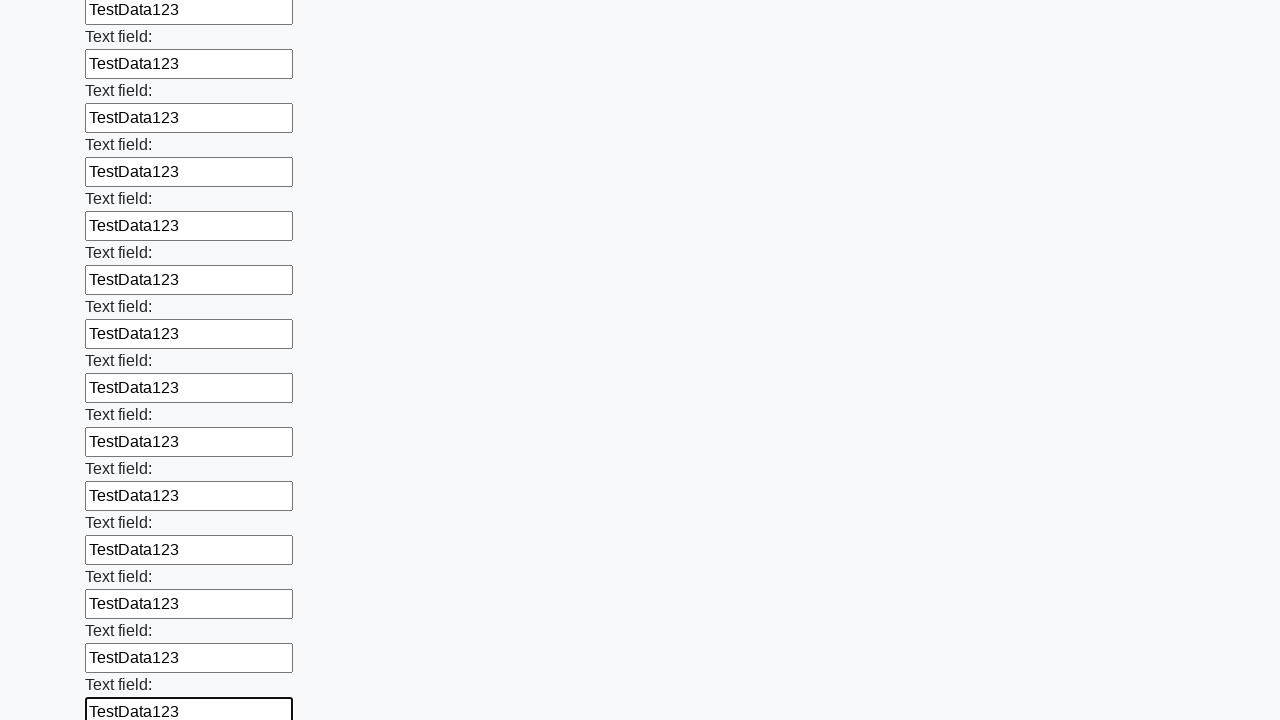

Filled input field with test data on input >> nth=61
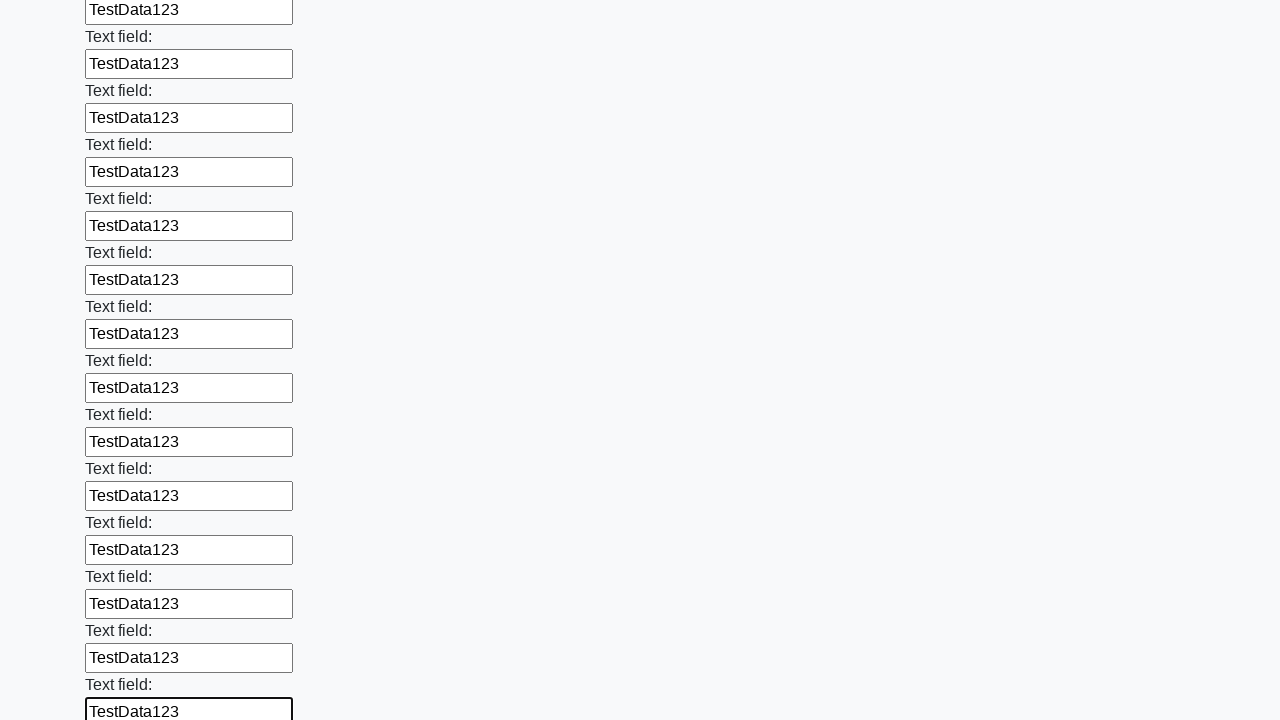

Filled input field with test data on input >> nth=62
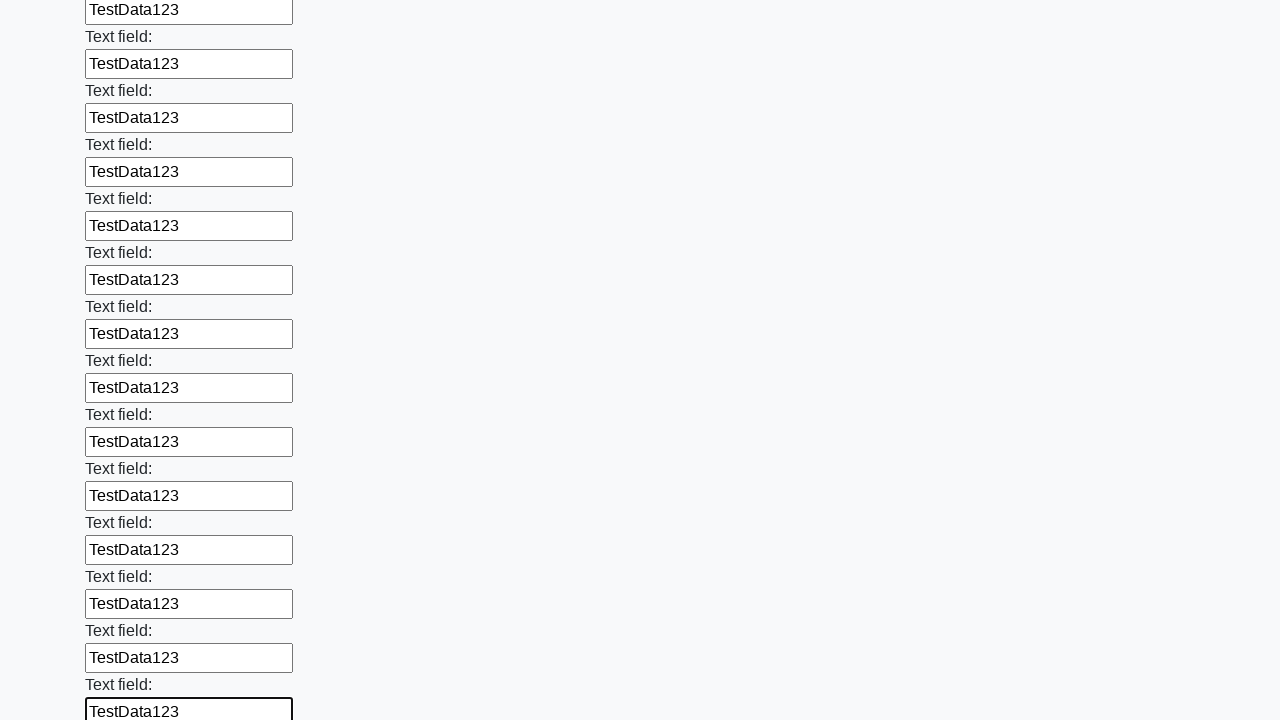

Filled input field with test data on input >> nth=63
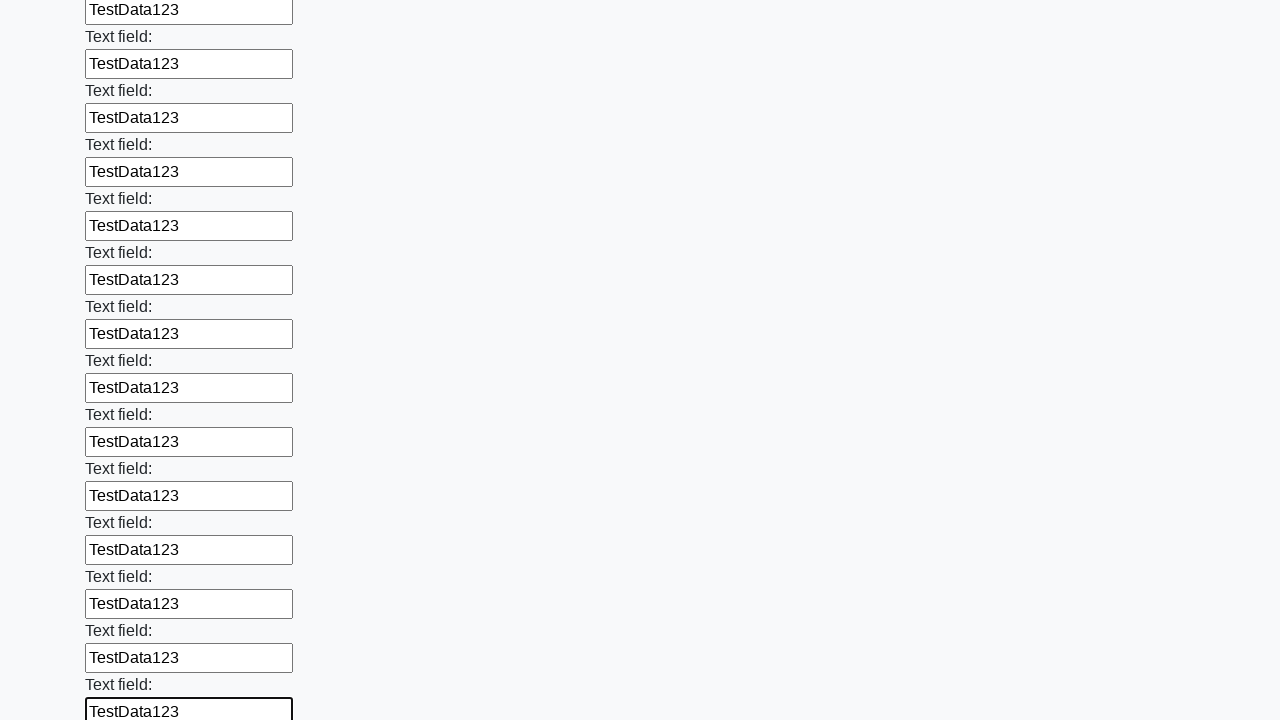

Filled input field with test data on input >> nth=64
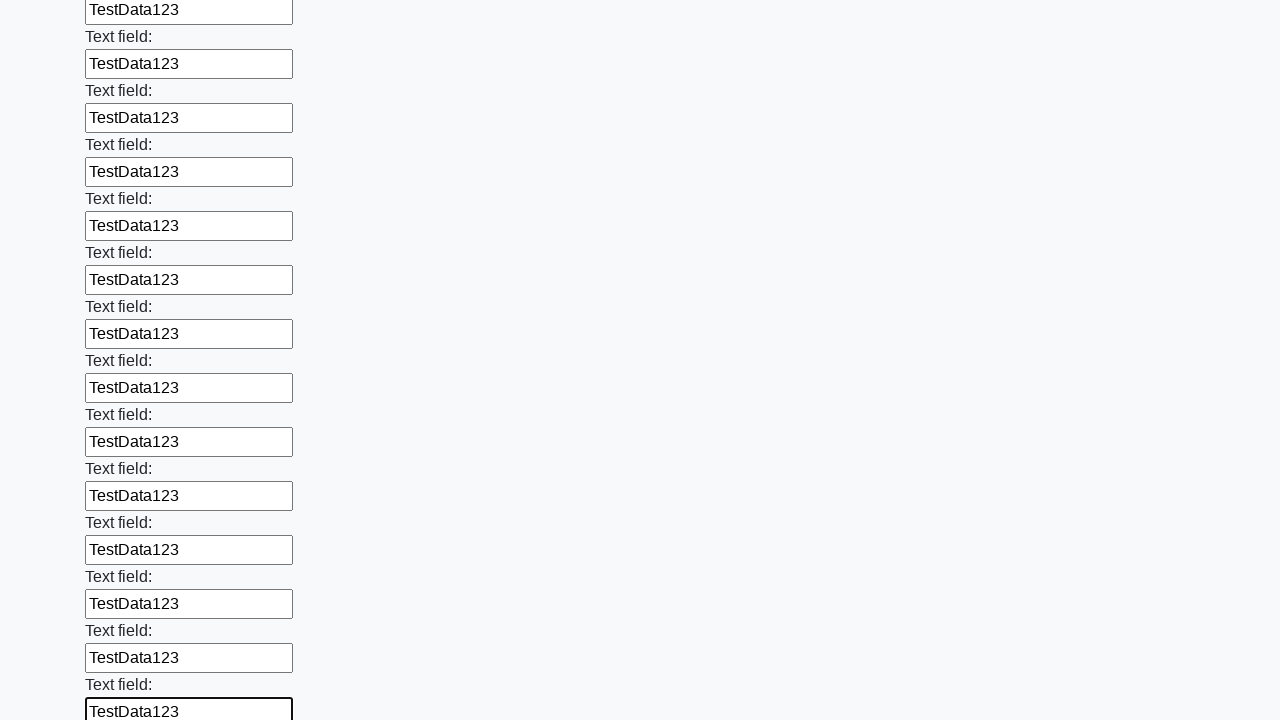

Filled input field with test data on input >> nth=65
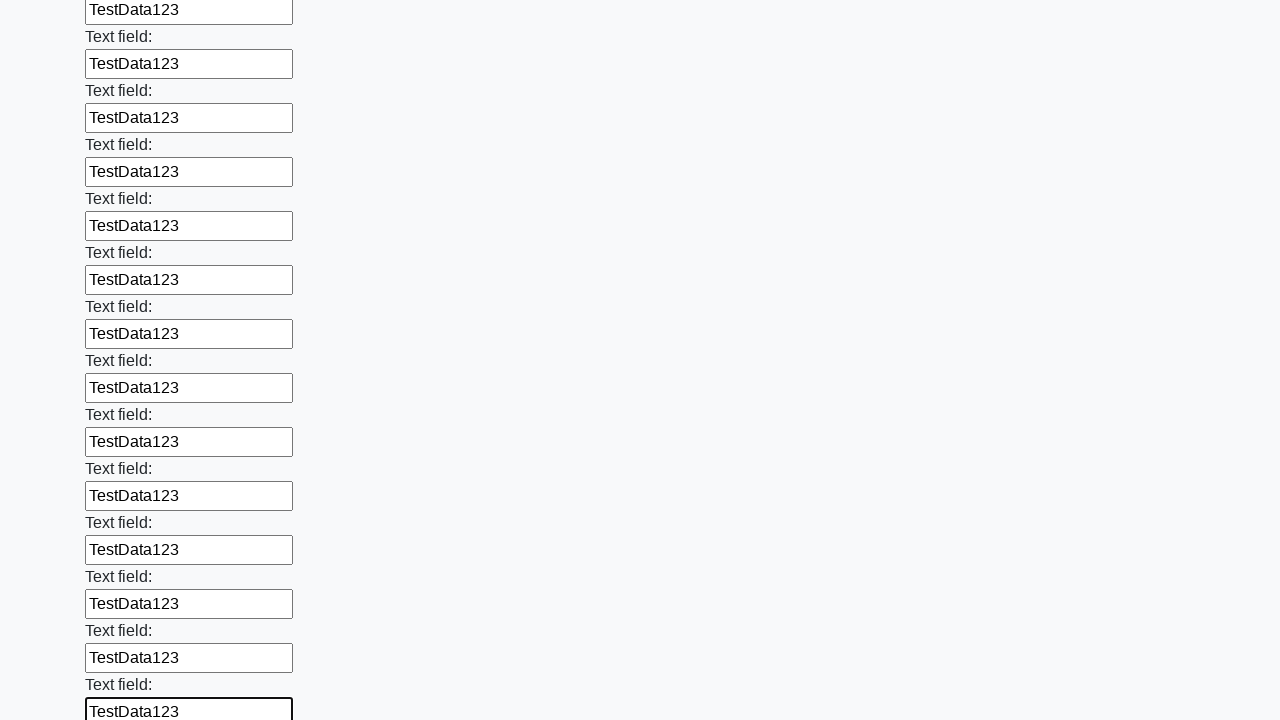

Filled input field with test data on input >> nth=66
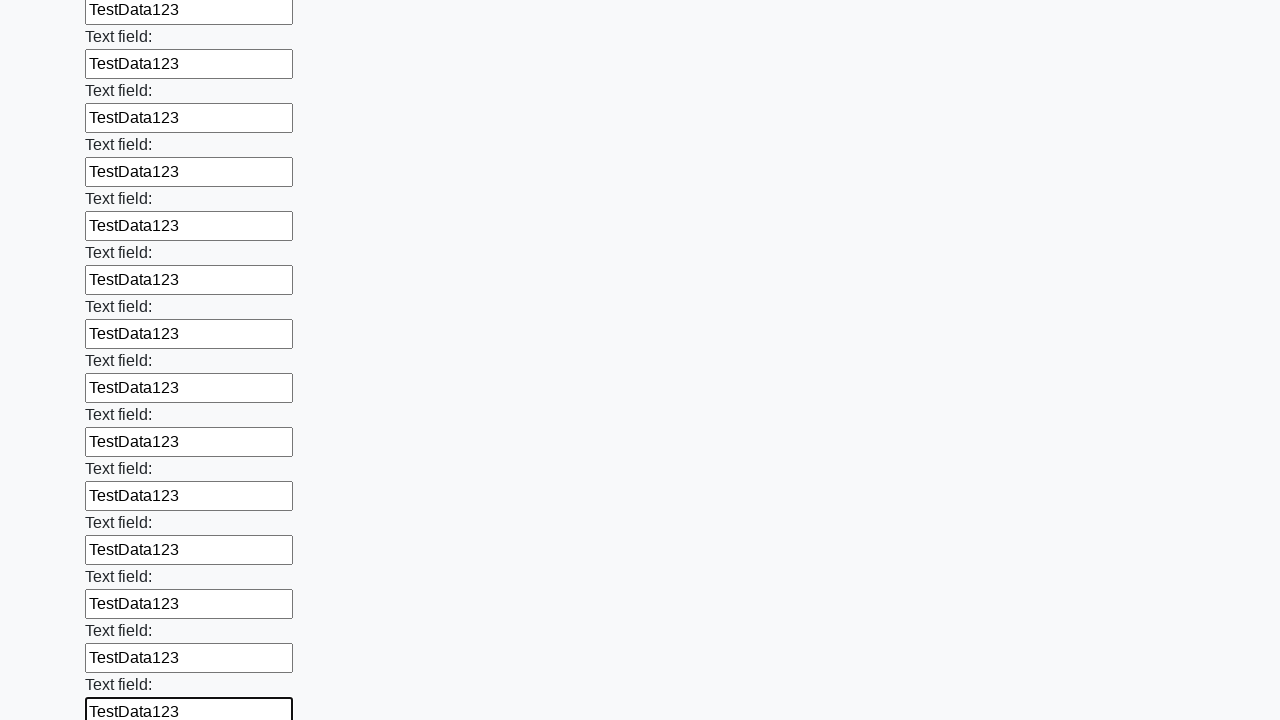

Filled input field with test data on input >> nth=67
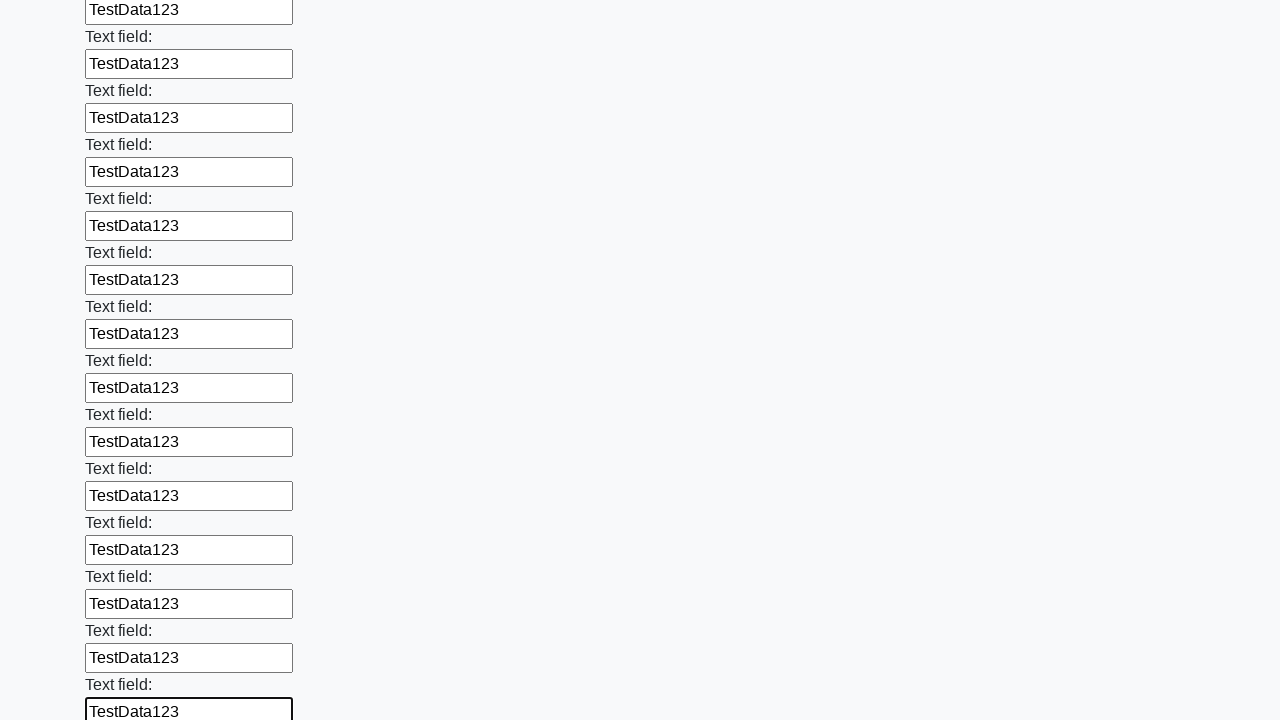

Filled input field with test data on input >> nth=68
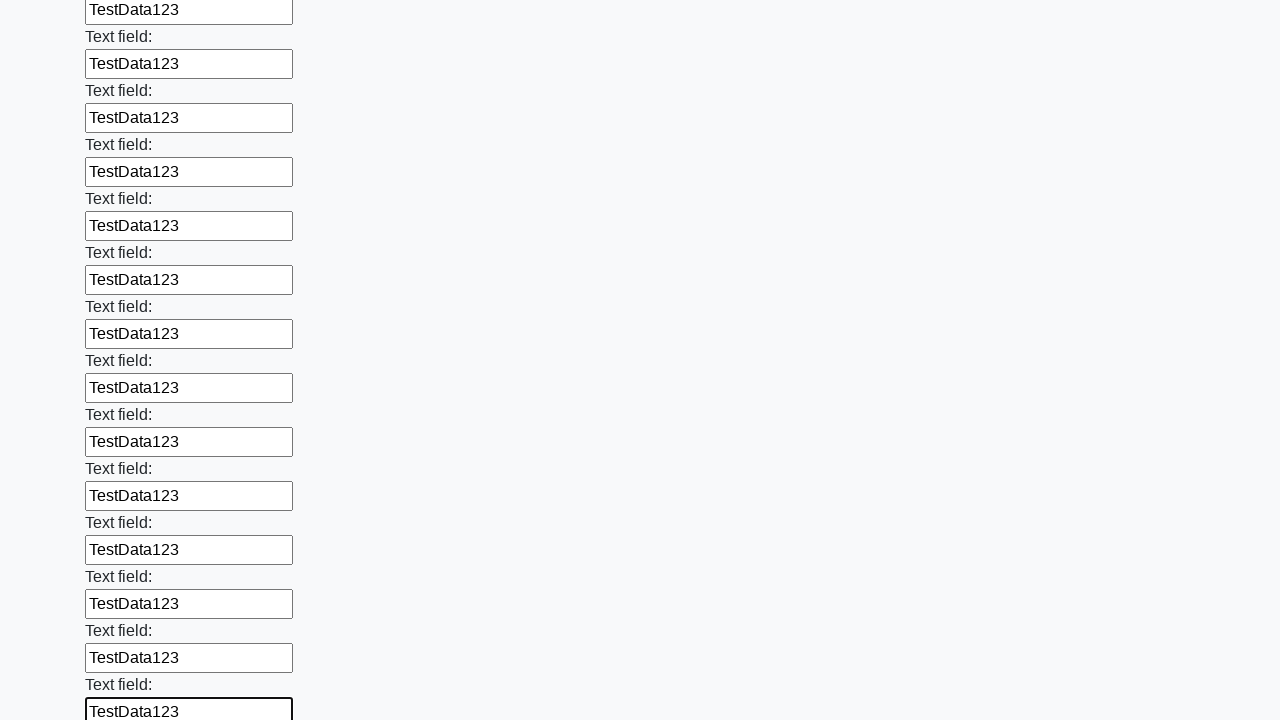

Filled input field with test data on input >> nth=69
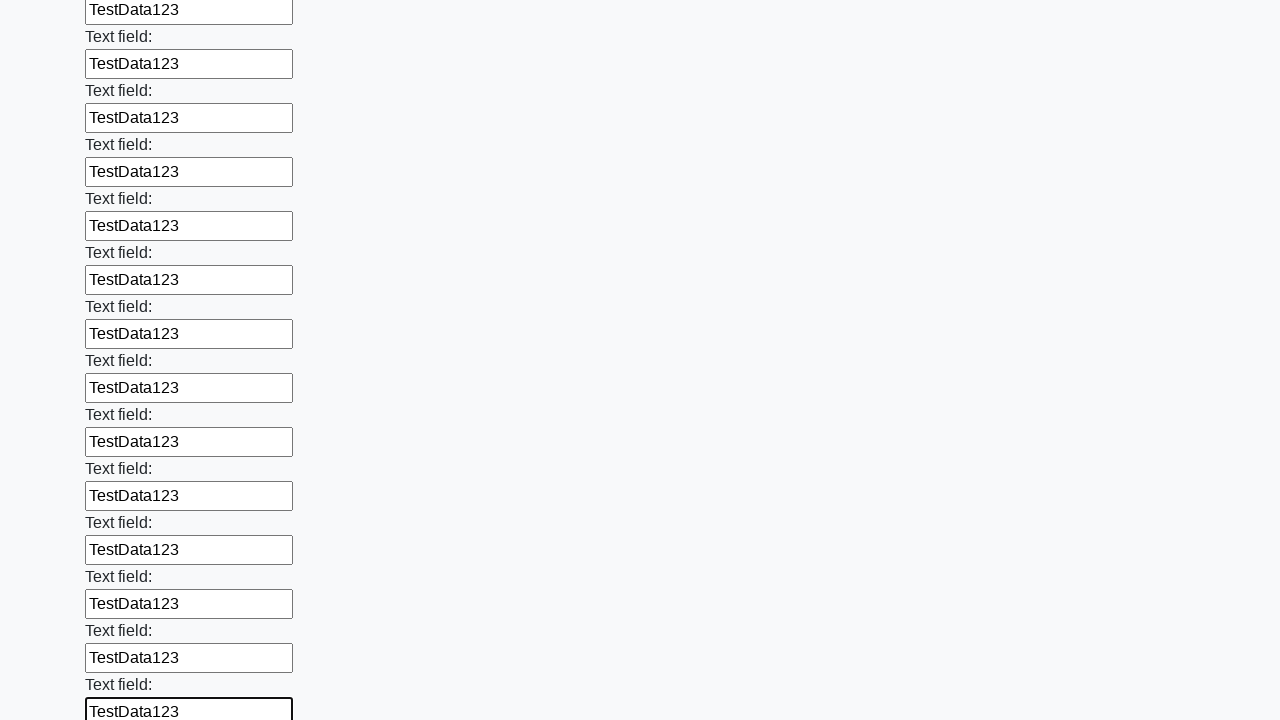

Filled input field with test data on input >> nth=70
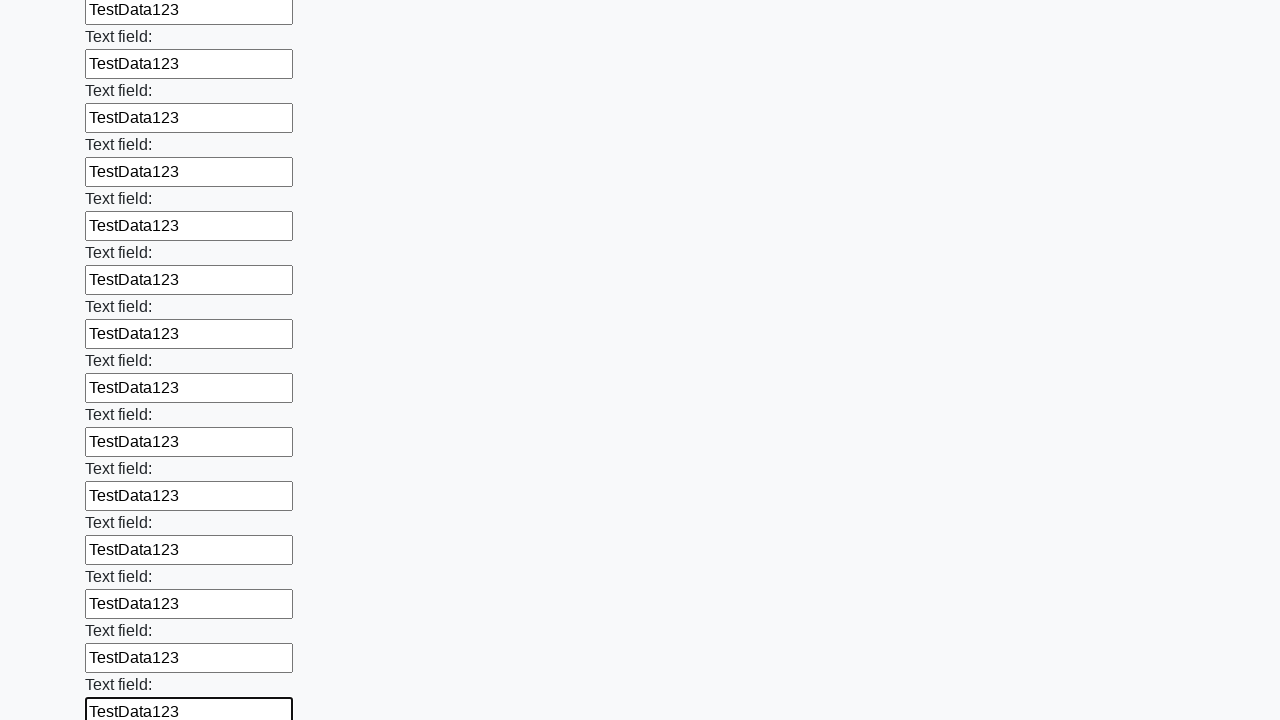

Filled input field with test data on input >> nth=71
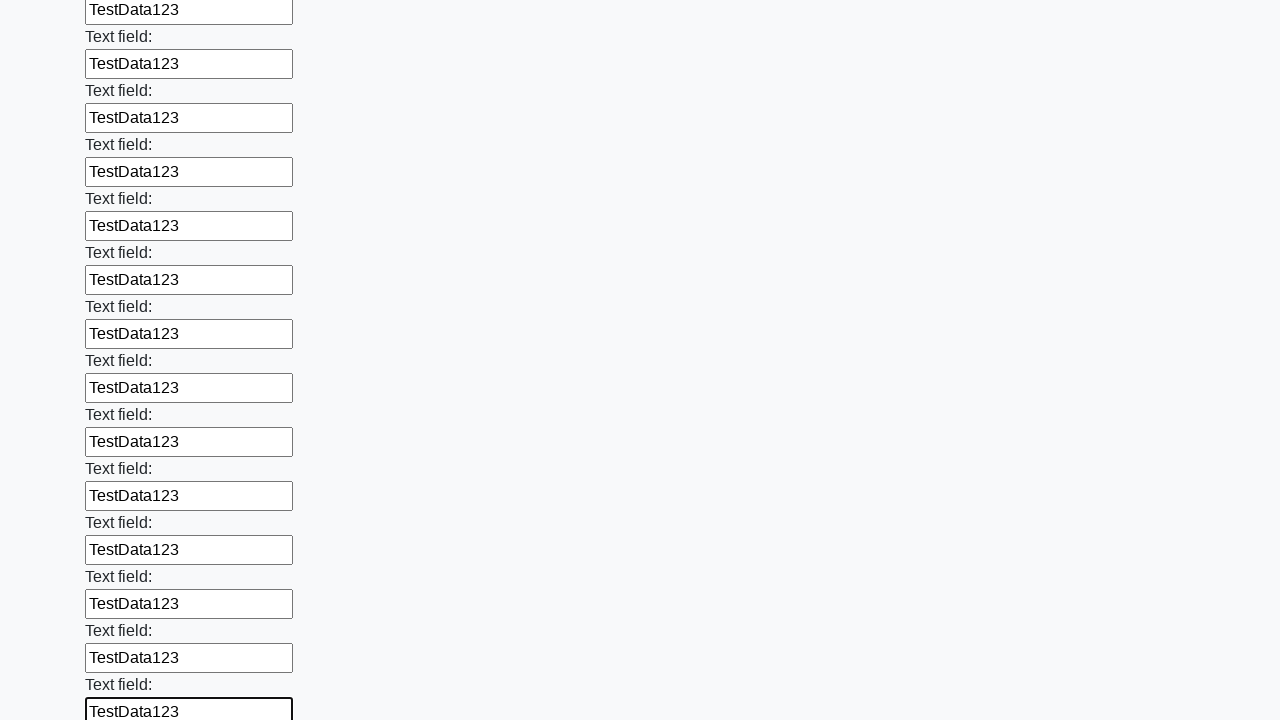

Filled input field with test data on input >> nth=72
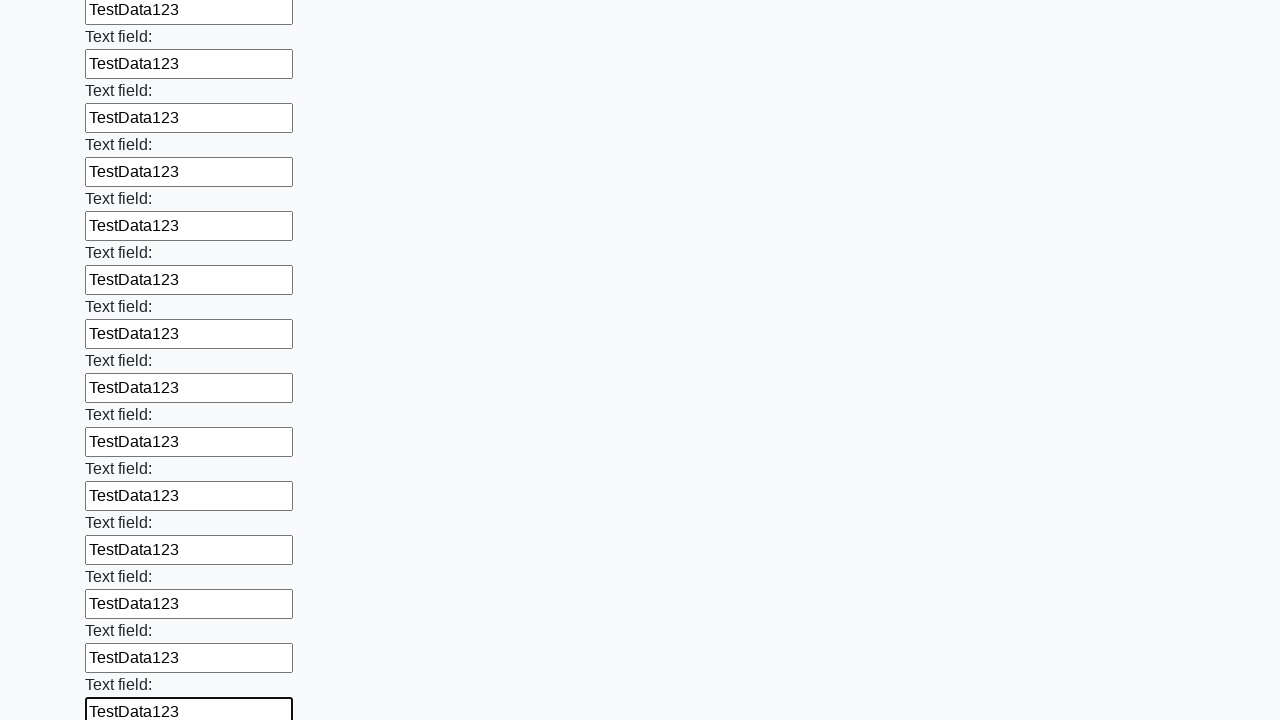

Filled input field with test data on input >> nth=73
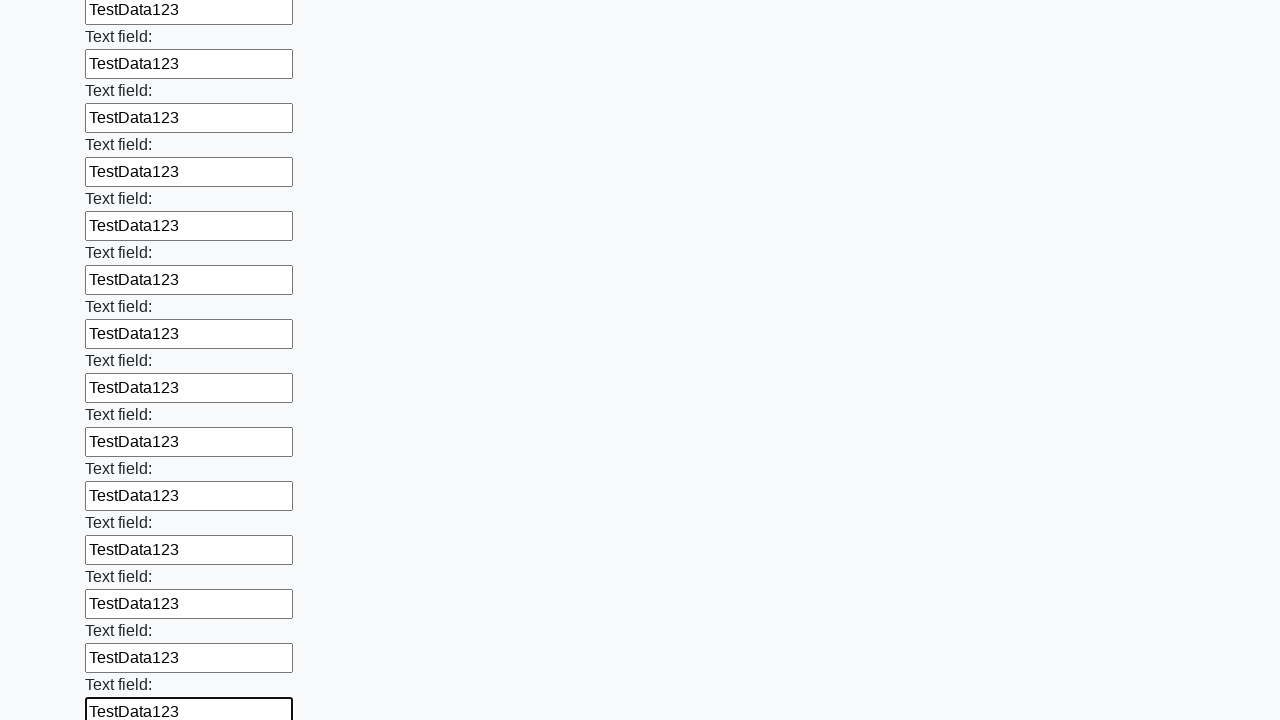

Filled input field with test data on input >> nth=74
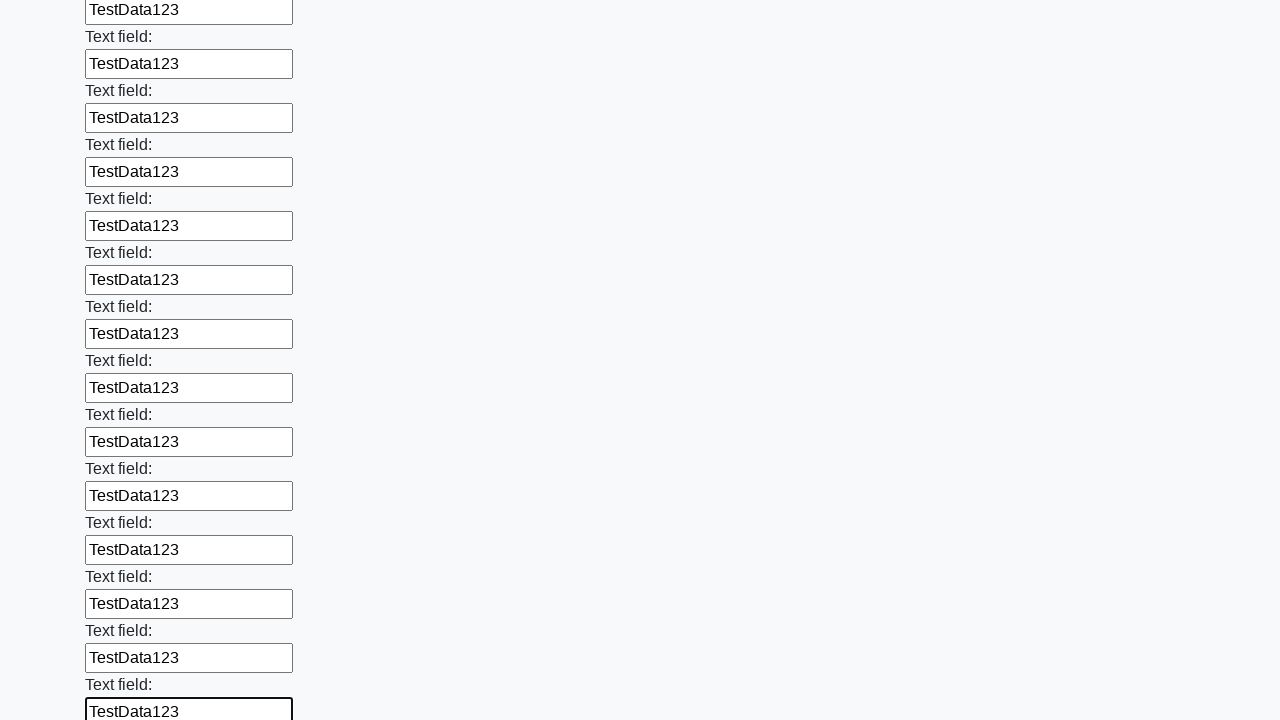

Filled input field with test data on input >> nth=75
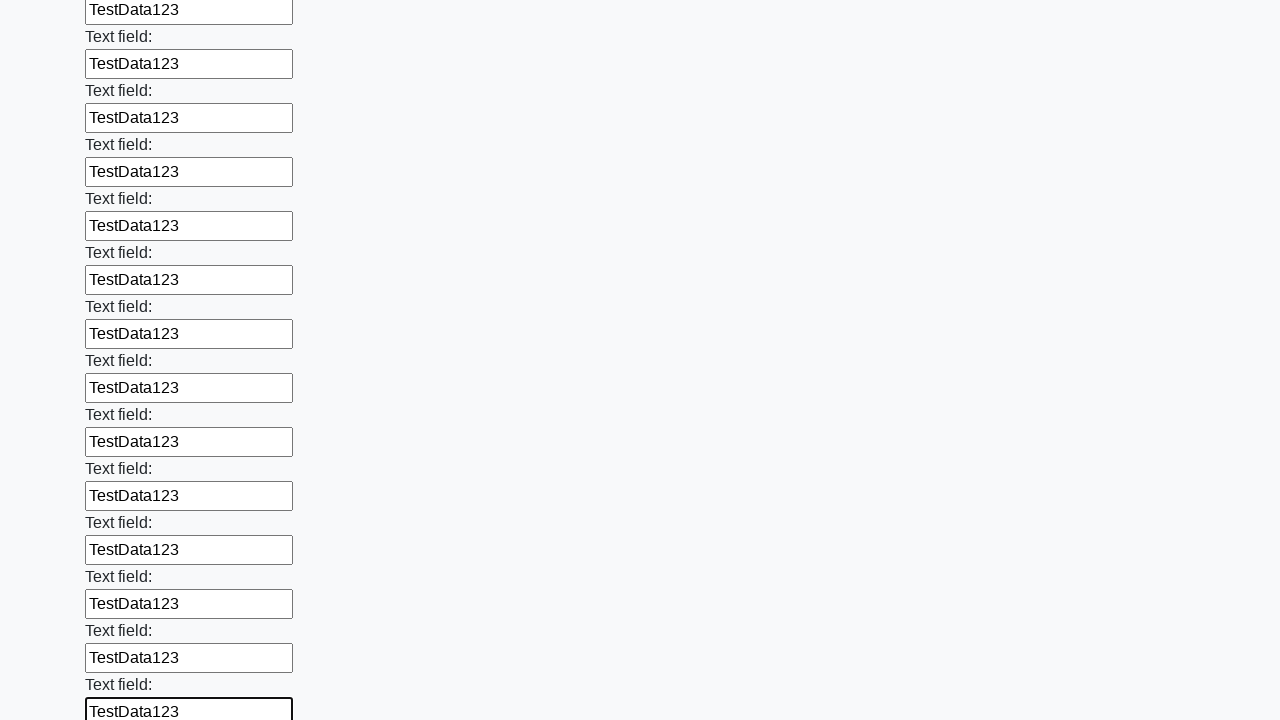

Filled input field with test data on input >> nth=76
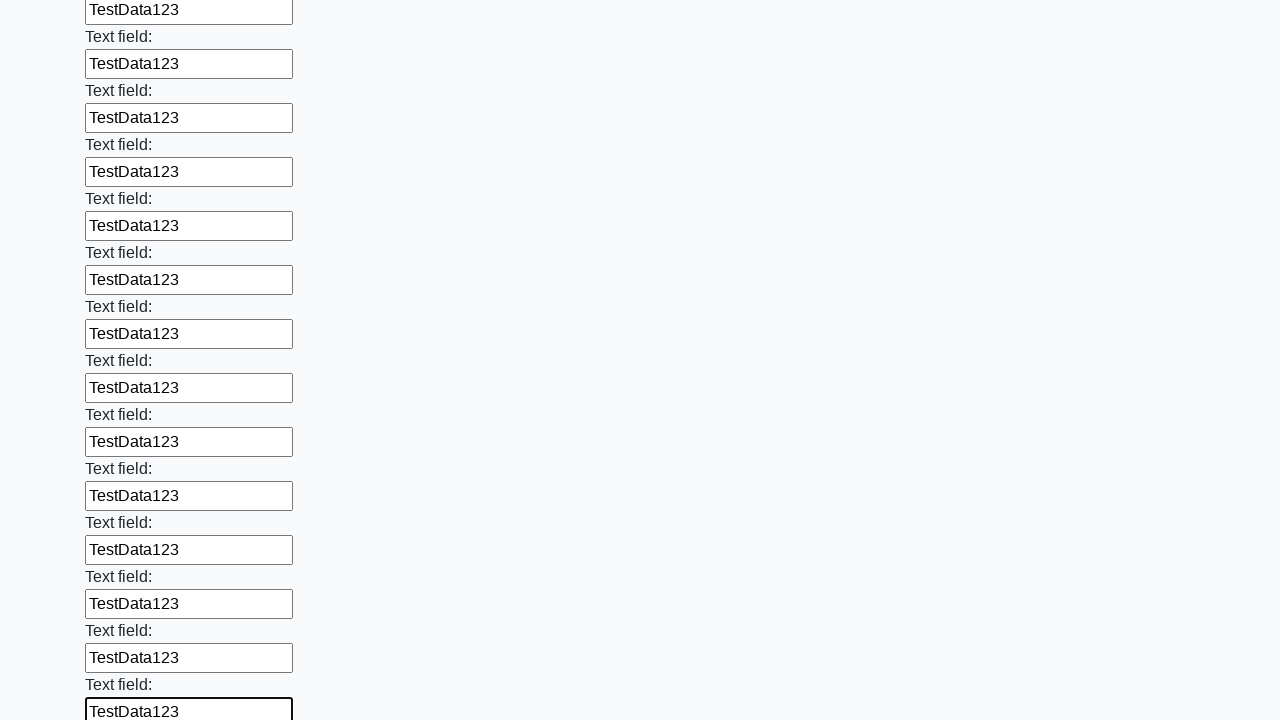

Filled input field with test data on input >> nth=77
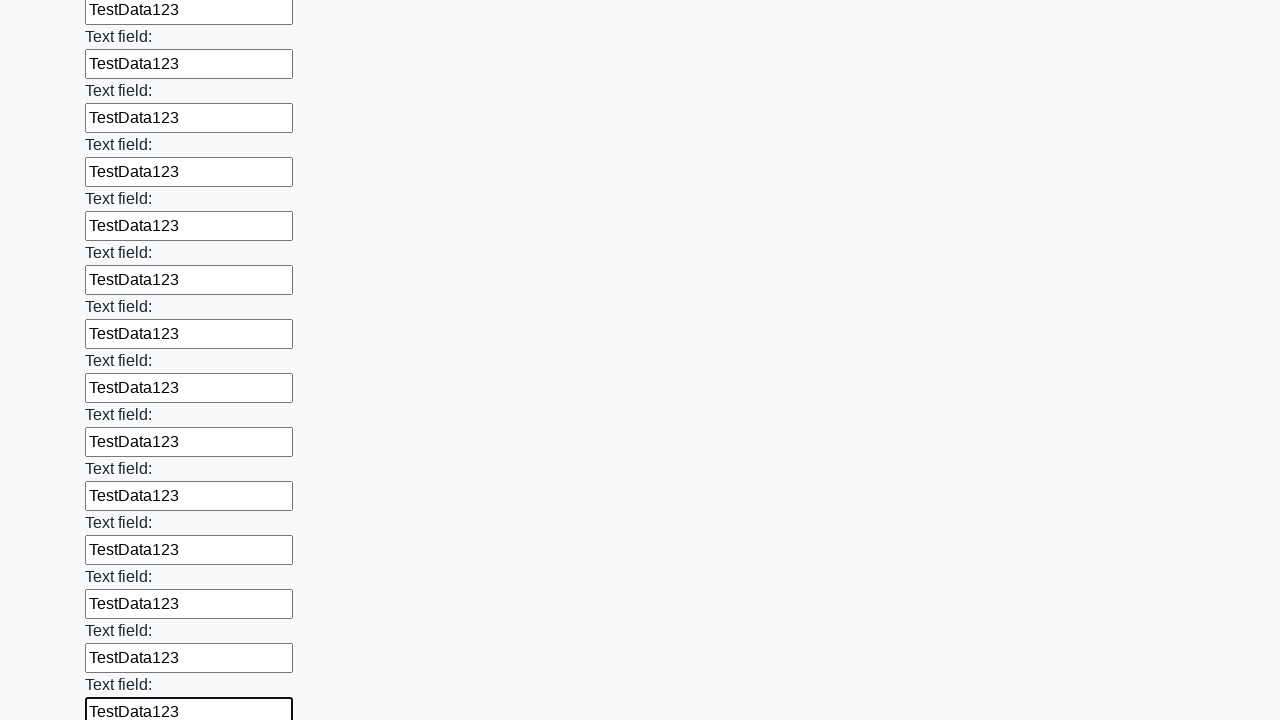

Filled input field with test data on input >> nth=78
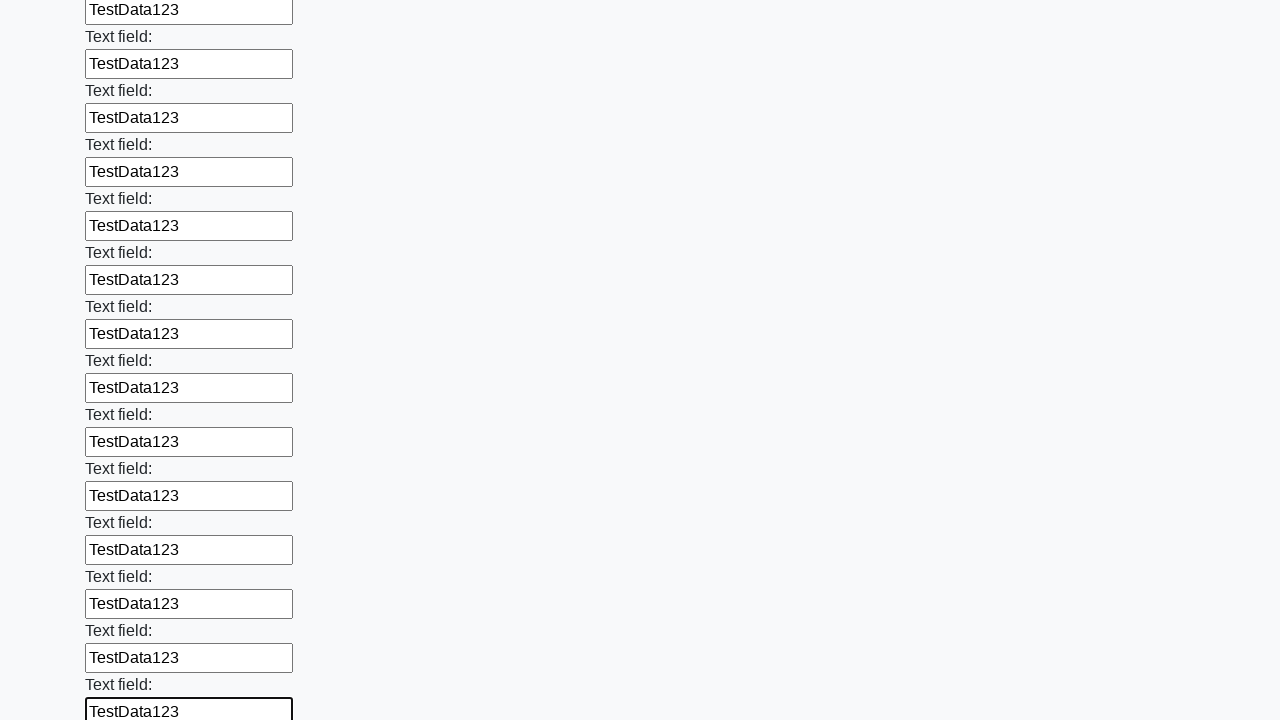

Filled input field with test data on input >> nth=79
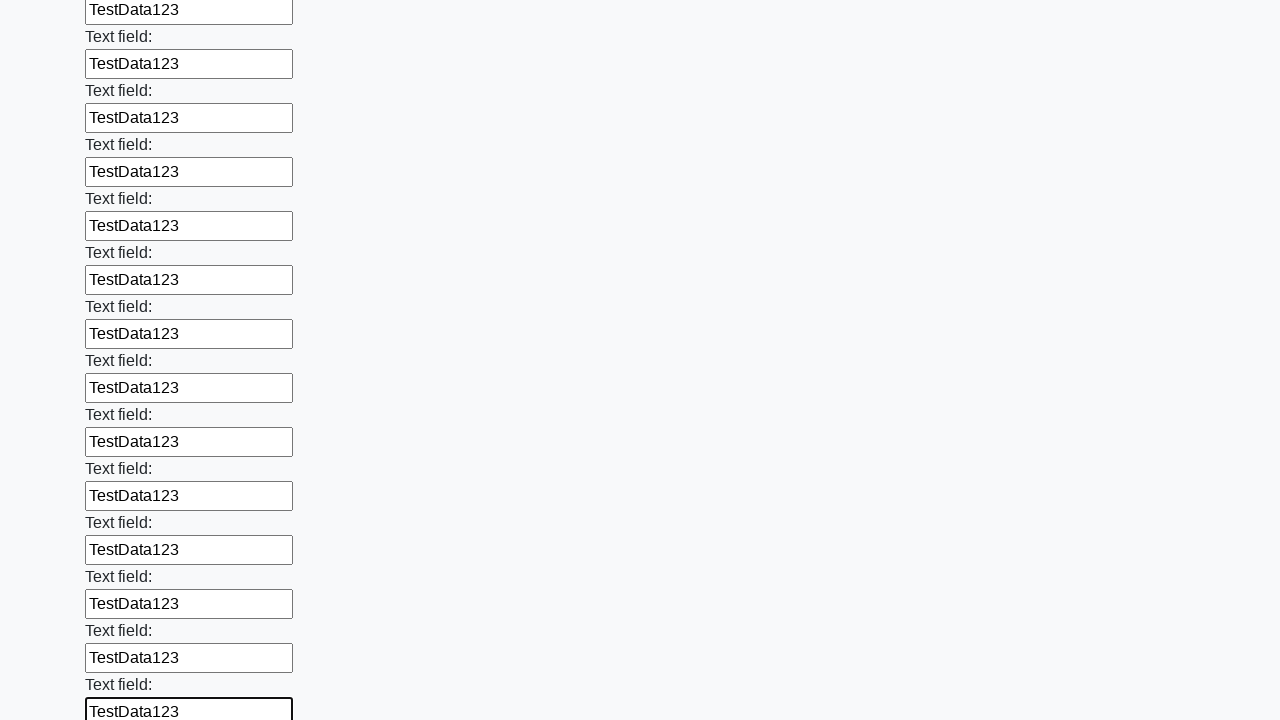

Filled input field with test data on input >> nth=80
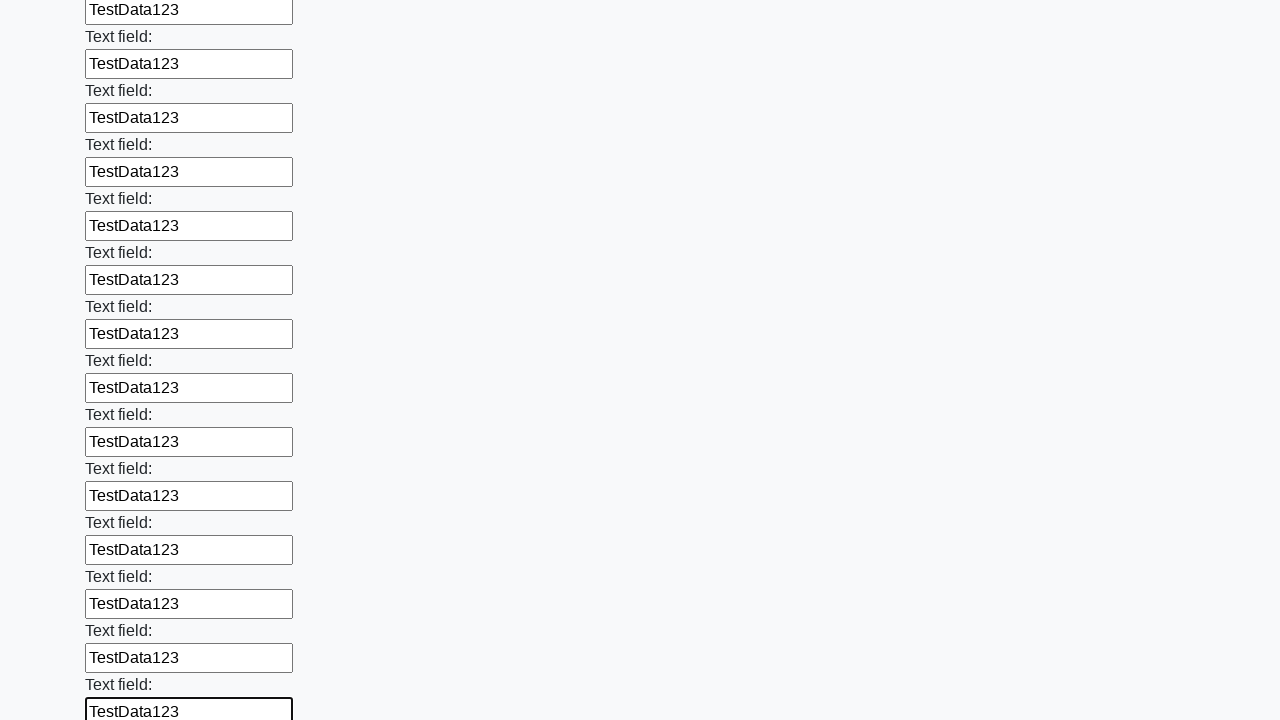

Filled input field with test data on input >> nth=81
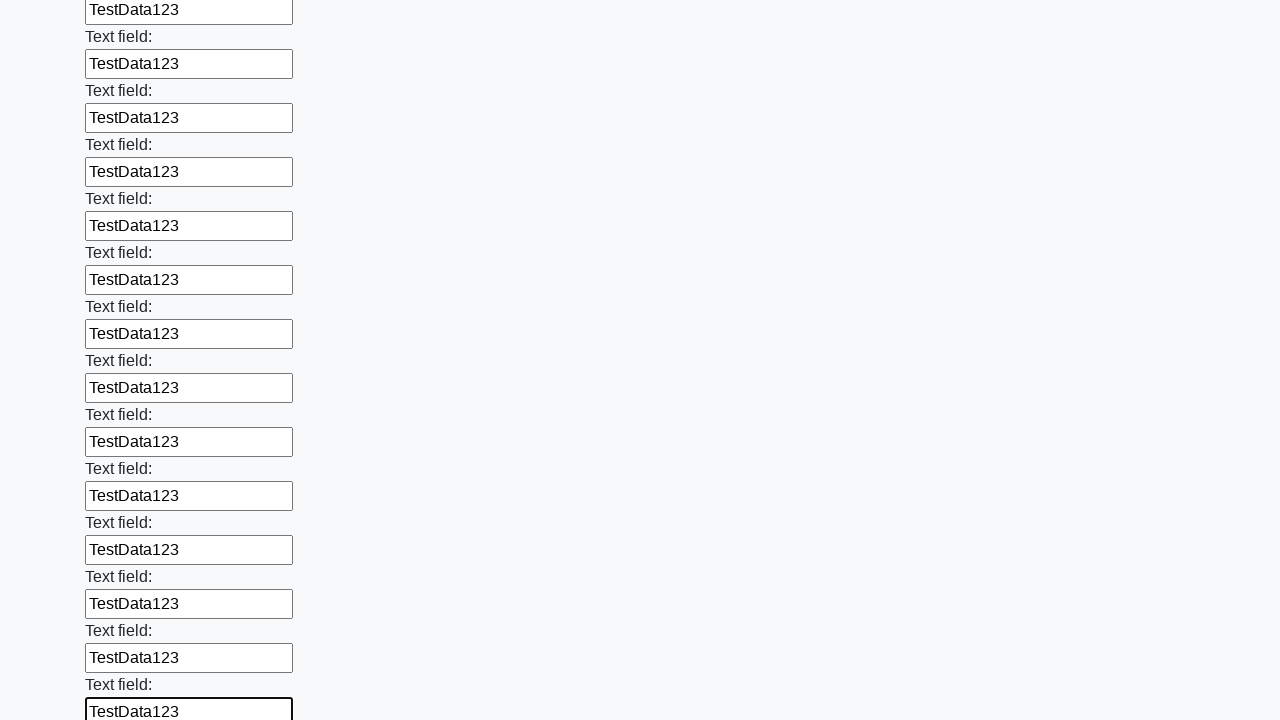

Filled input field with test data on input >> nth=82
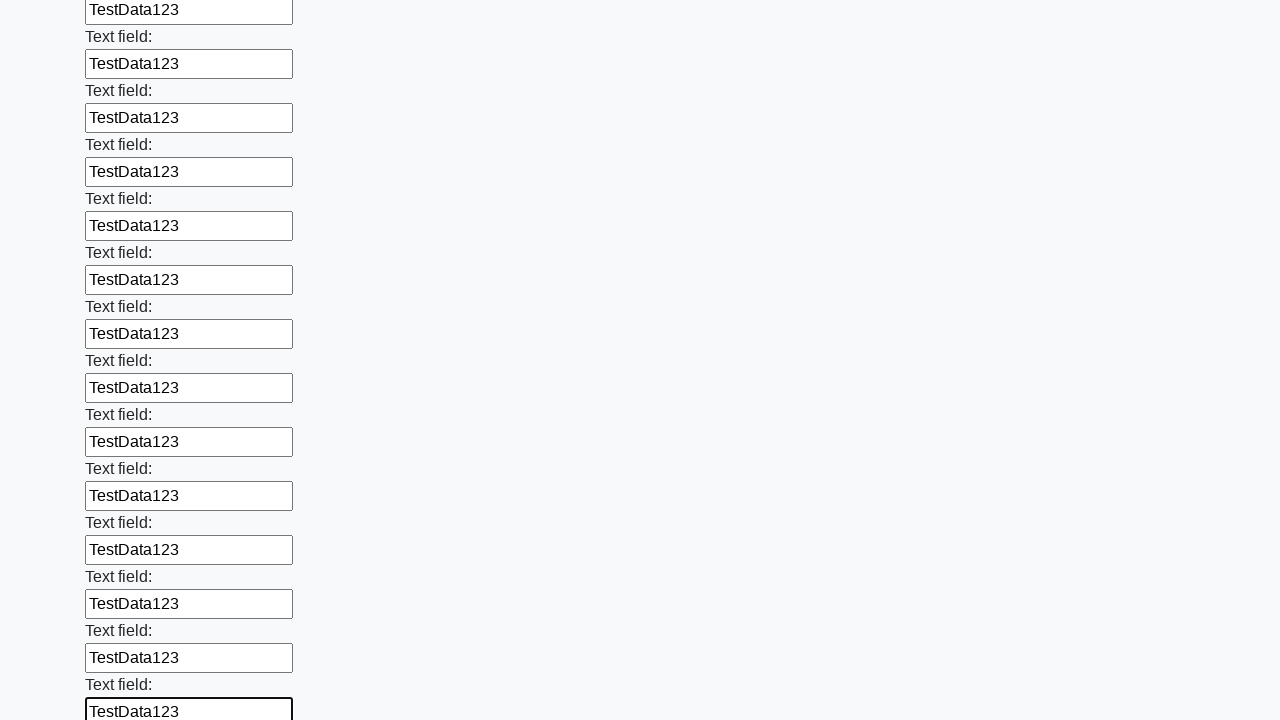

Filled input field with test data on input >> nth=83
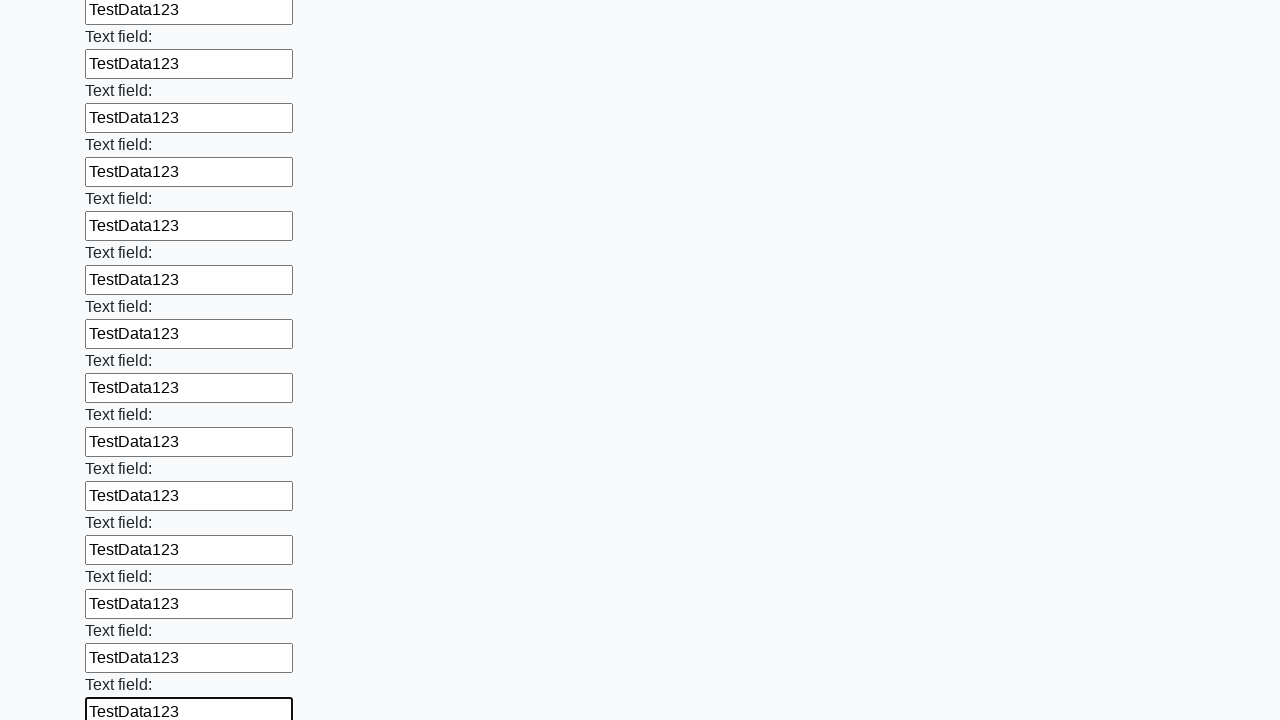

Filled input field with test data on input >> nth=84
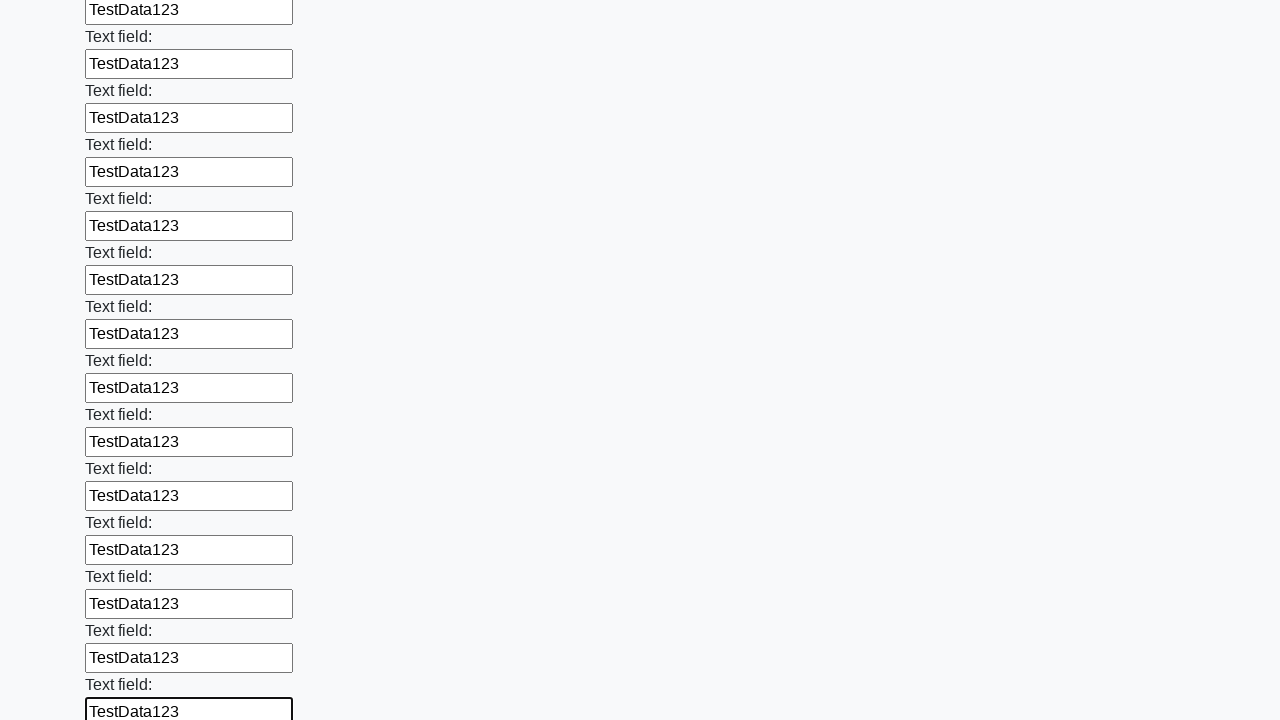

Filled input field with test data on input >> nth=85
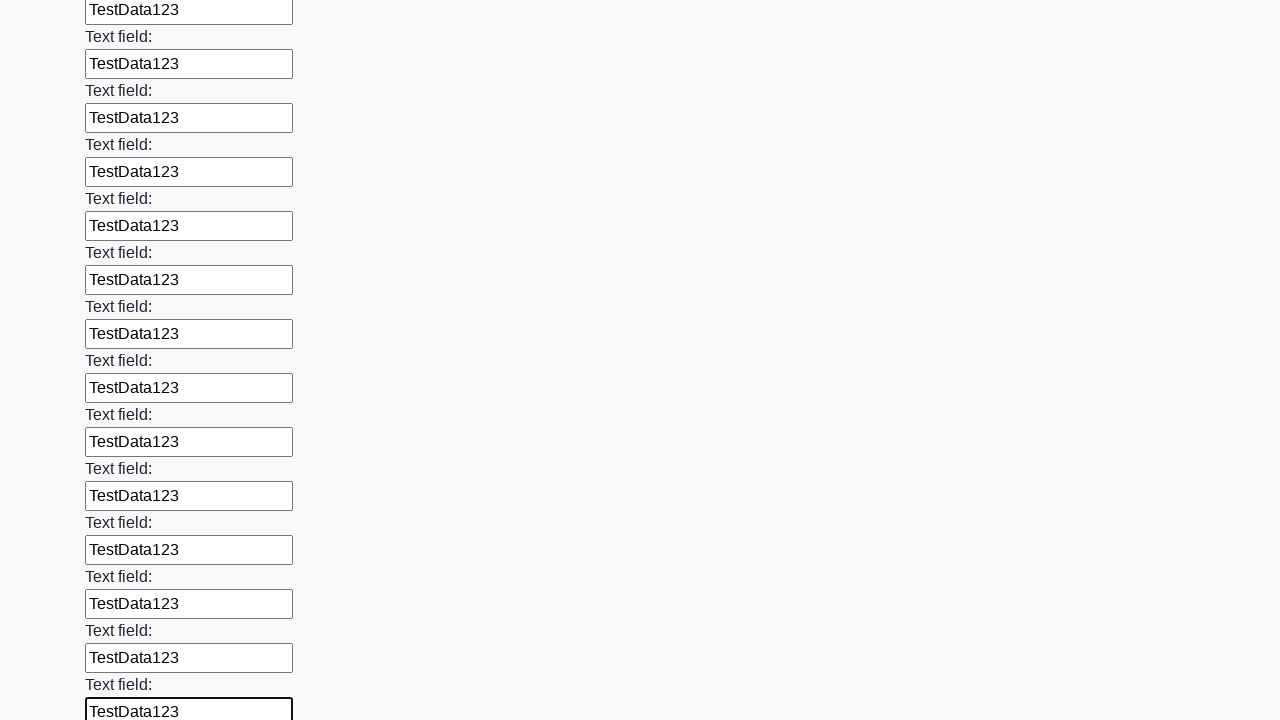

Filled input field with test data on input >> nth=86
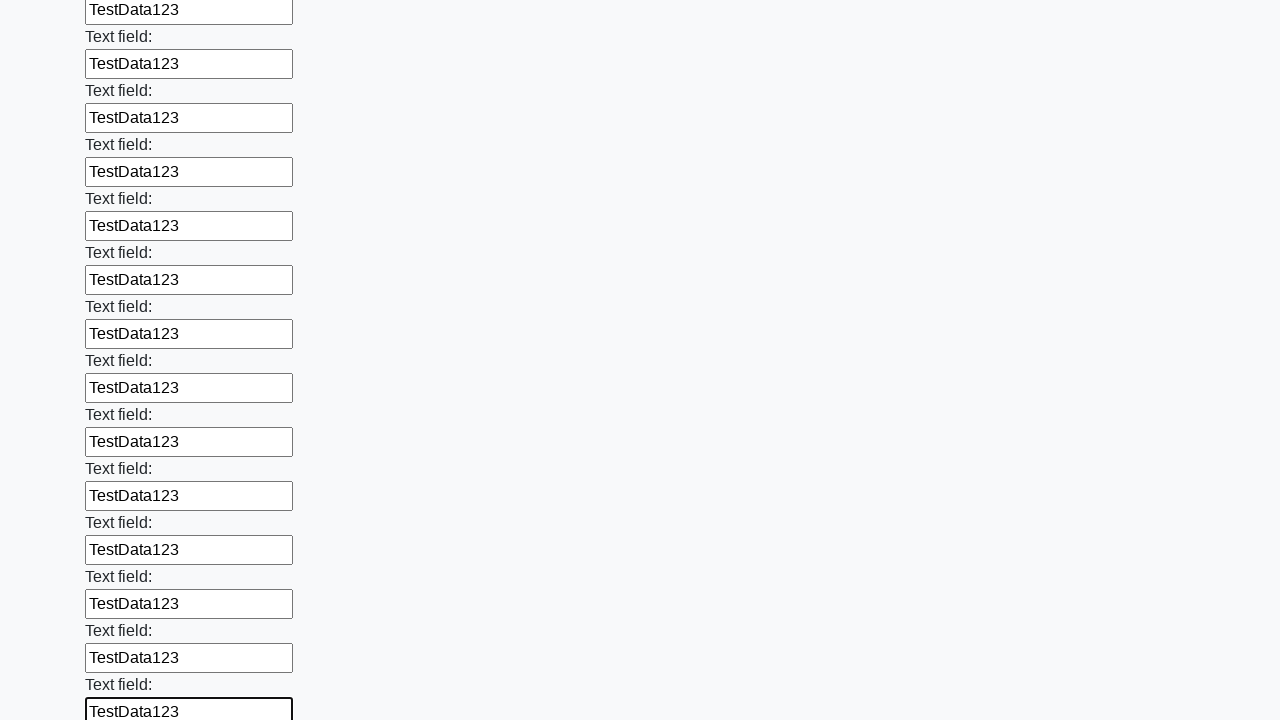

Filled input field with test data on input >> nth=87
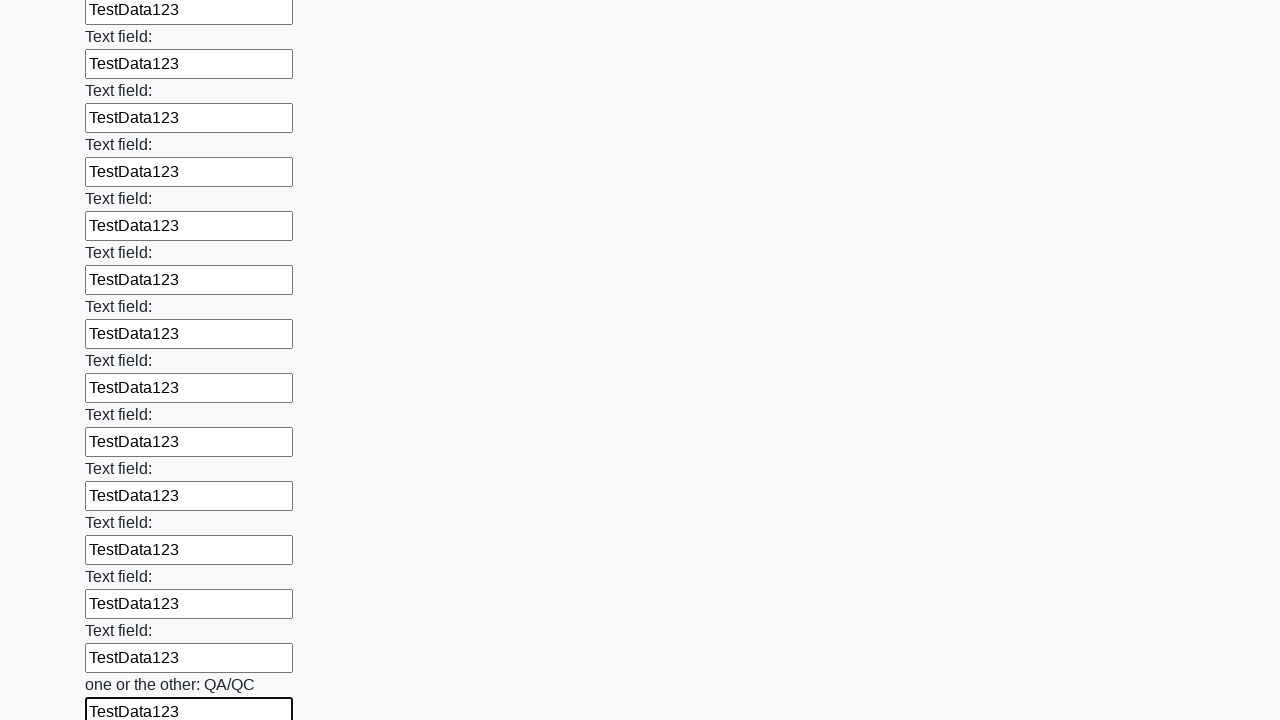

Filled input field with test data on input >> nth=88
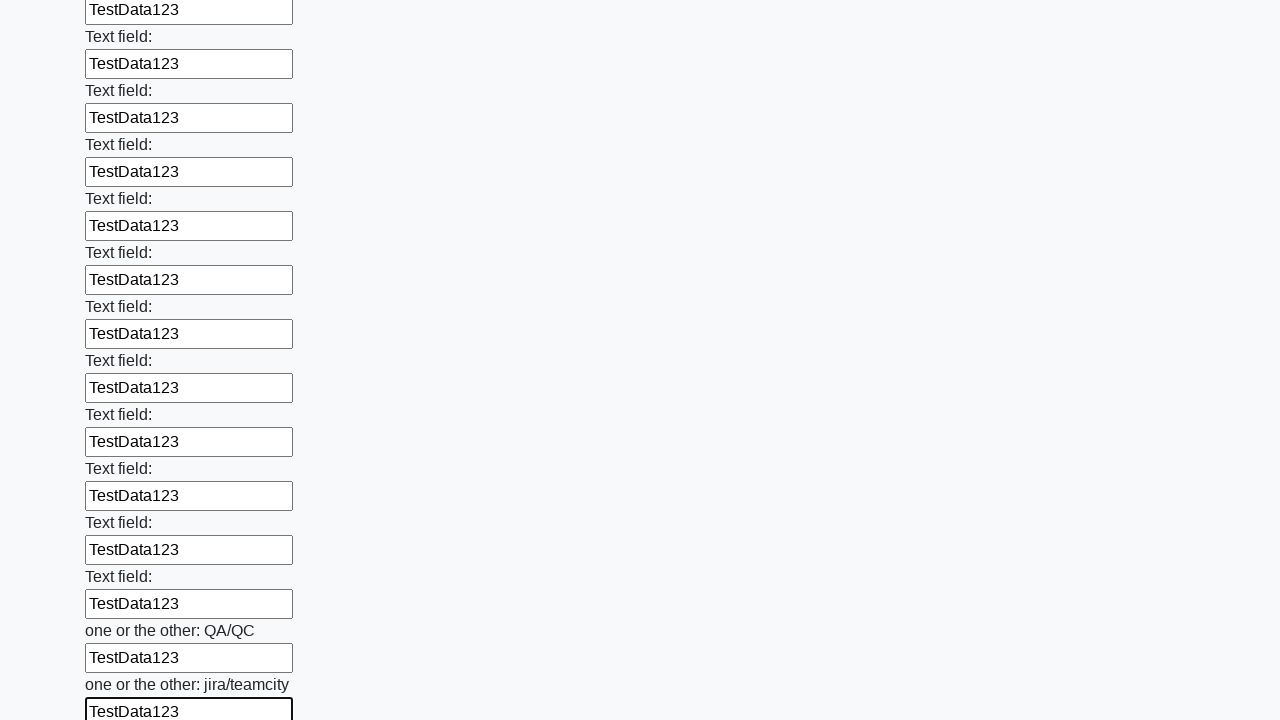

Filled input field with test data on input >> nth=89
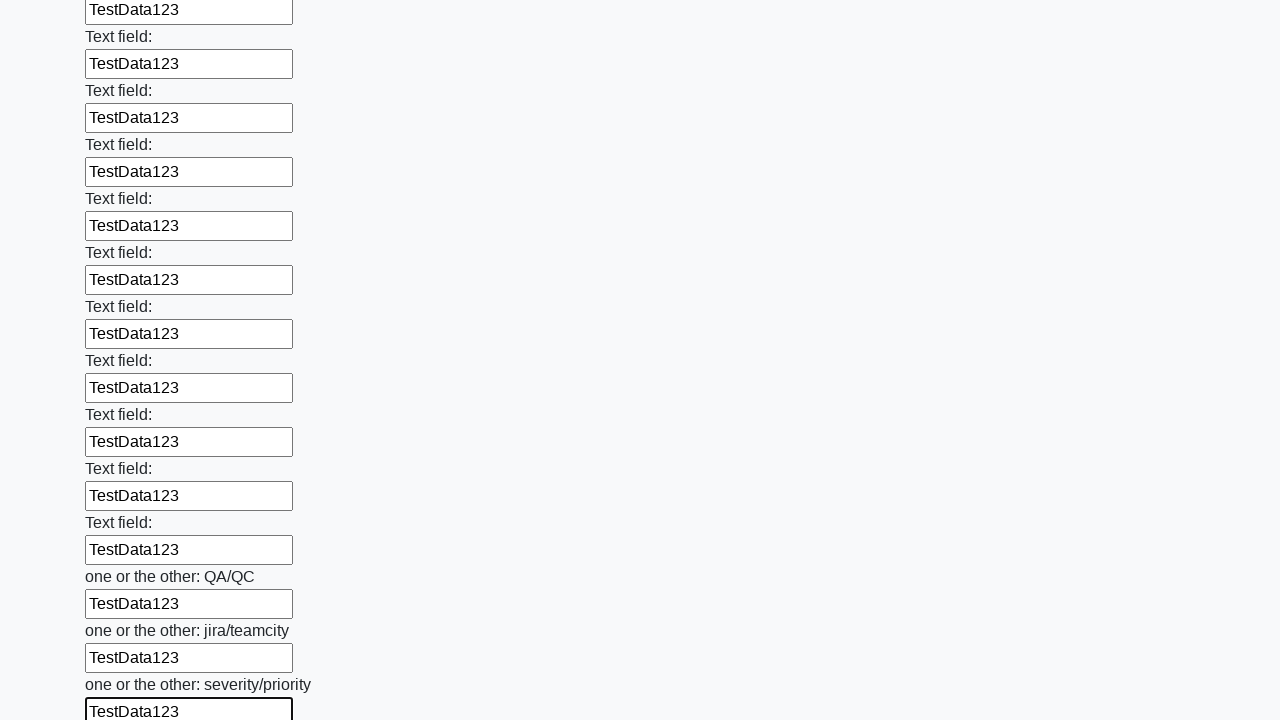

Filled input field with test data on input >> nth=90
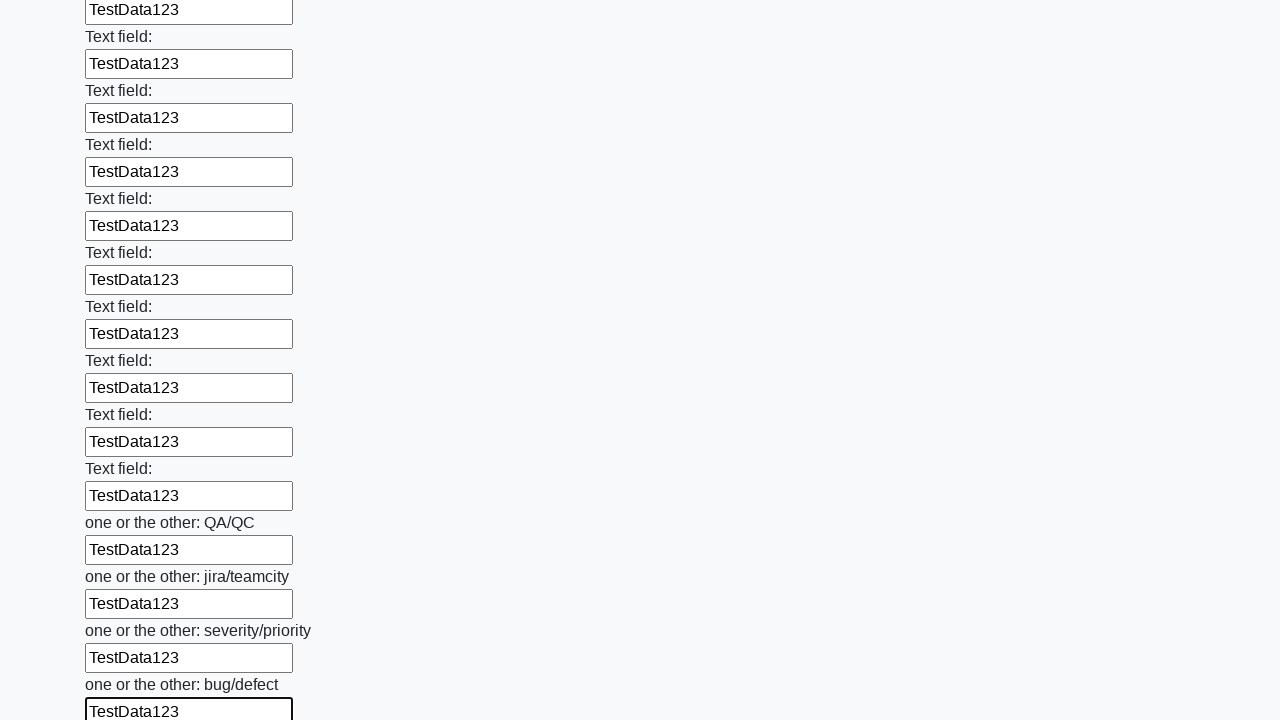

Filled input field with test data on input >> nth=91
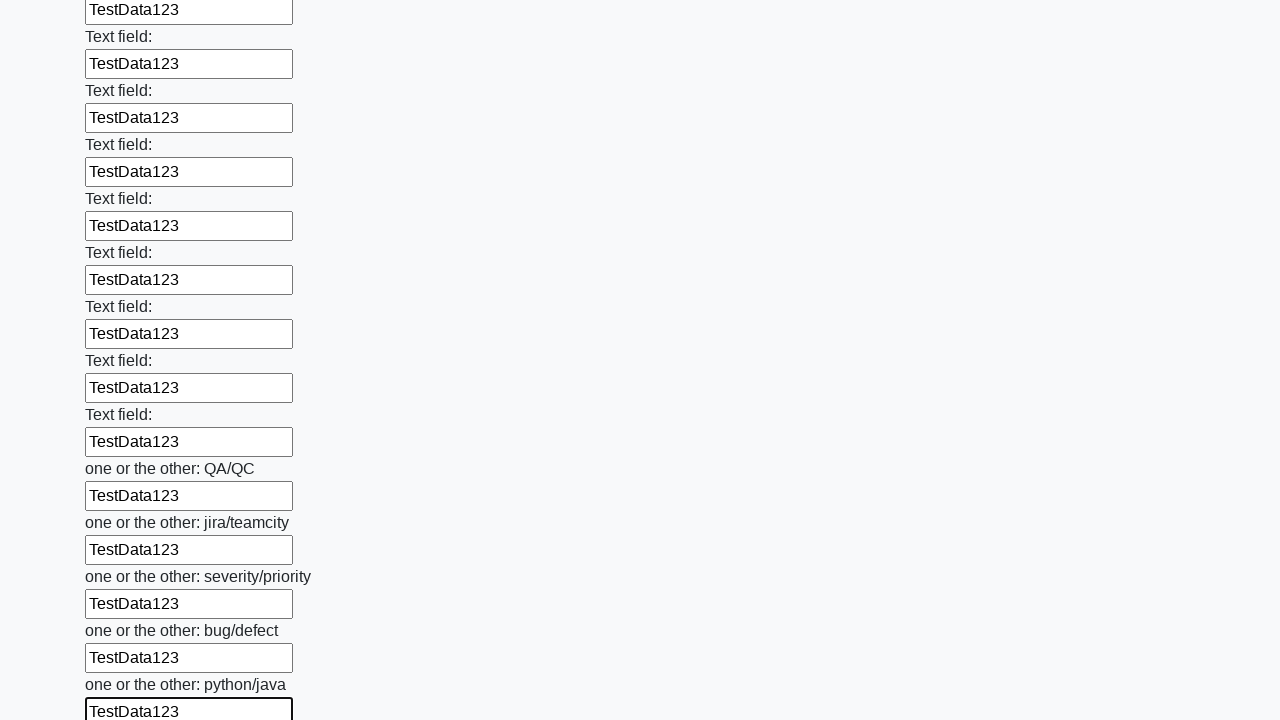

Filled input field with test data on input >> nth=92
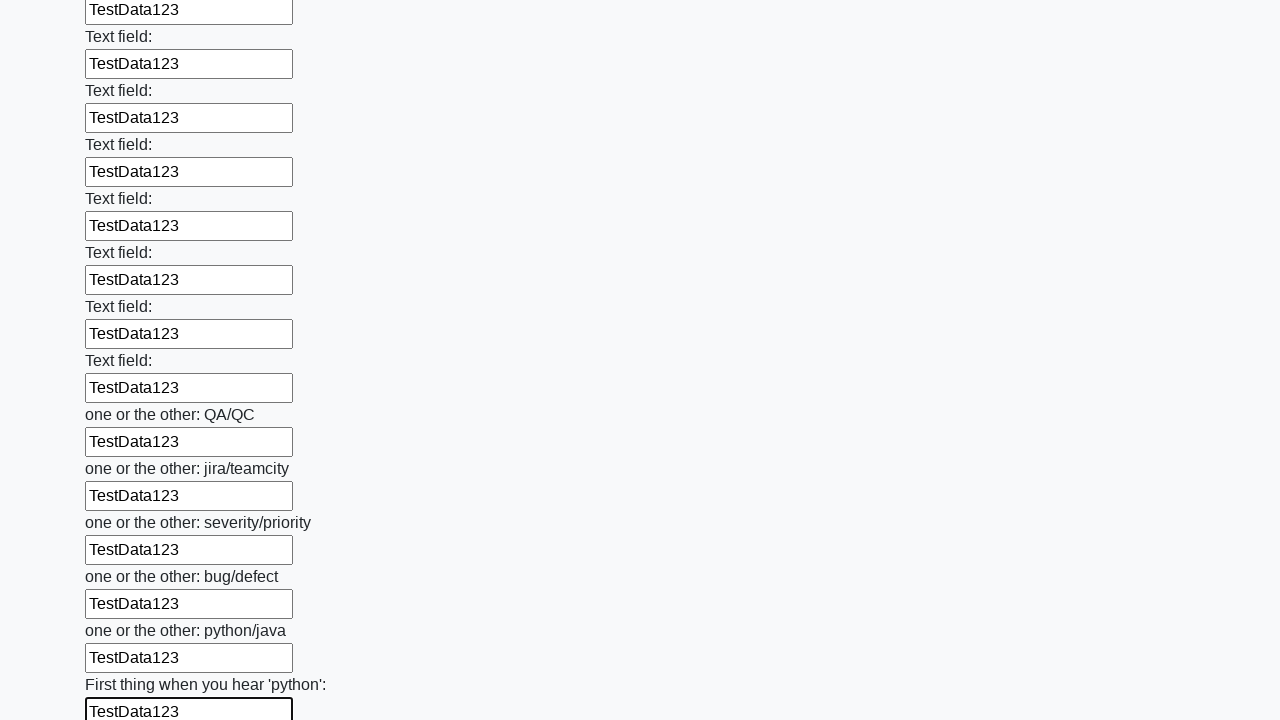

Filled input field with test data on input >> nth=93
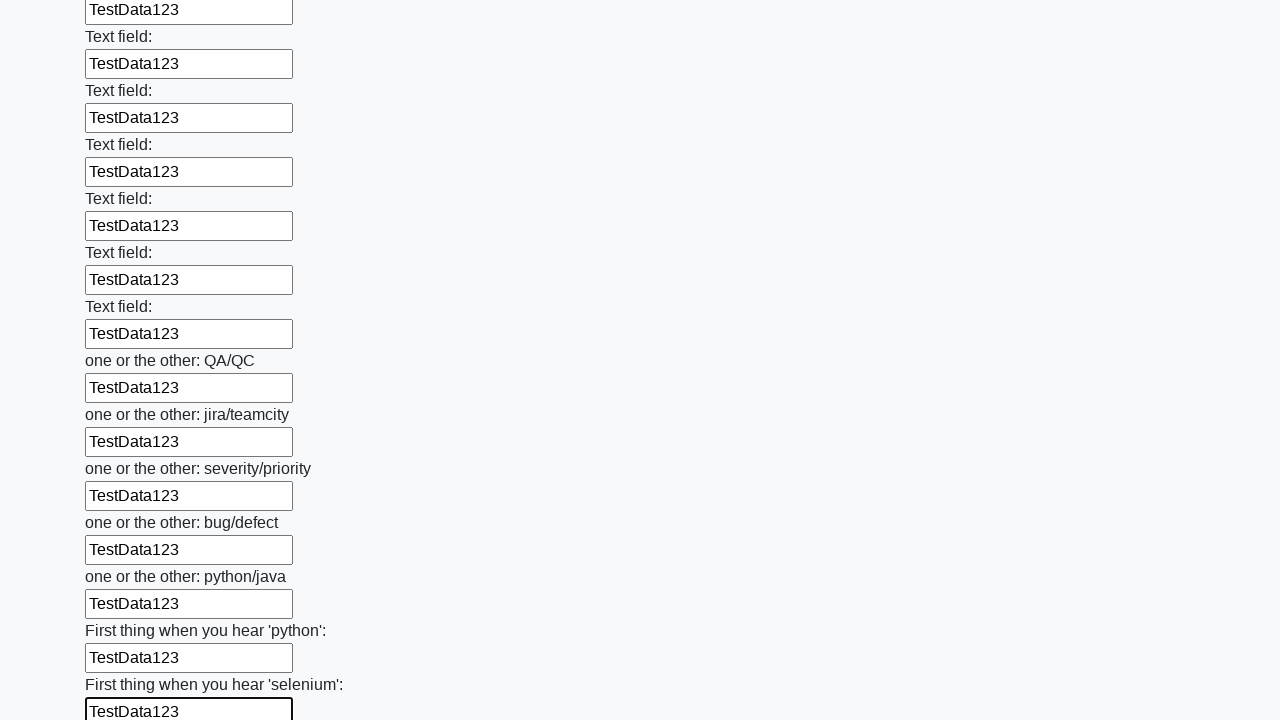

Filled input field with test data on input >> nth=94
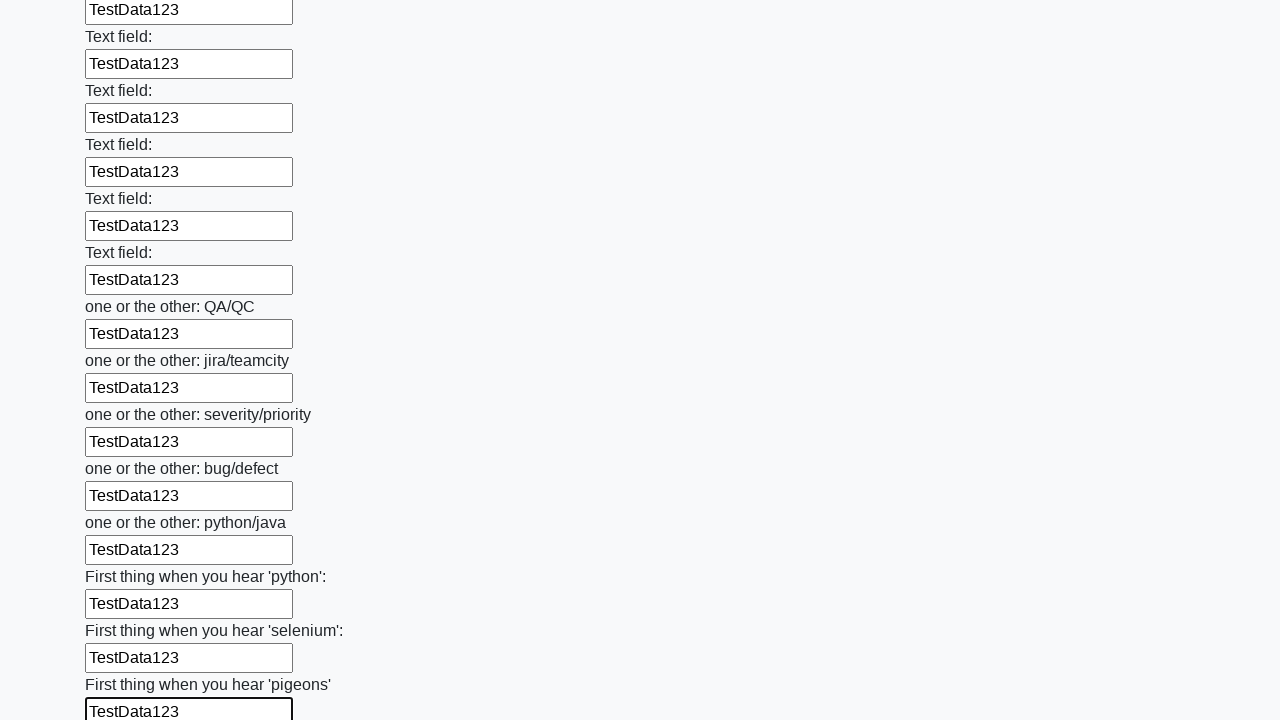

Filled input field with test data on input >> nth=95
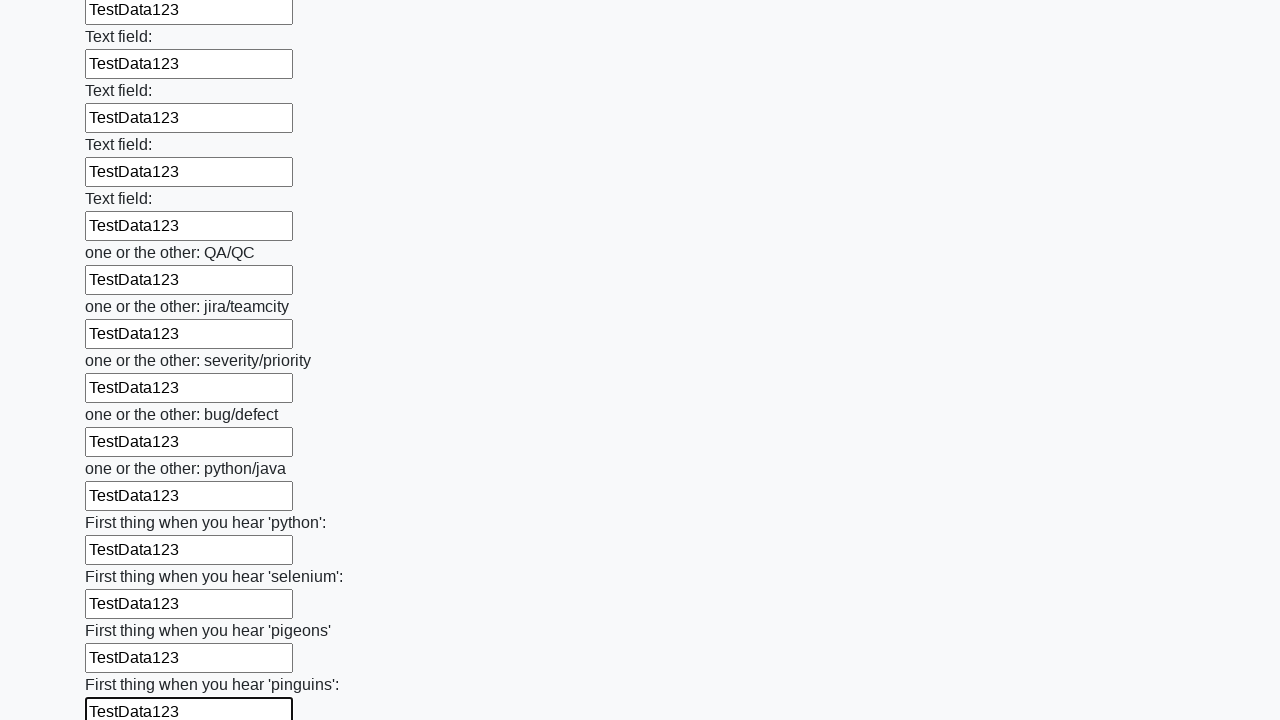

Filled input field with test data on input >> nth=96
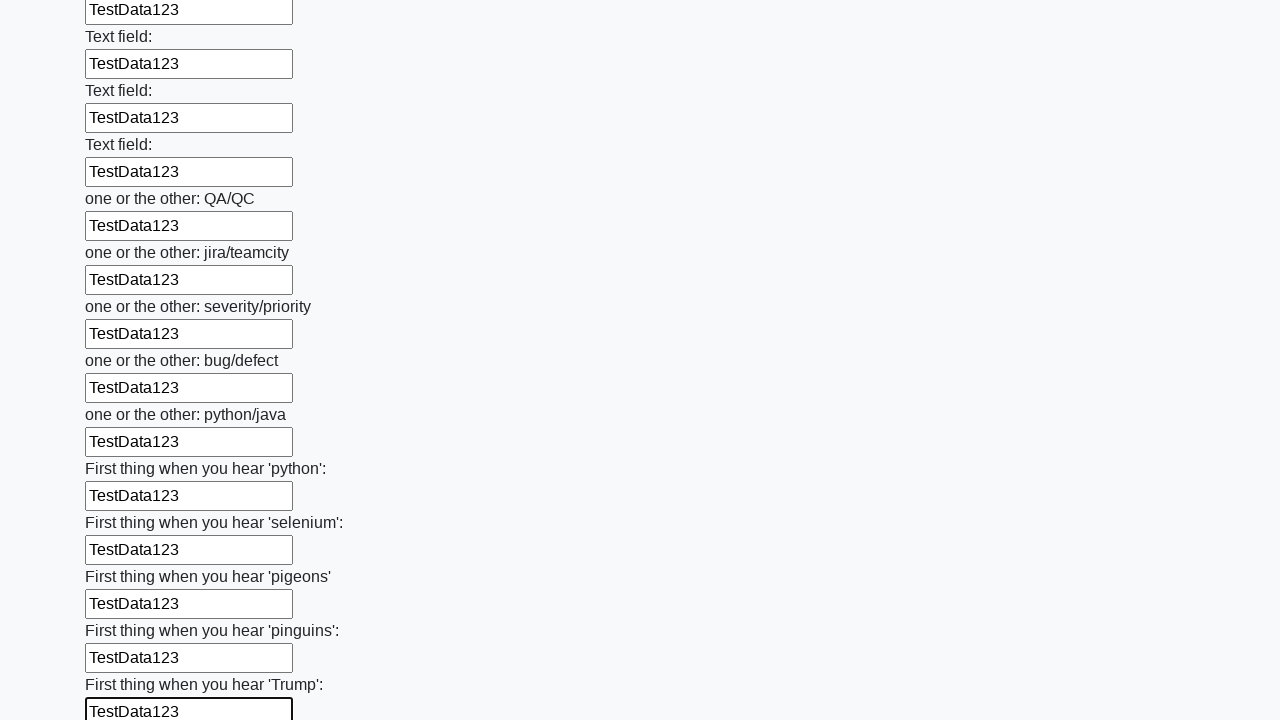

Filled input field with test data on input >> nth=97
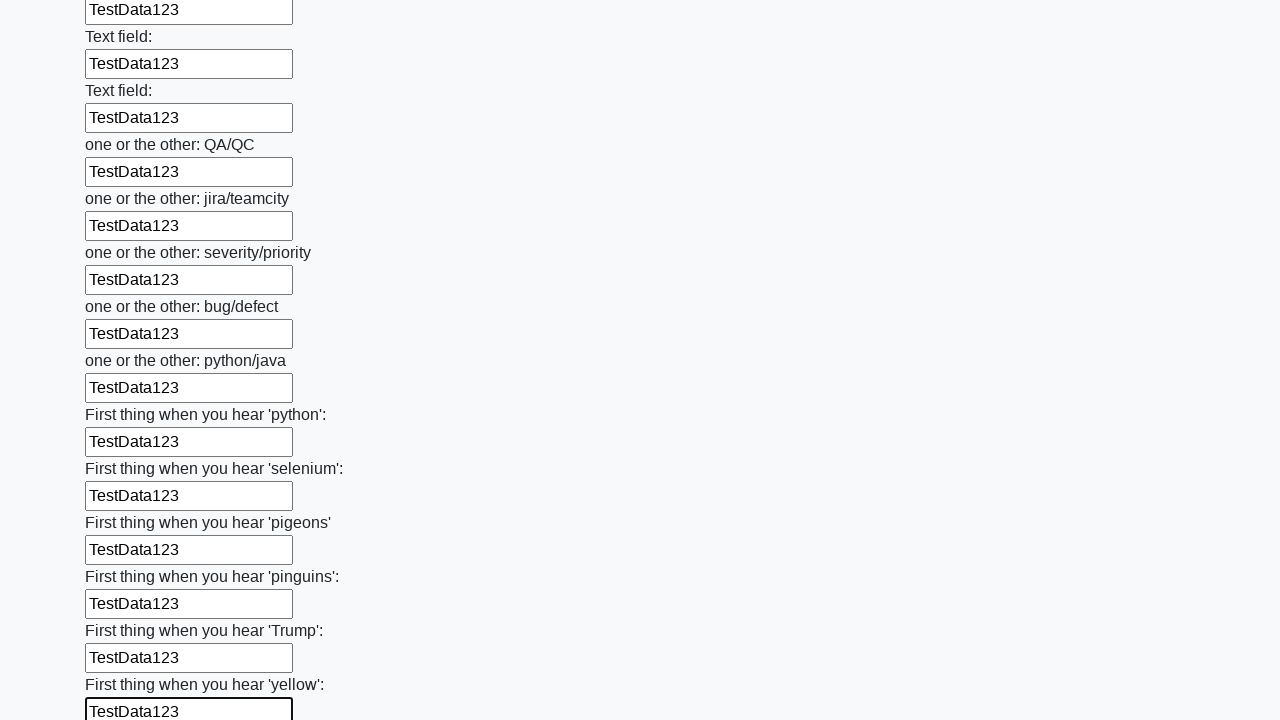

Filled input field with test data on input >> nth=98
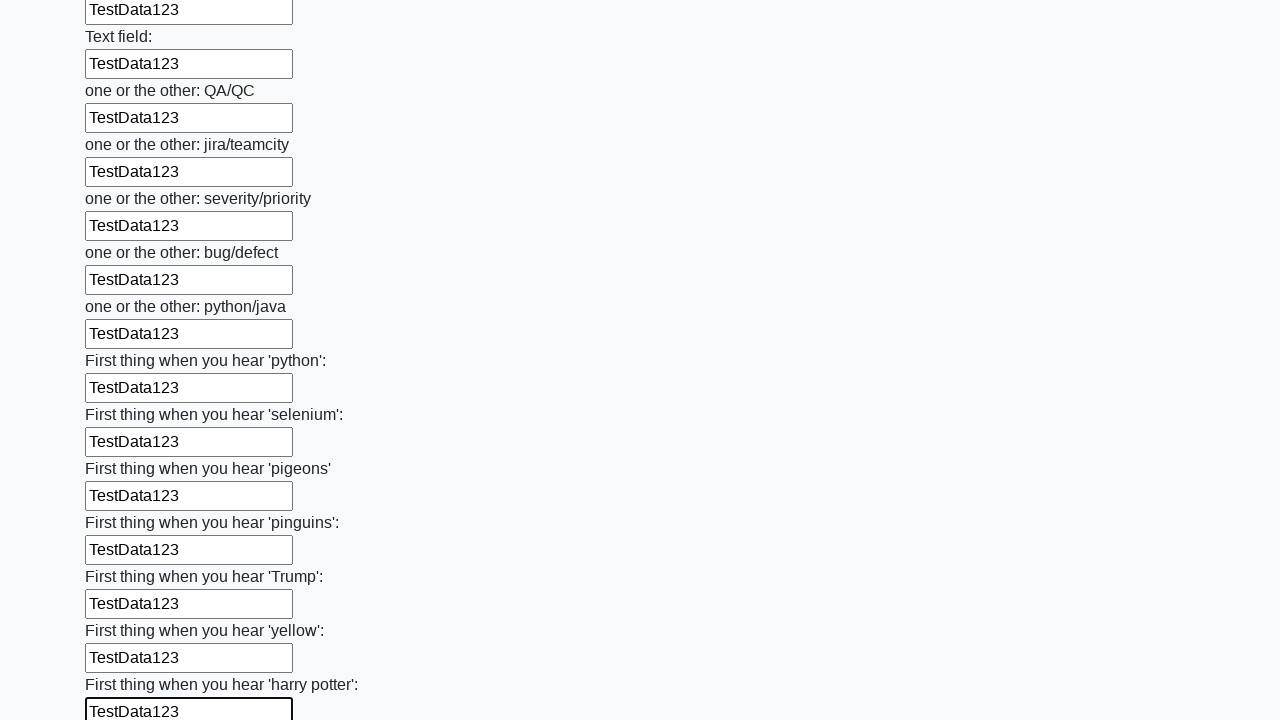

Filled input field with test data on input >> nth=99
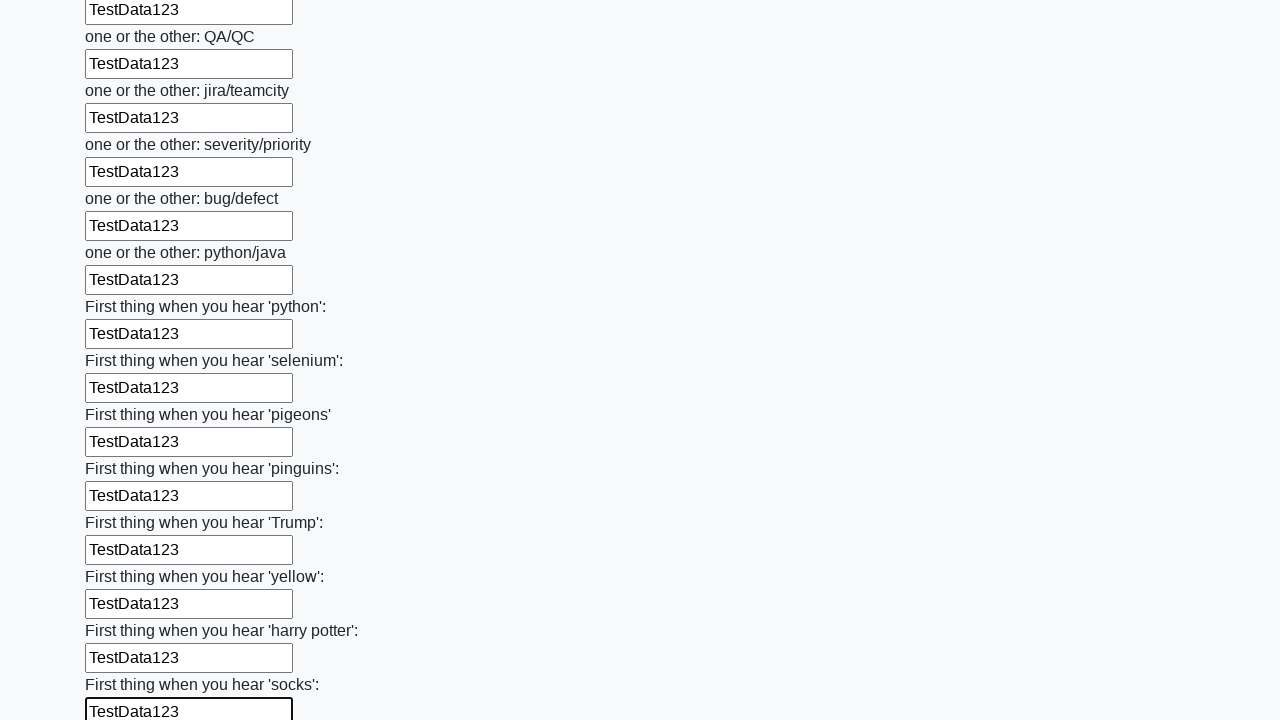

Clicked submit button to submit the form at (123, 611) on button.btn
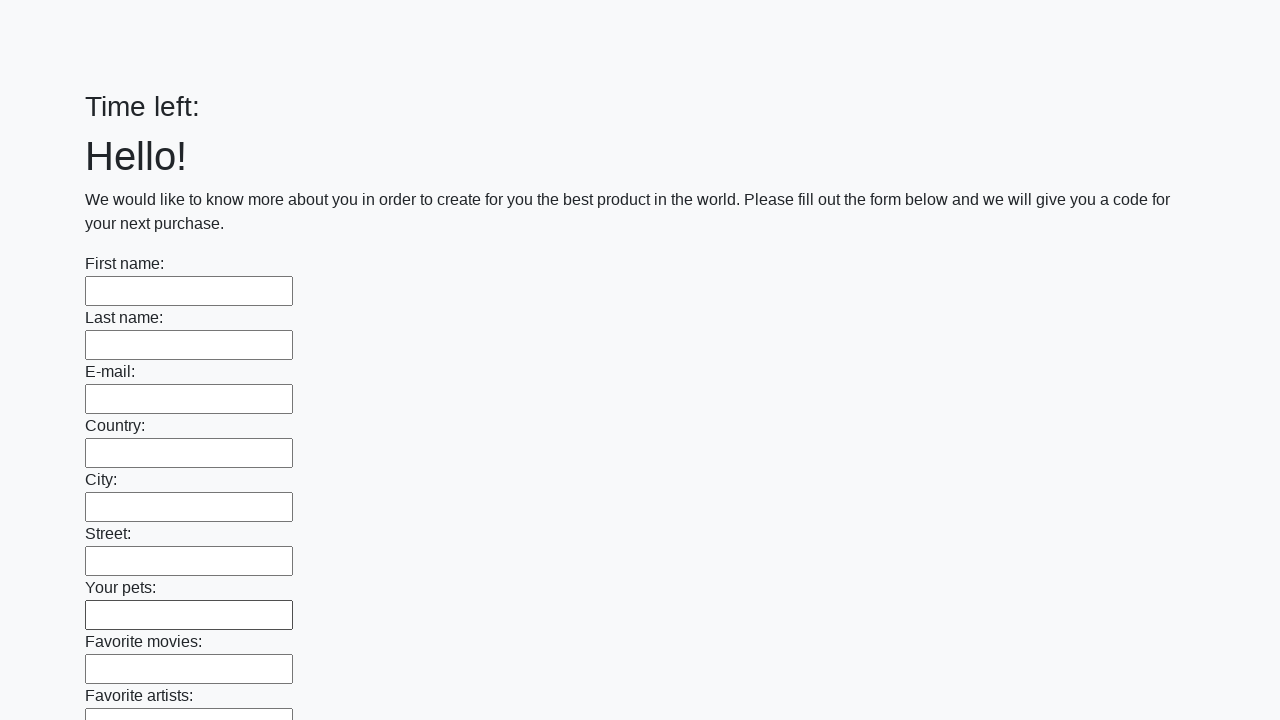

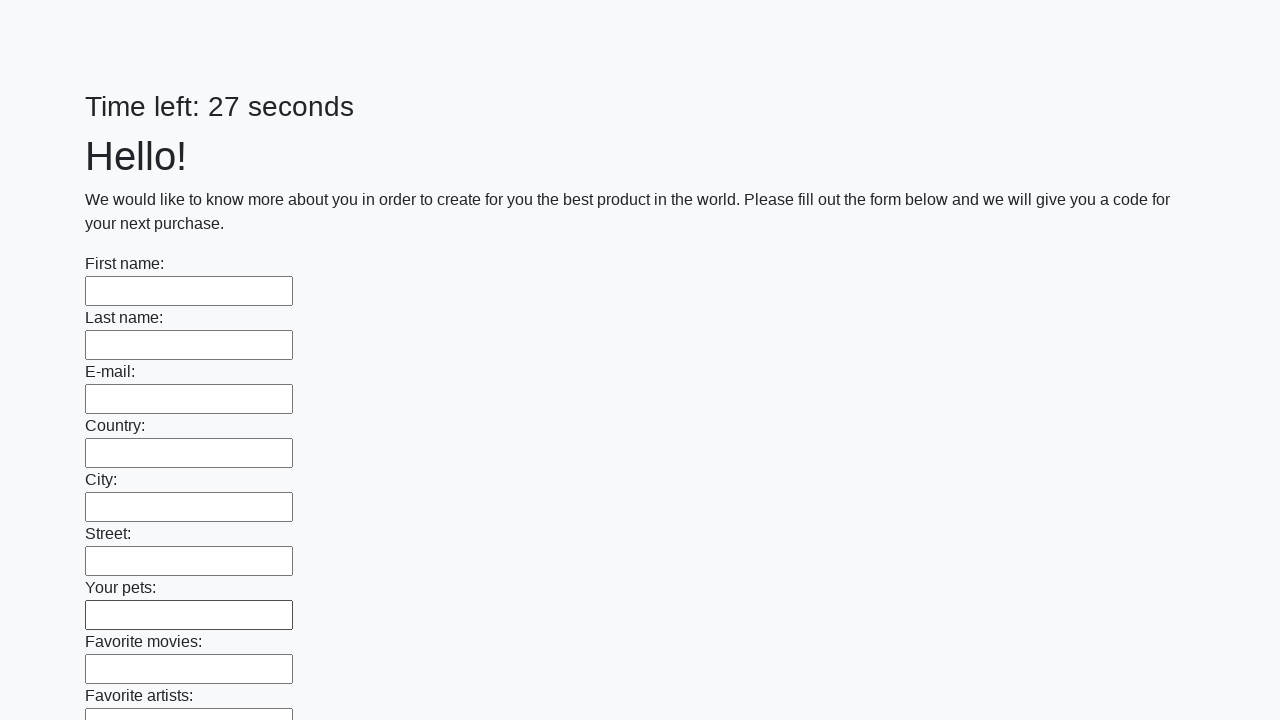